Fills all text input fields in a large form with the same value and submits it

Starting URL: http://suninjuly.github.io/huge_form.html

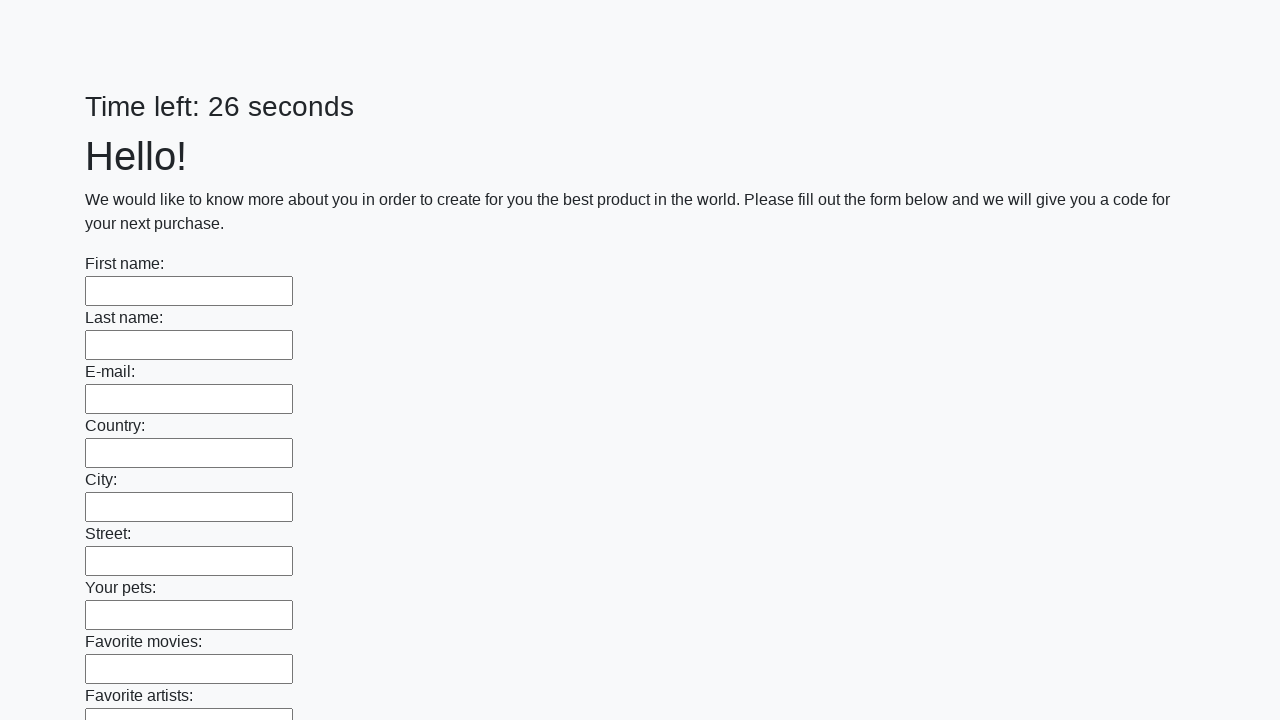

Located all text input fields on the form
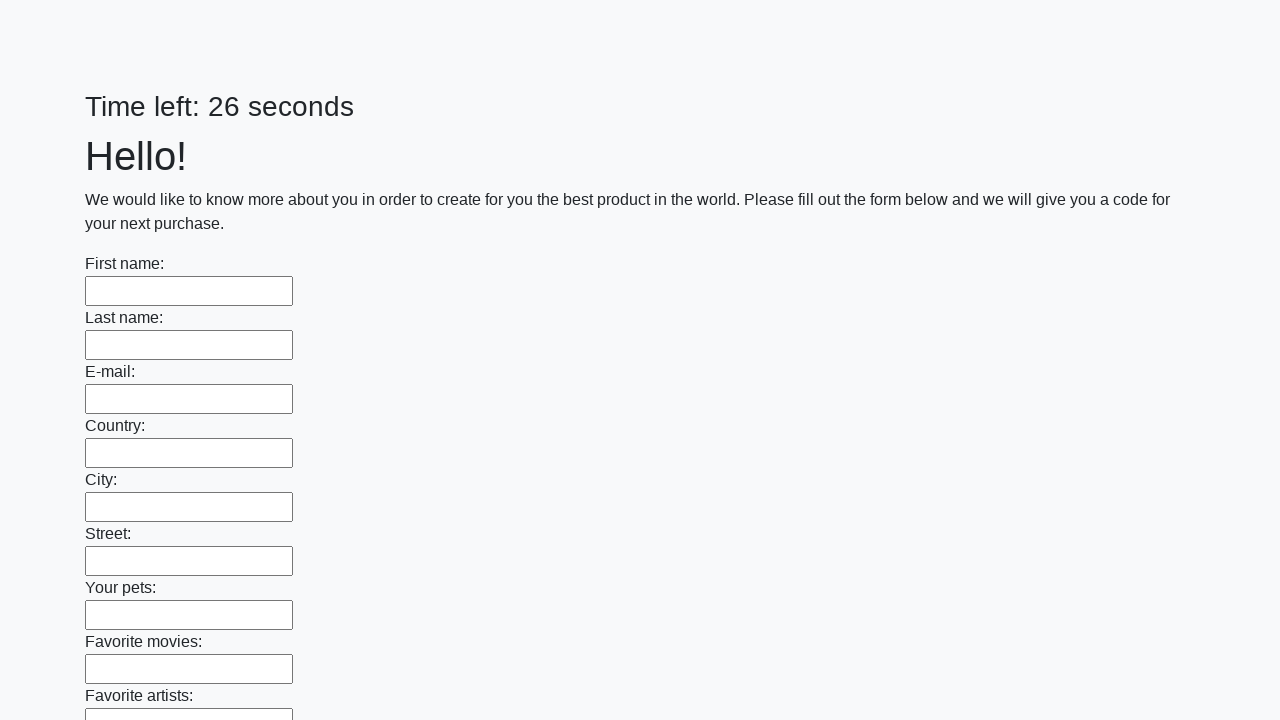

Filled a text input field with 'HUGE FORM' on input[type='text'] >> nth=0
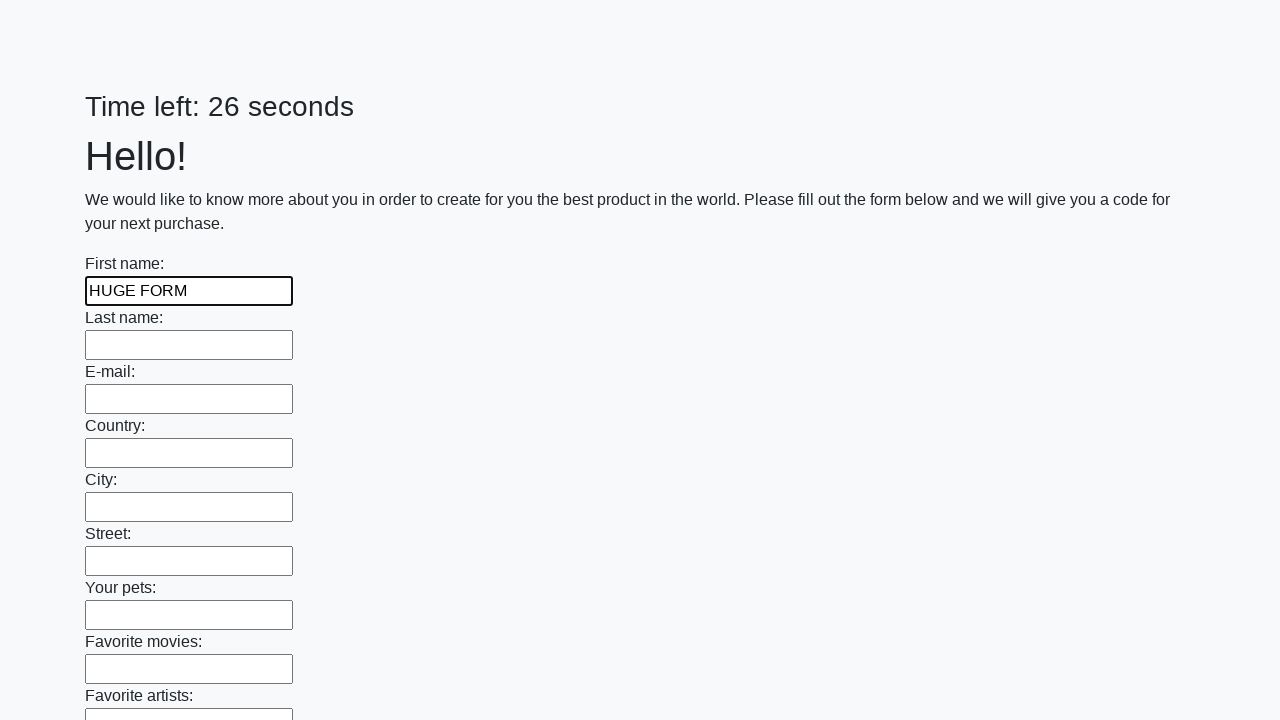

Filled a text input field with 'HUGE FORM' on input[type='text'] >> nth=1
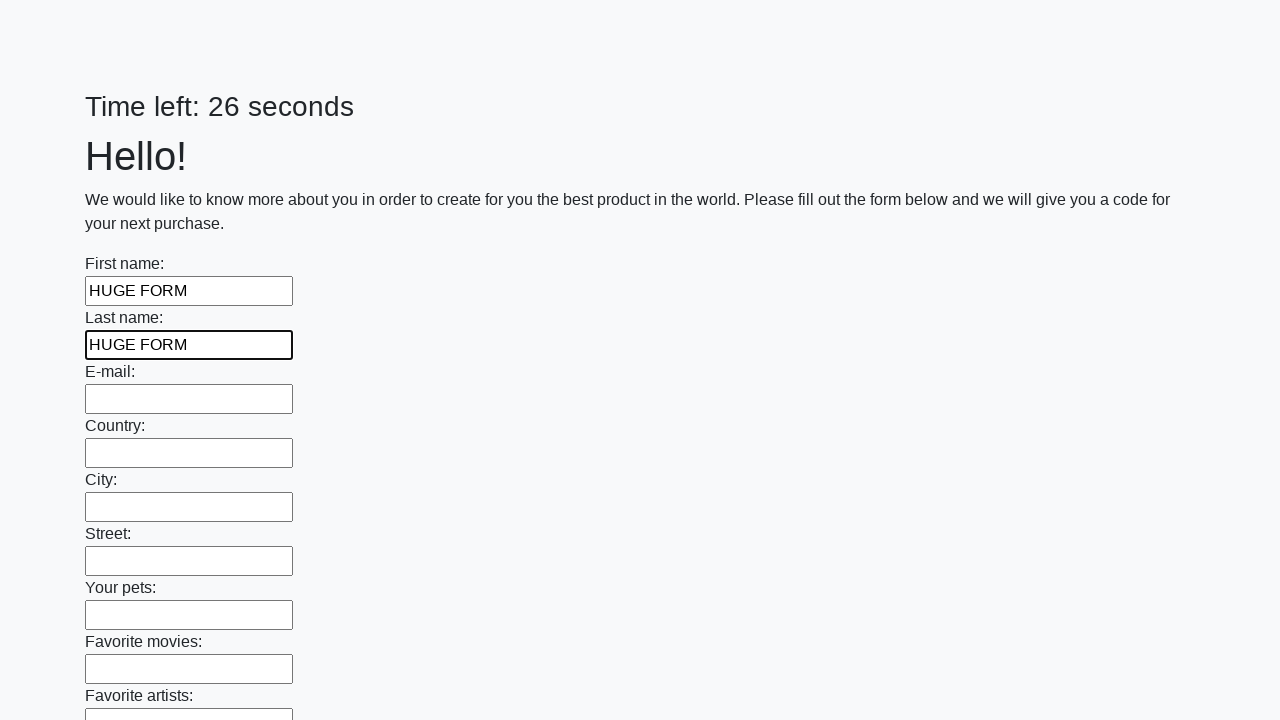

Filled a text input field with 'HUGE FORM' on input[type='text'] >> nth=2
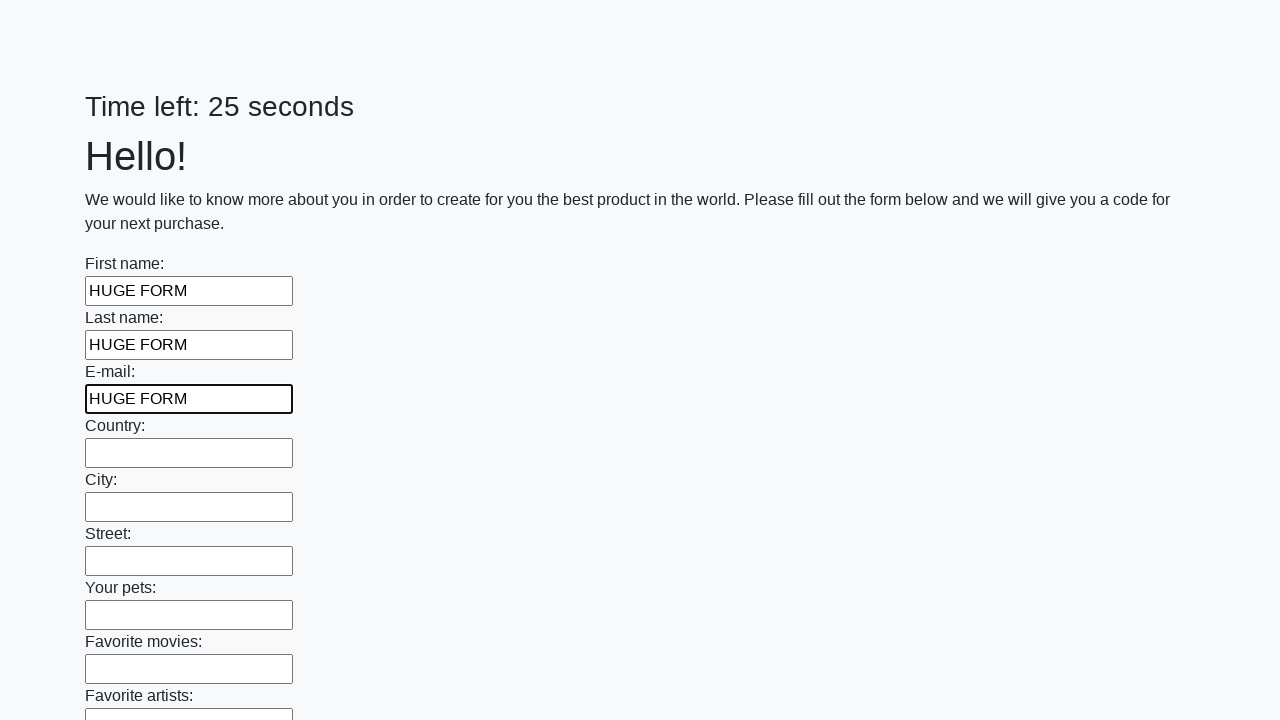

Filled a text input field with 'HUGE FORM' on input[type='text'] >> nth=3
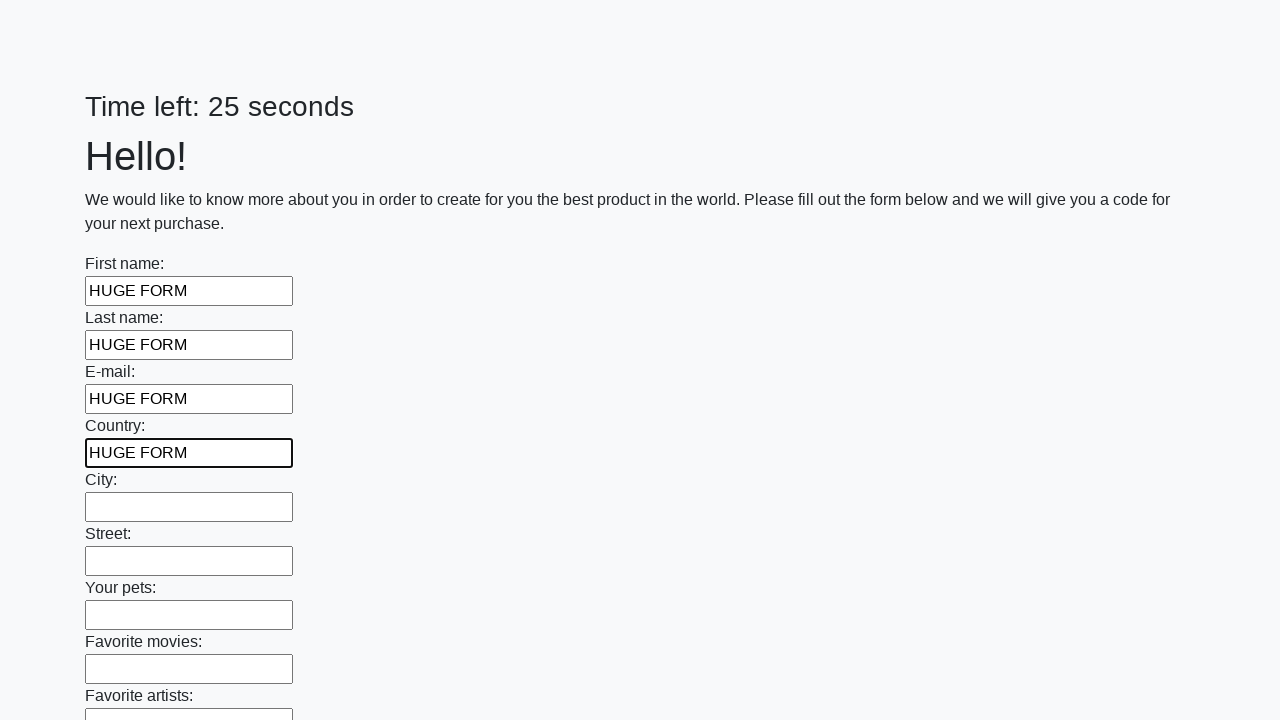

Filled a text input field with 'HUGE FORM' on input[type='text'] >> nth=4
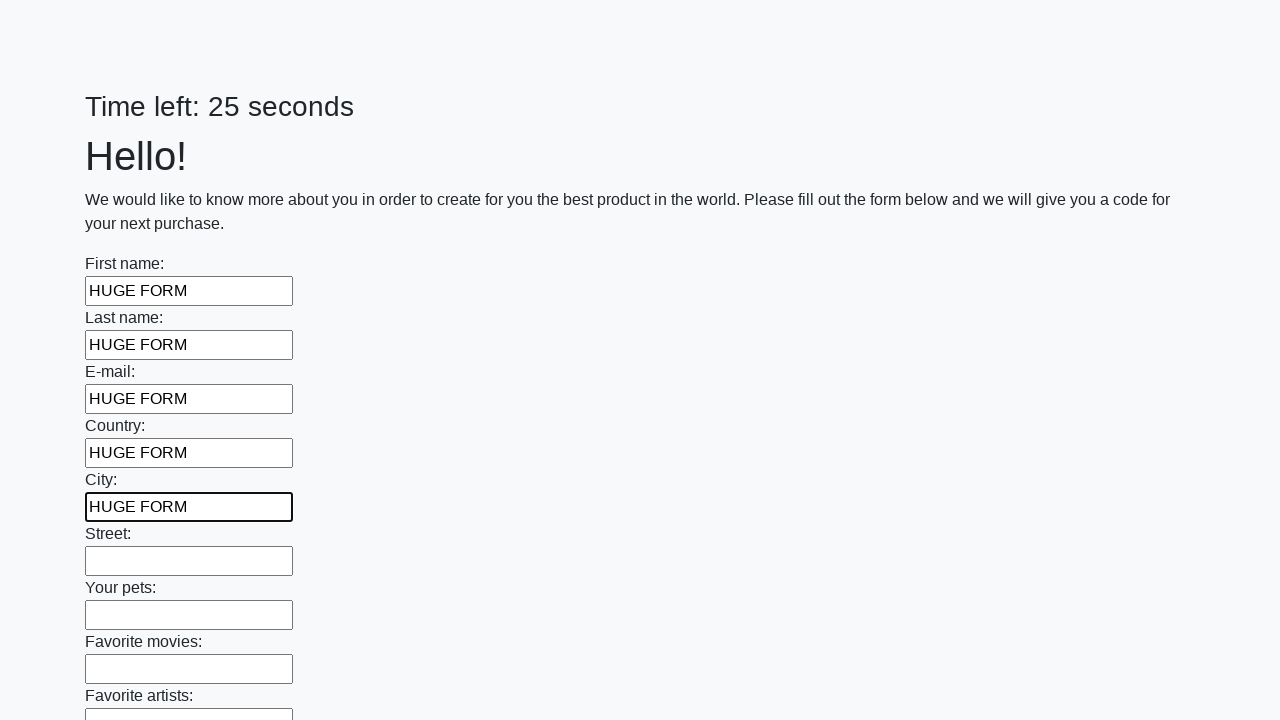

Filled a text input field with 'HUGE FORM' on input[type='text'] >> nth=5
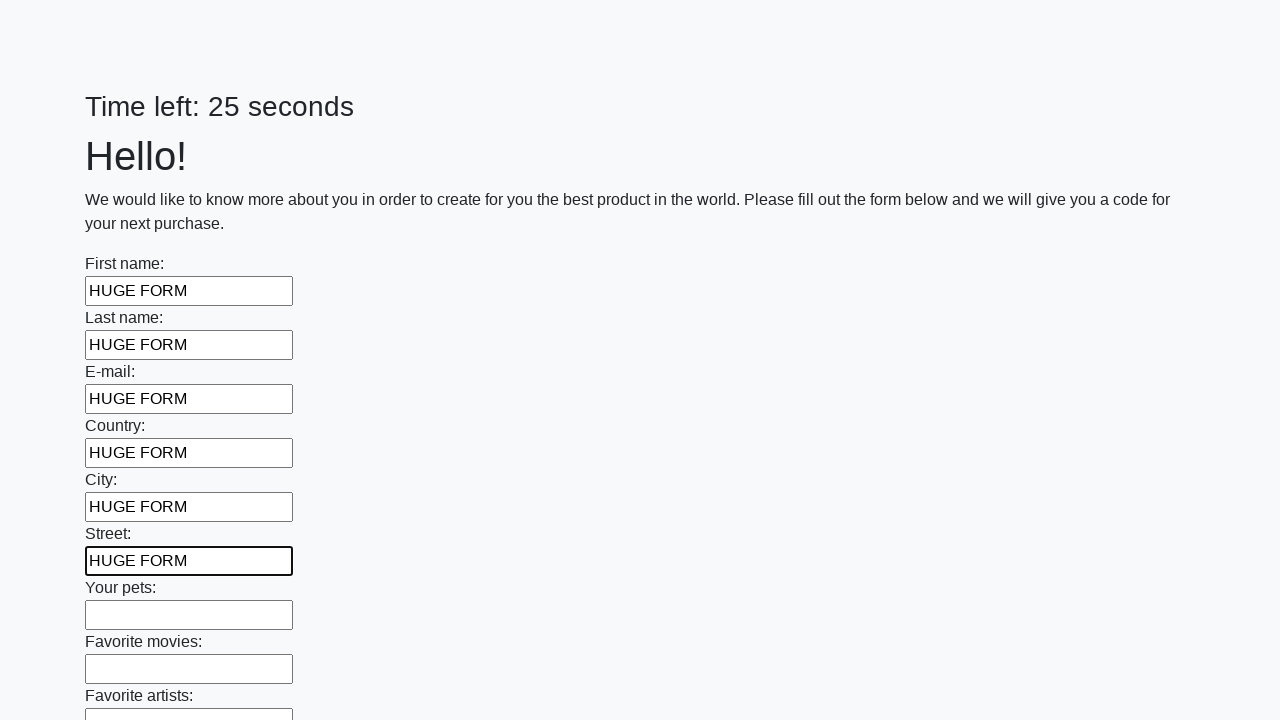

Filled a text input field with 'HUGE FORM' on input[type='text'] >> nth=6
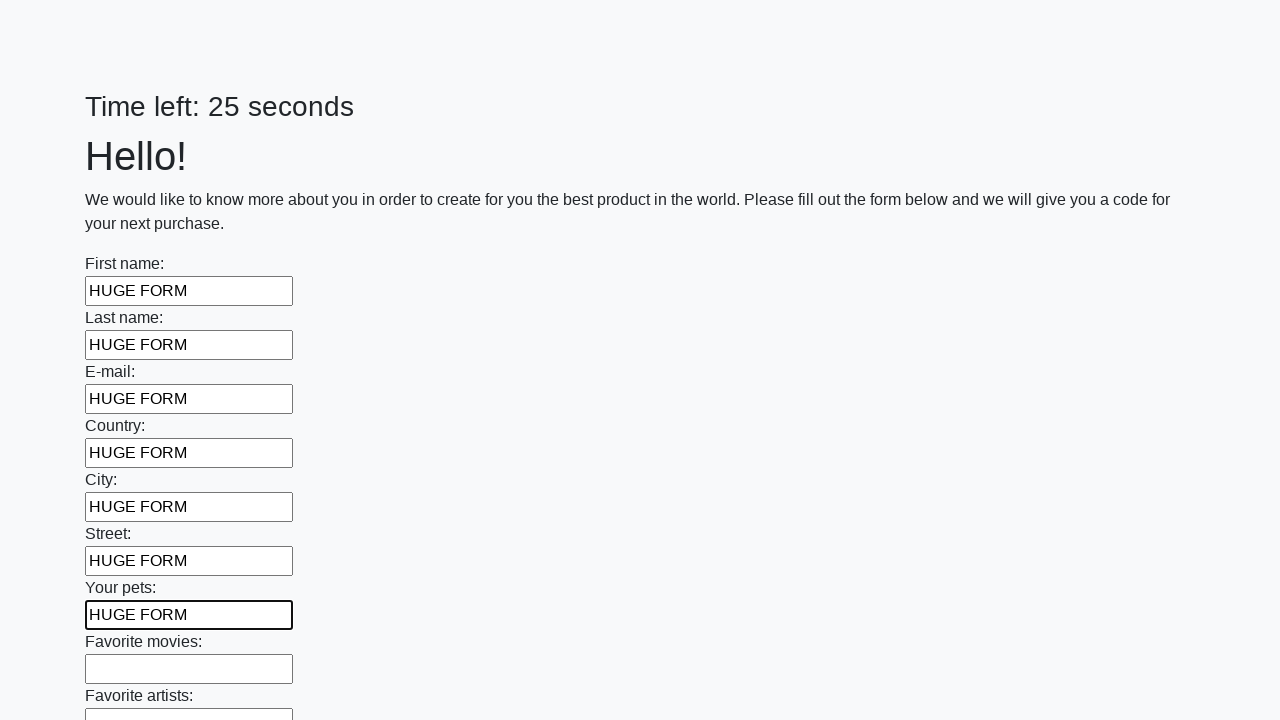

Filled a text input field with 'HUGE FORM' on input[type='text'] >> nth=7
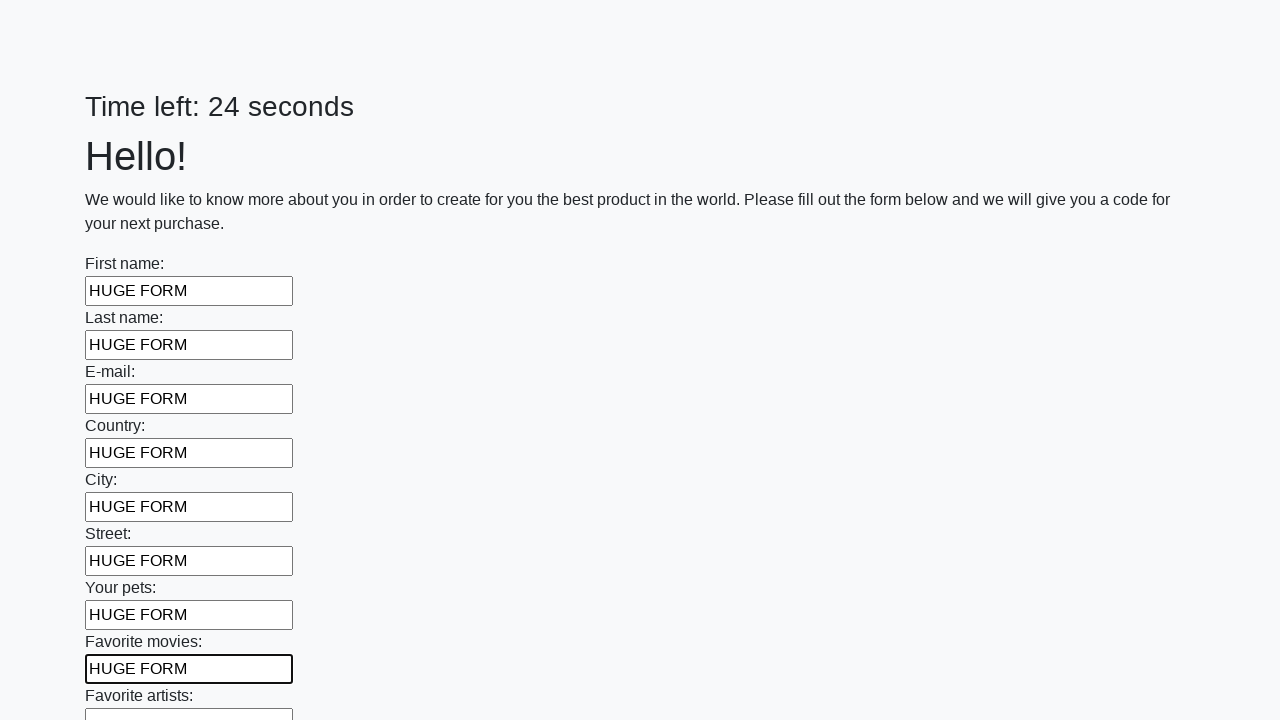

Filled a text input field with 'HUGE FORM' on input[type='text'] >> nth=8
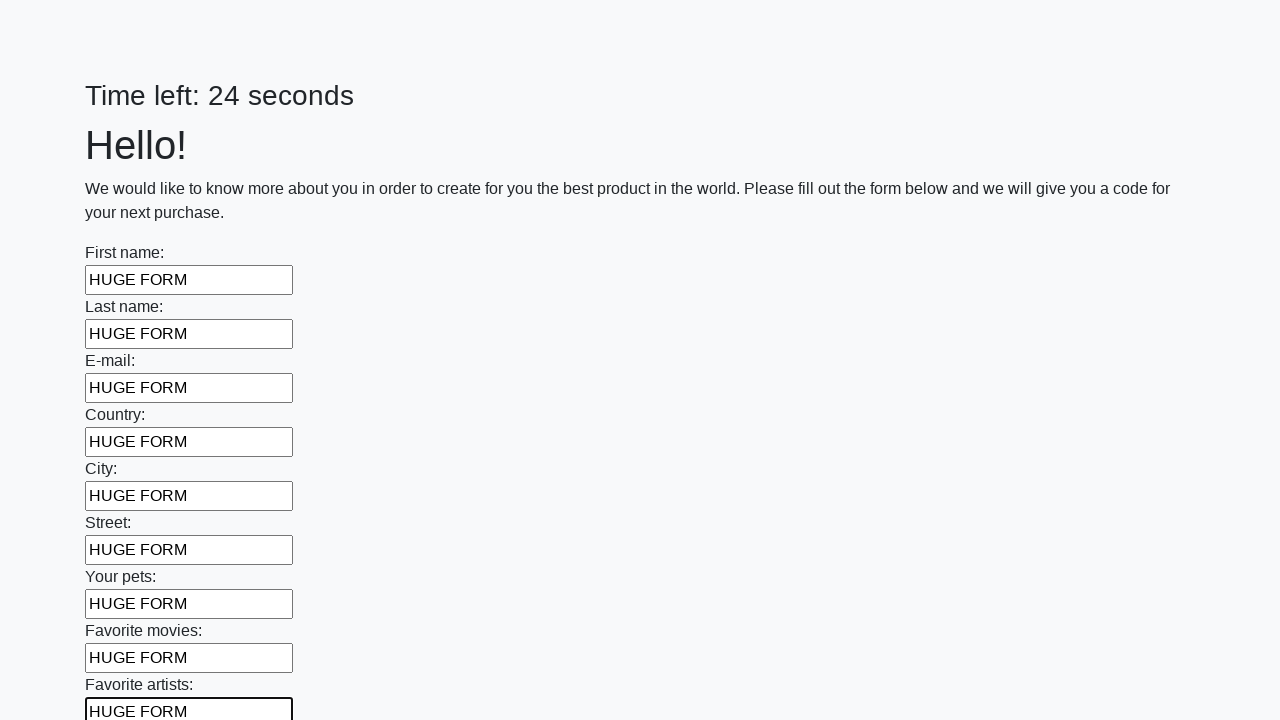

Filled a text input field with 'HUGE FORM' on input[type='text'] >> nth=9
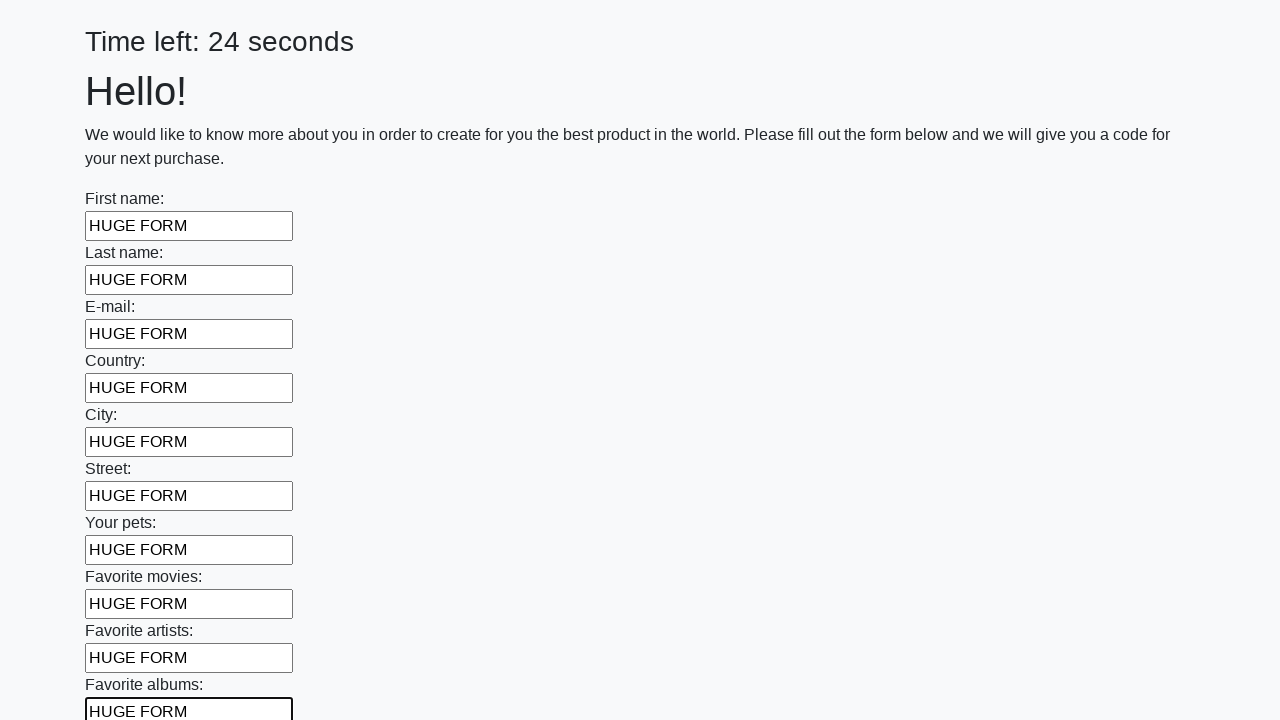

Filled a text input field with 'HUGE FORM' on input[type='text'] >> nth=10
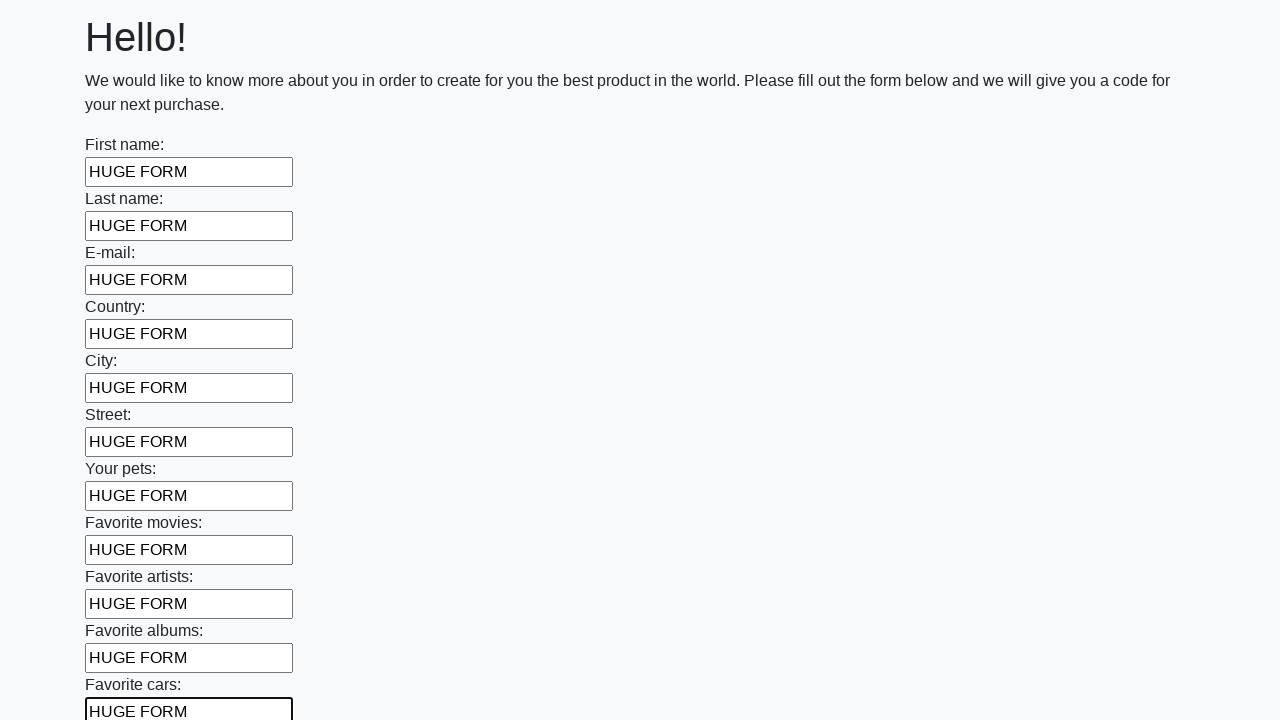

Filled a text input field with 'HUGE FORM' on input[type='text'] >> nth=11
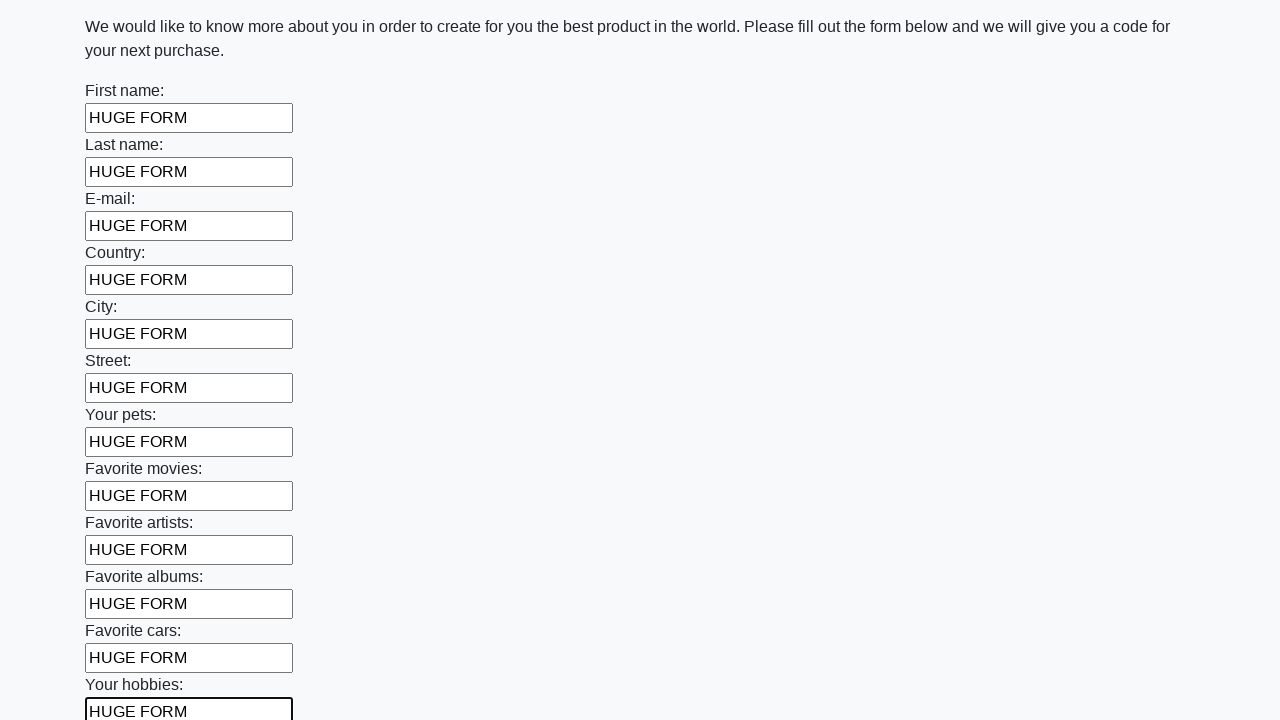

Filled a text input field with 'HUGE FORM' on input[type='text'] >> nth=12
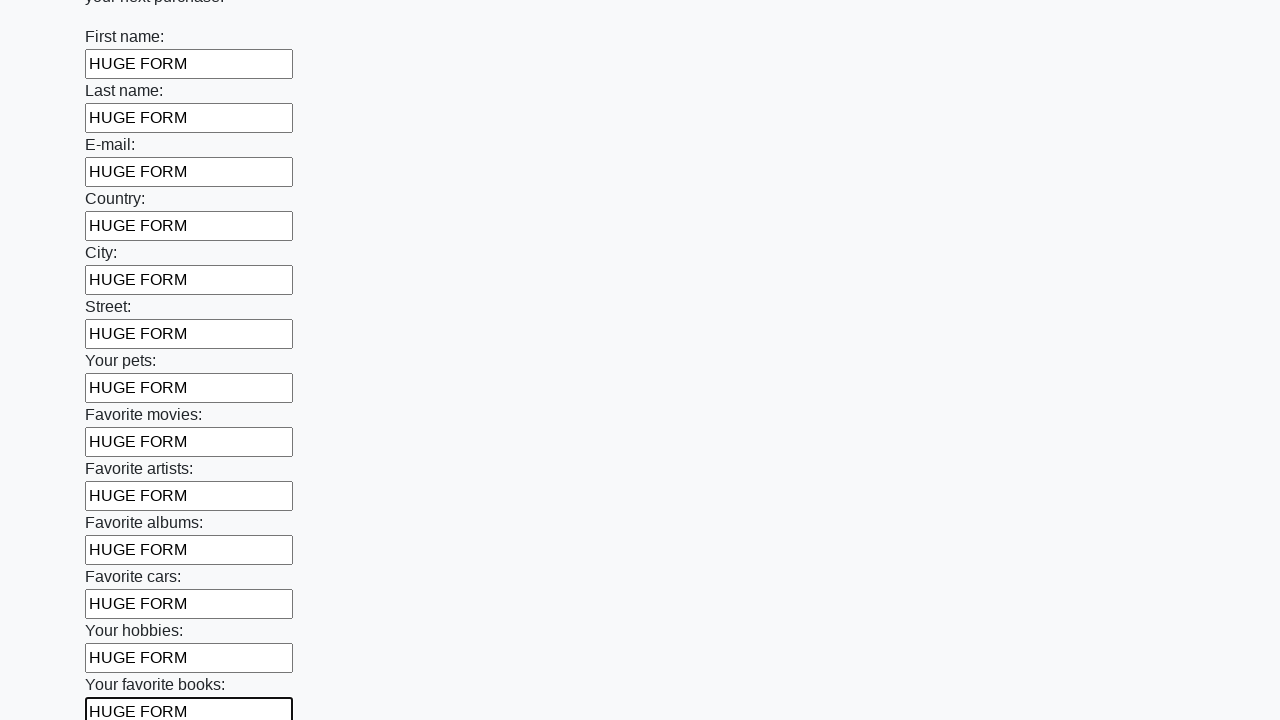

Filled a text input field with 'HUGE FORM' on input[type='text'] >> nth=13
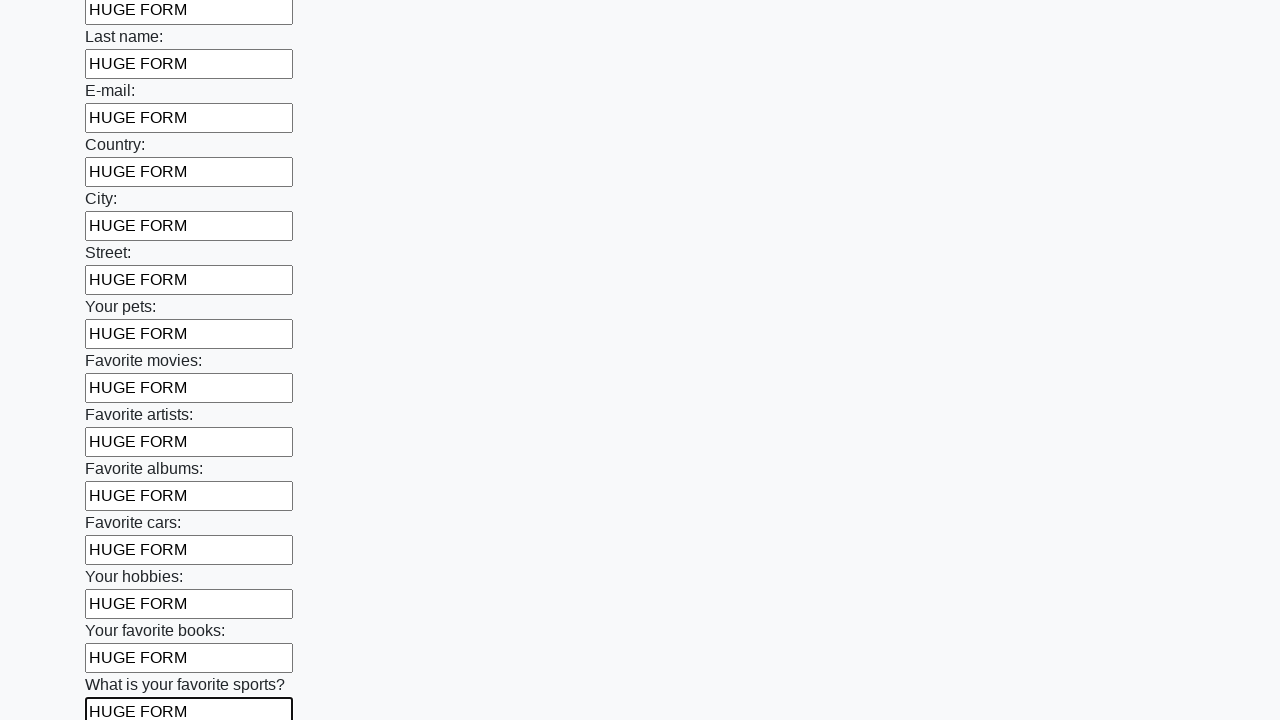

Filled a text input field with 'HUGE FORM' on input[type='text'] >> nth=14
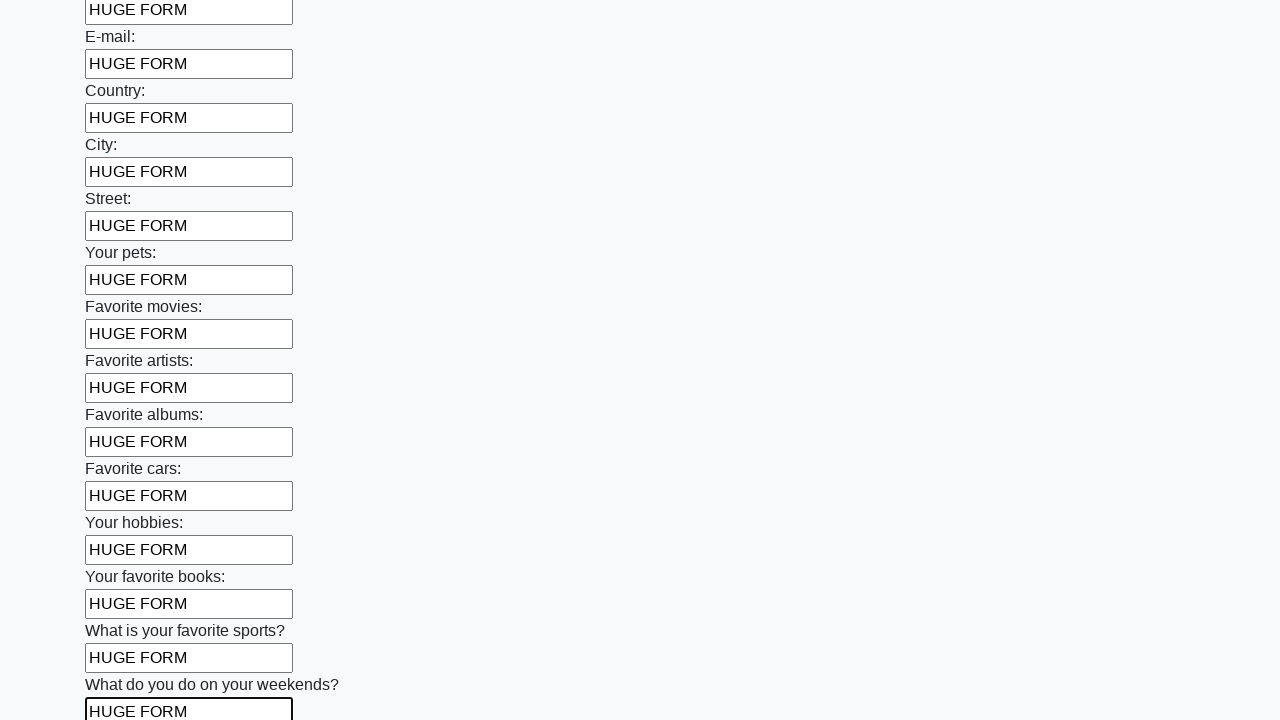

Filled a text input field with 'HUGE FORM' on input[type='text'] >> nth=15
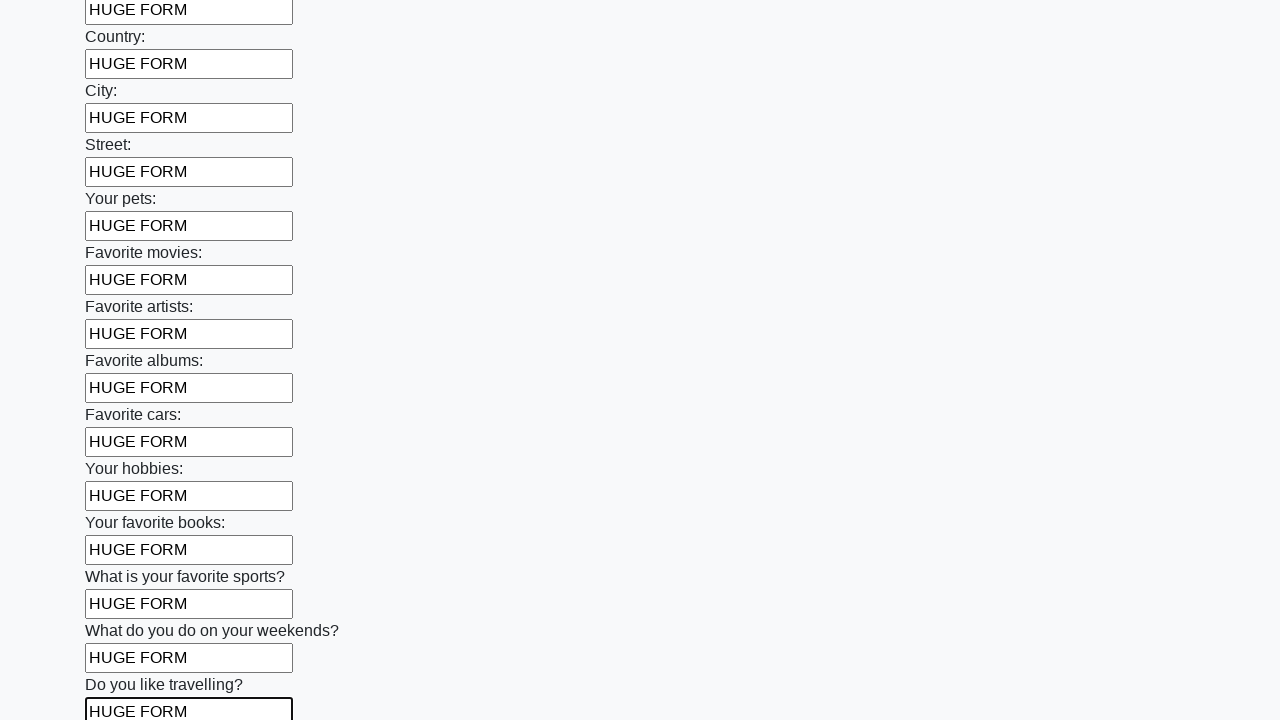

Filled a text input field with 'HUGE FORM' on input[type='text'] >> nth=16
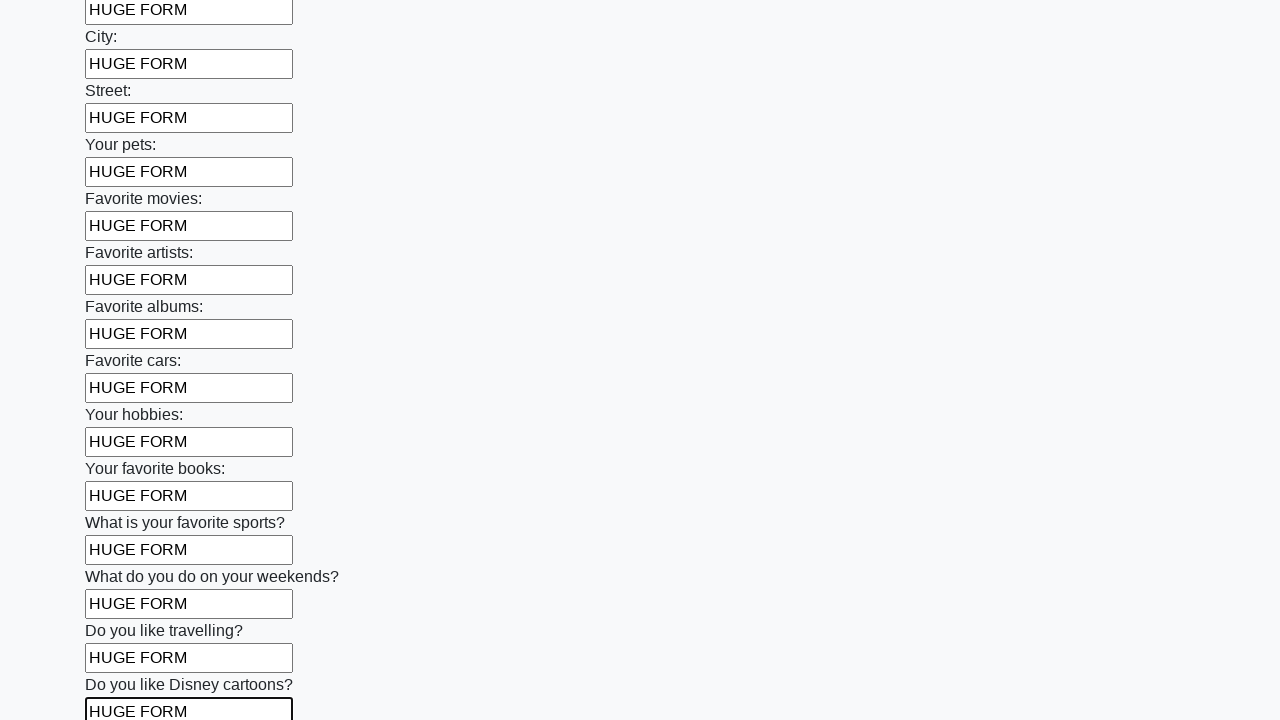

Filled a text input field with 'HUGE FORM' on input[type='text'] >> nth=17
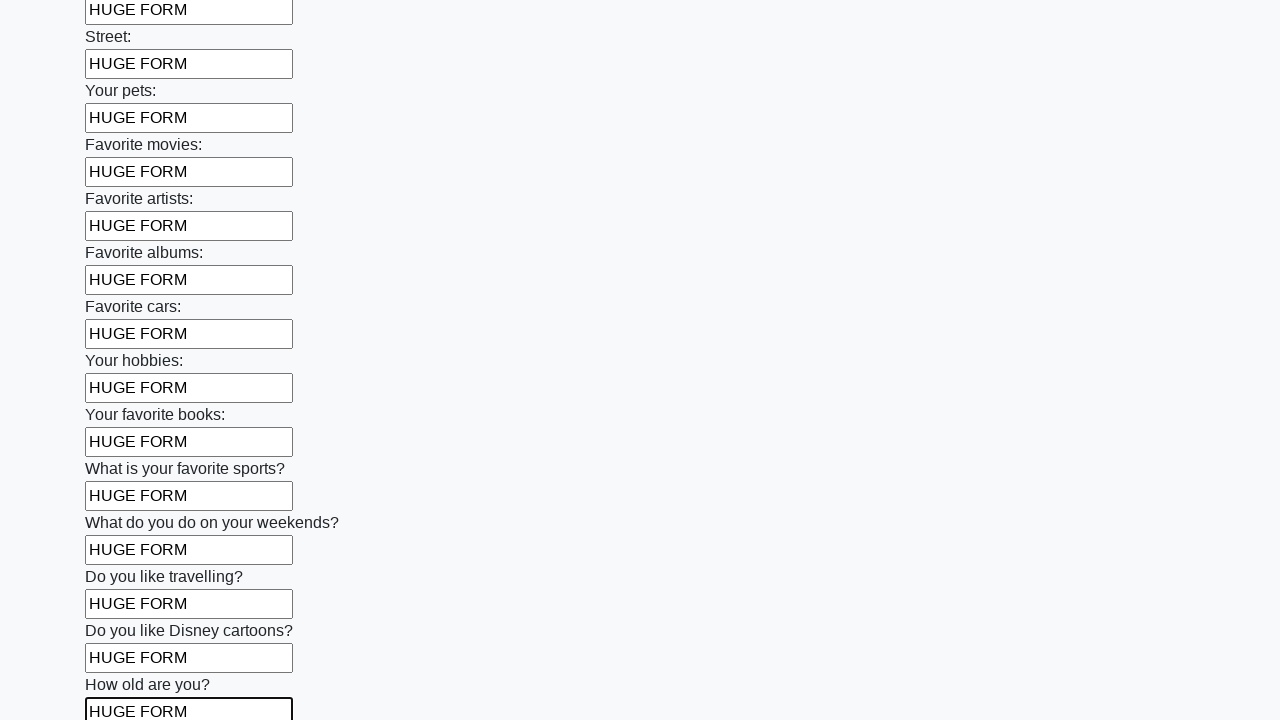

Filled a text input field with 'HUGE FORM' on input[type='text'] >> nth=18
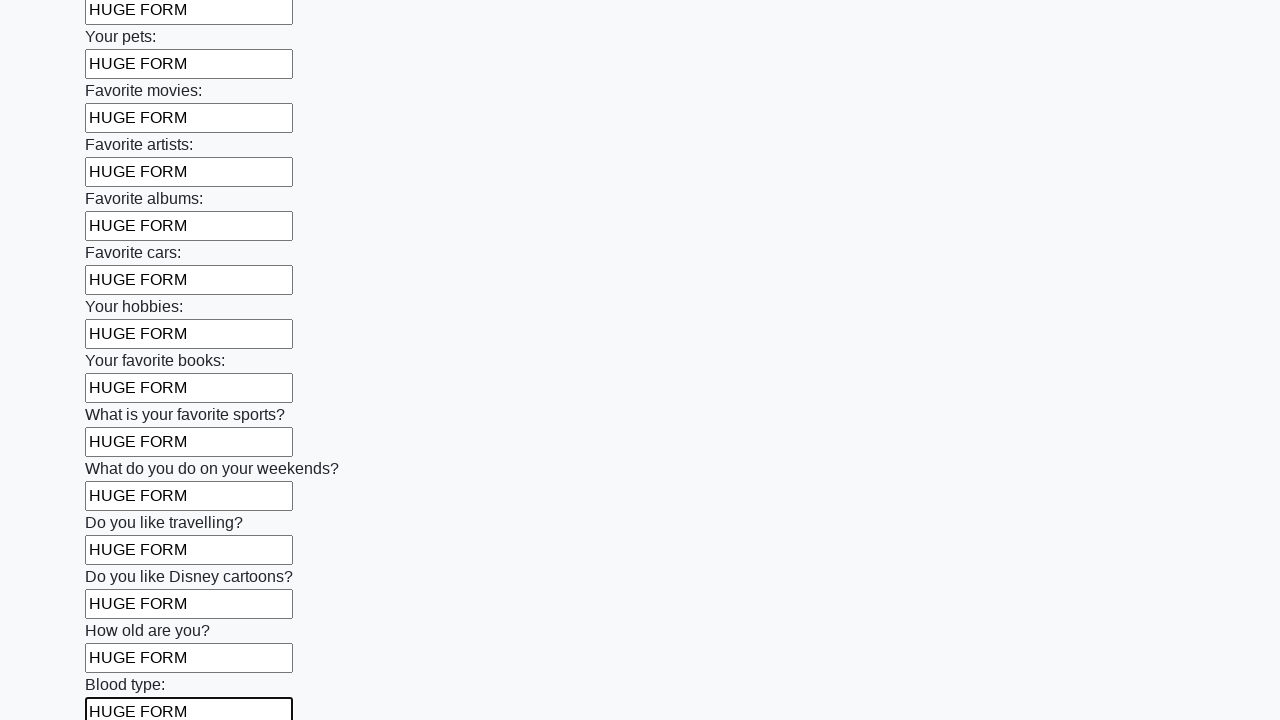

Filled a text input field with 'HUGE FORM' on input[type='text'] >> nth=19
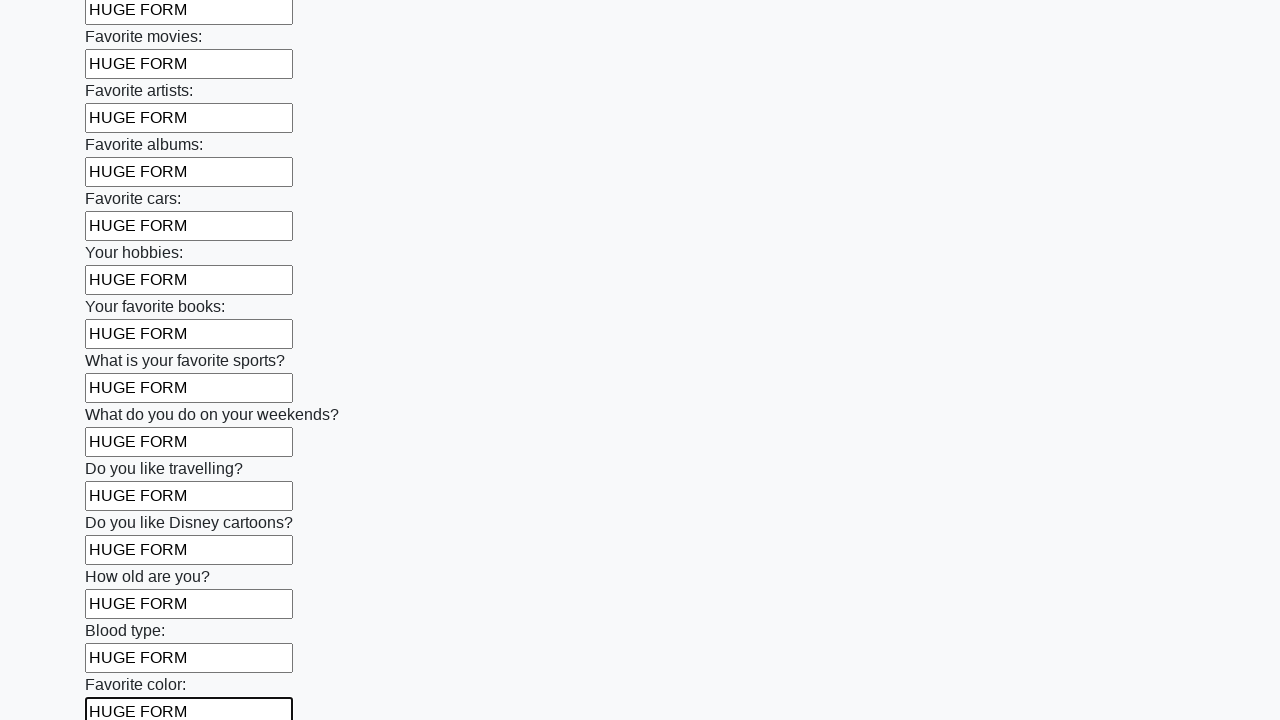

Filled a text input field with 'HUGE FORM' on input[type='text'] >> nth=20
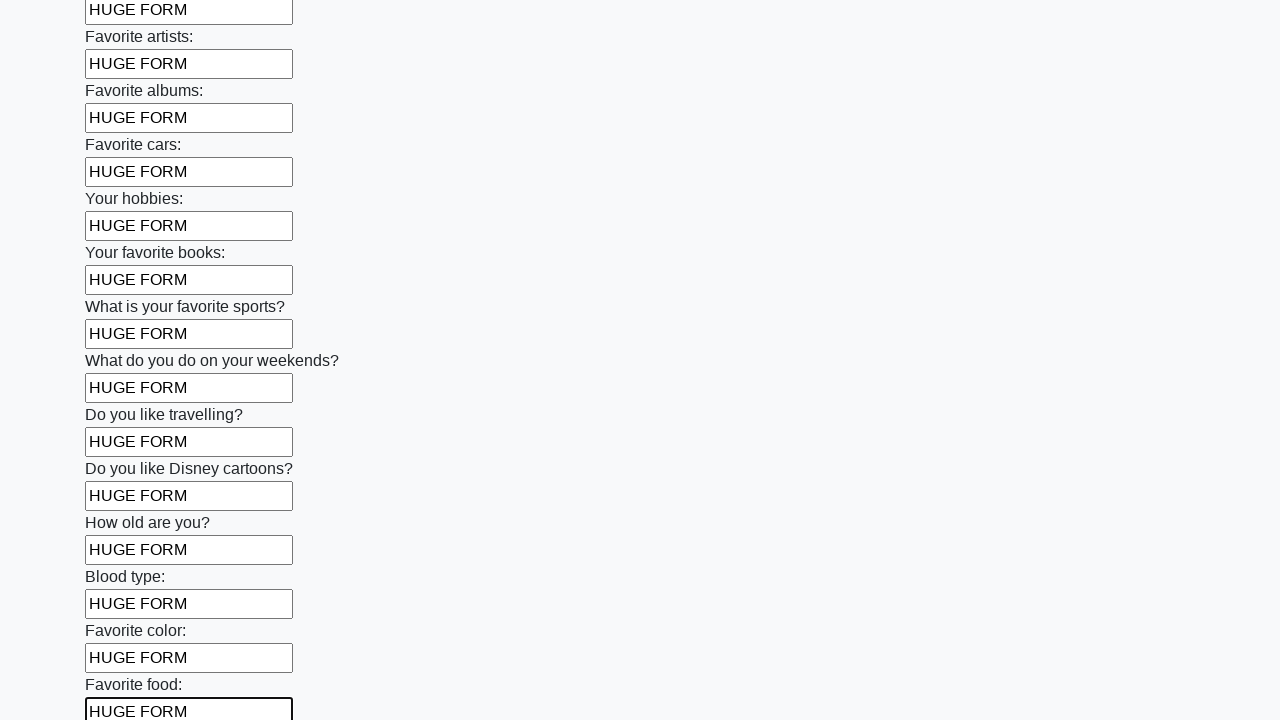

Filled a text input field with 'HUGE FORM' on input[type='text'] >> nth=21
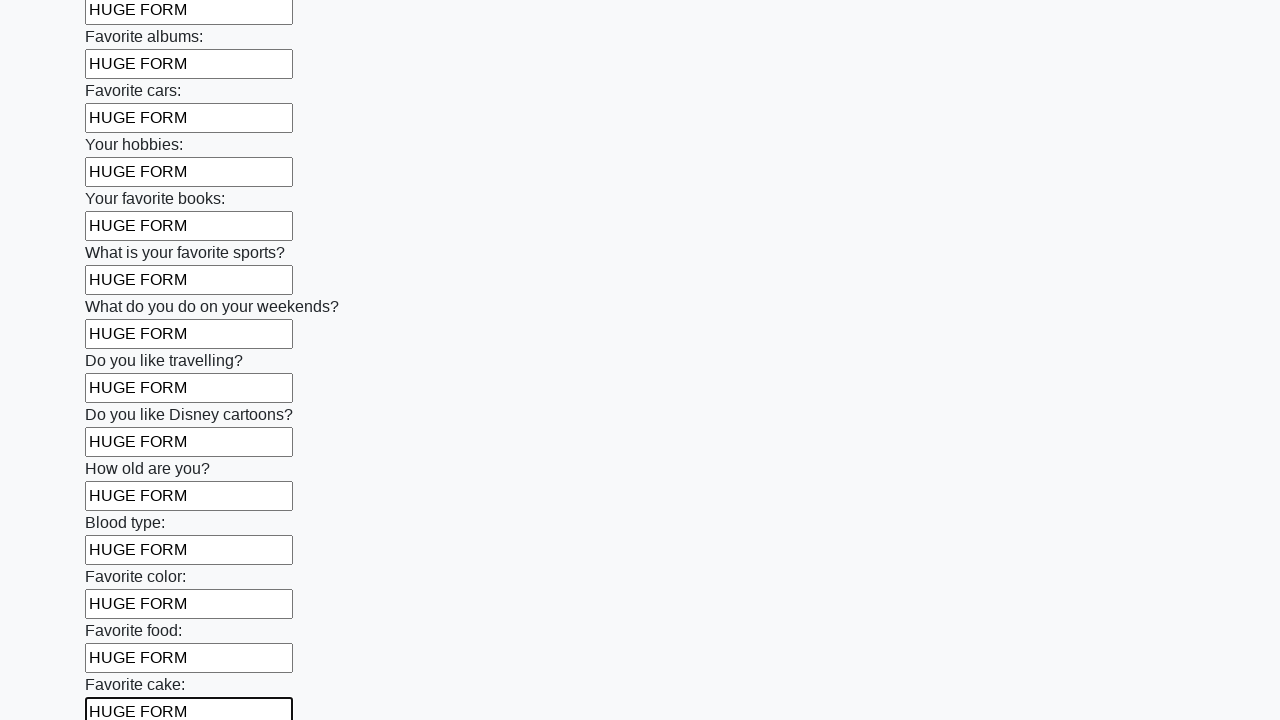

Filled a text input field with 'HUGE FORM' on input[type='text'] >> nth=22
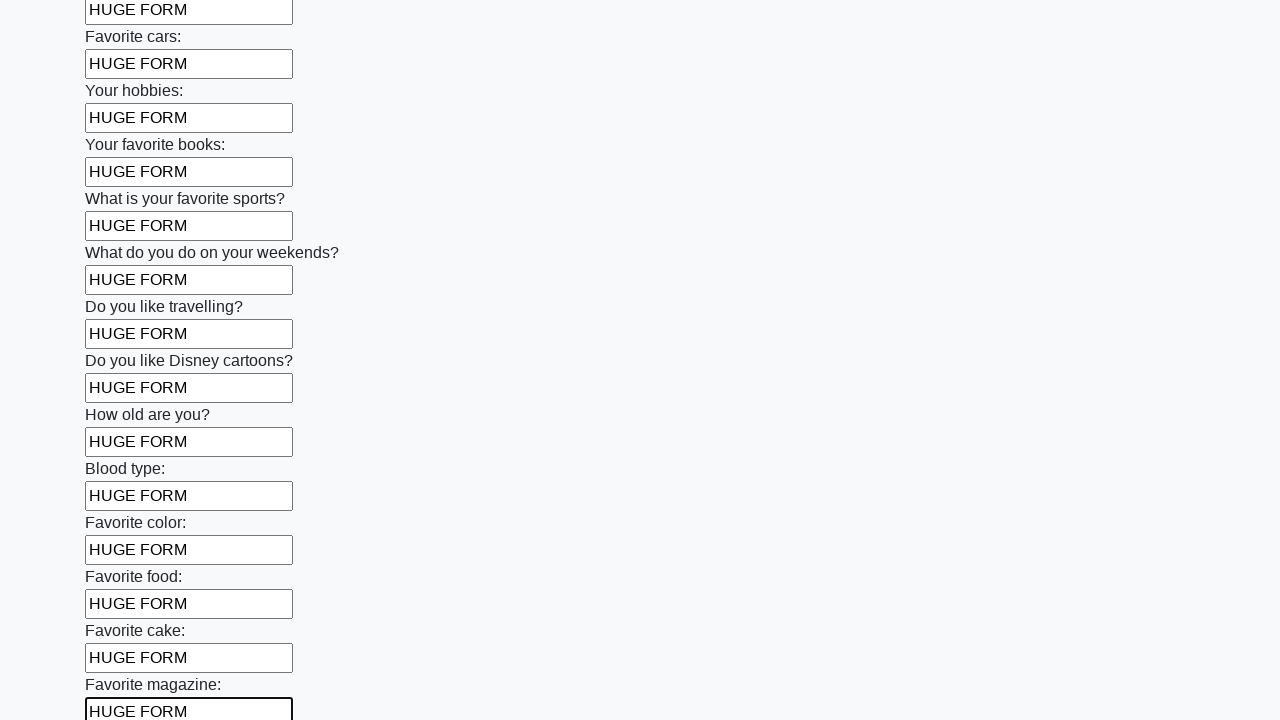

Filled a text input field with 'HUGE FORM' on input[type='text'] >> nth=23
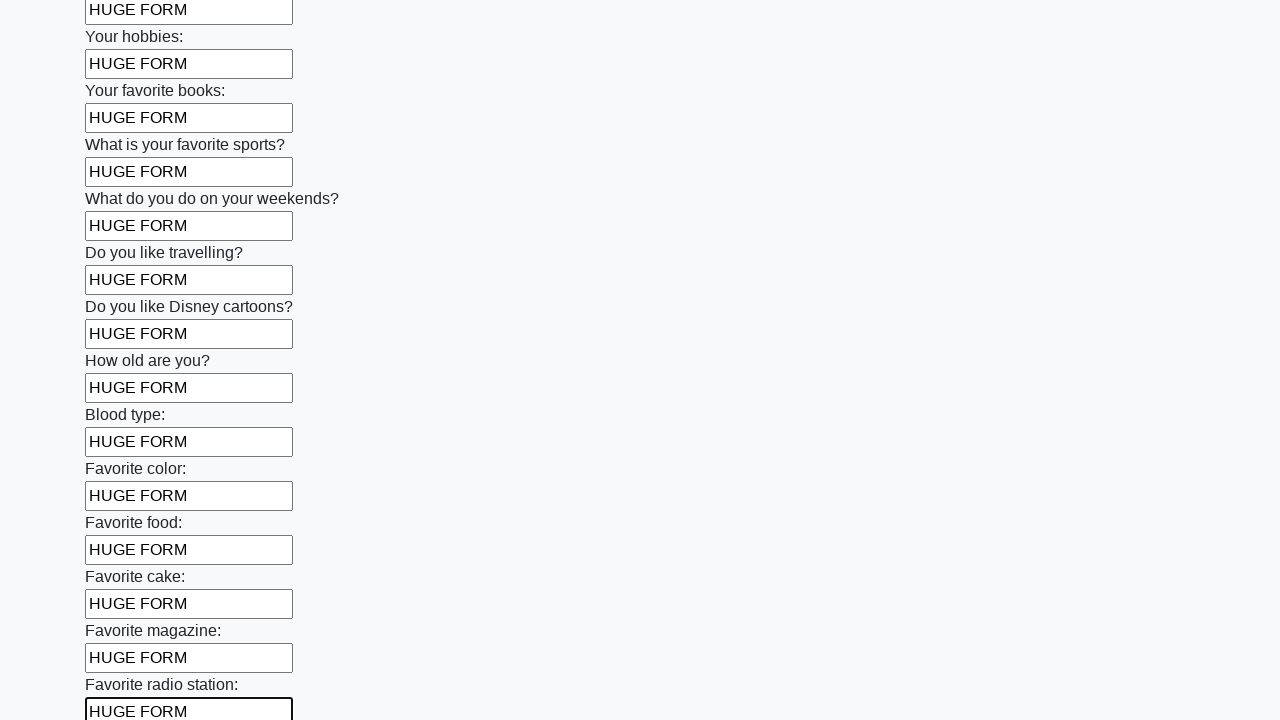

Filled a text input field with 'HUGE FORM' on input[type='text'] >> nth=24
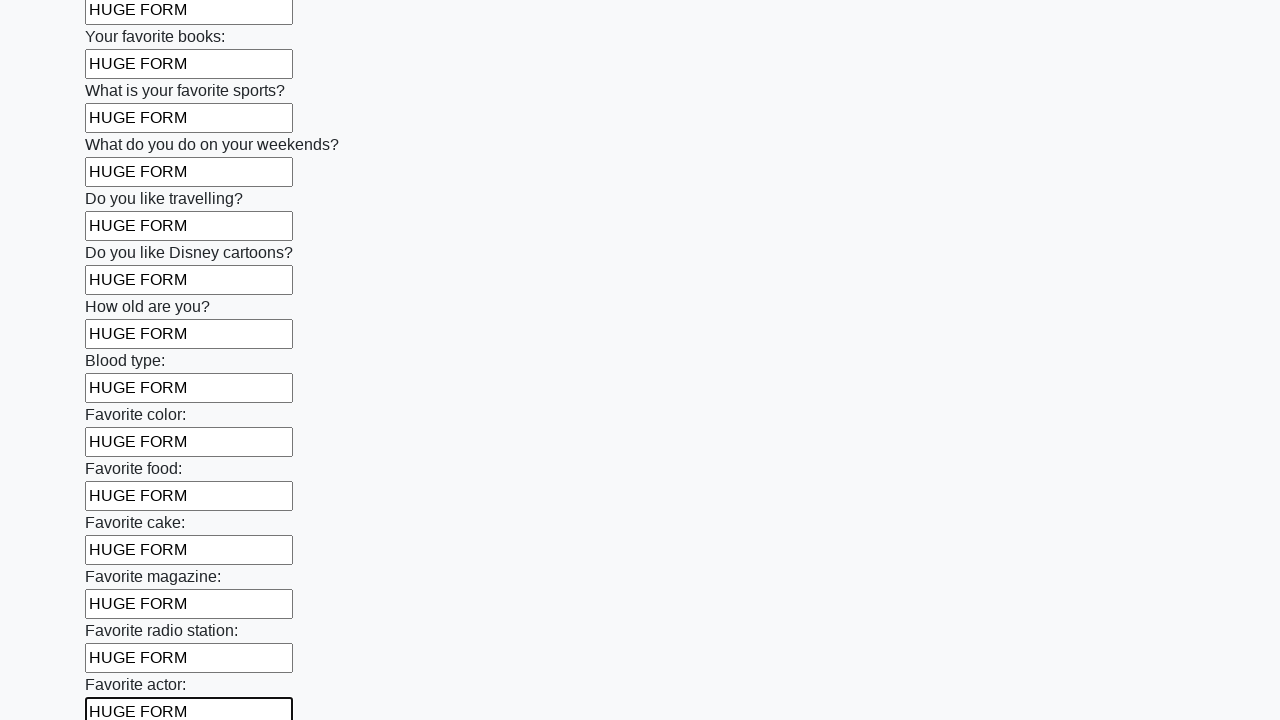

Filled a text input field with 'HUGE FORM' on input[type='text'] >> nth=25
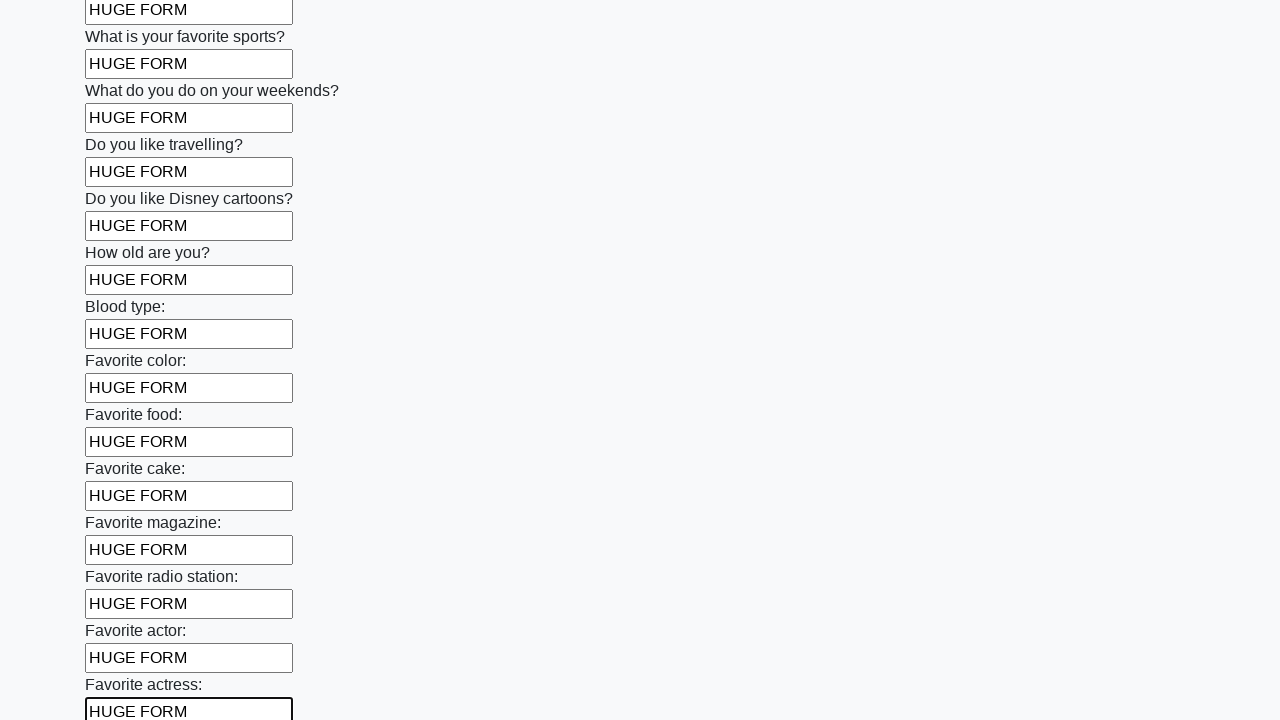

Filled a text input field with 'HUGE FORM' on input[type='text'] >> nth=26
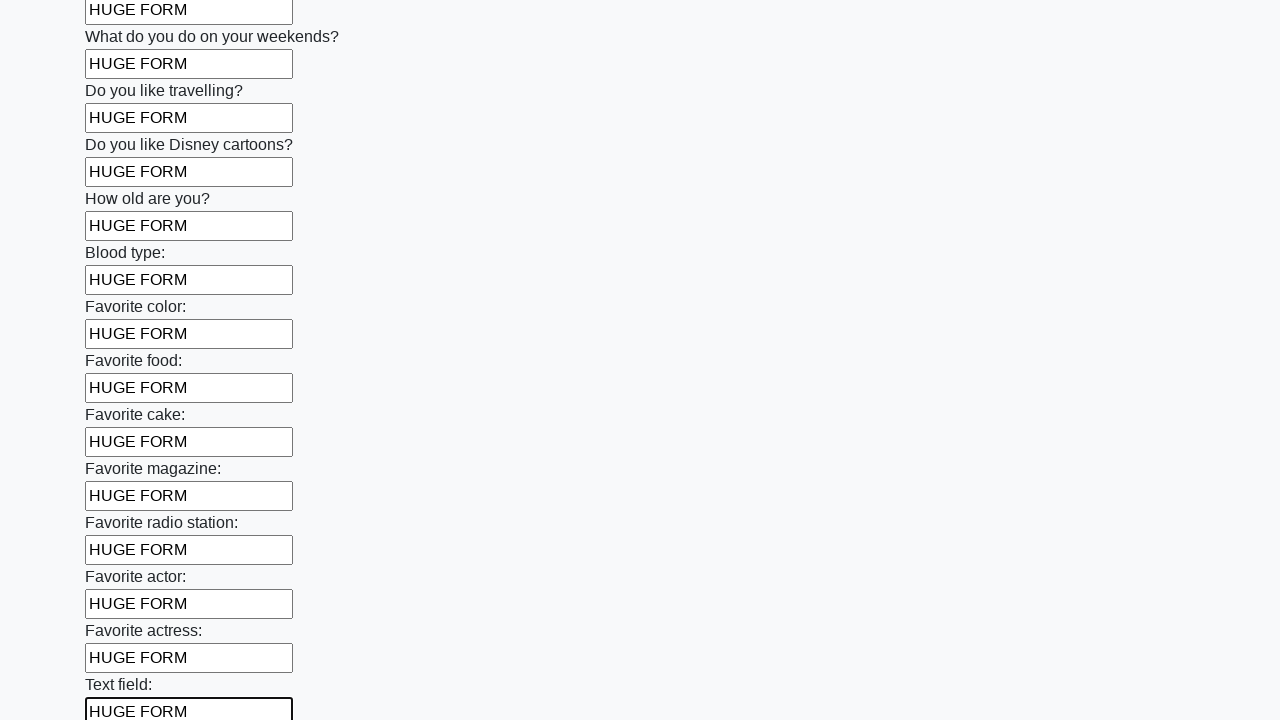

Filled a text input field with 'HUGE FORM' on input[type='text'] >> nth=27
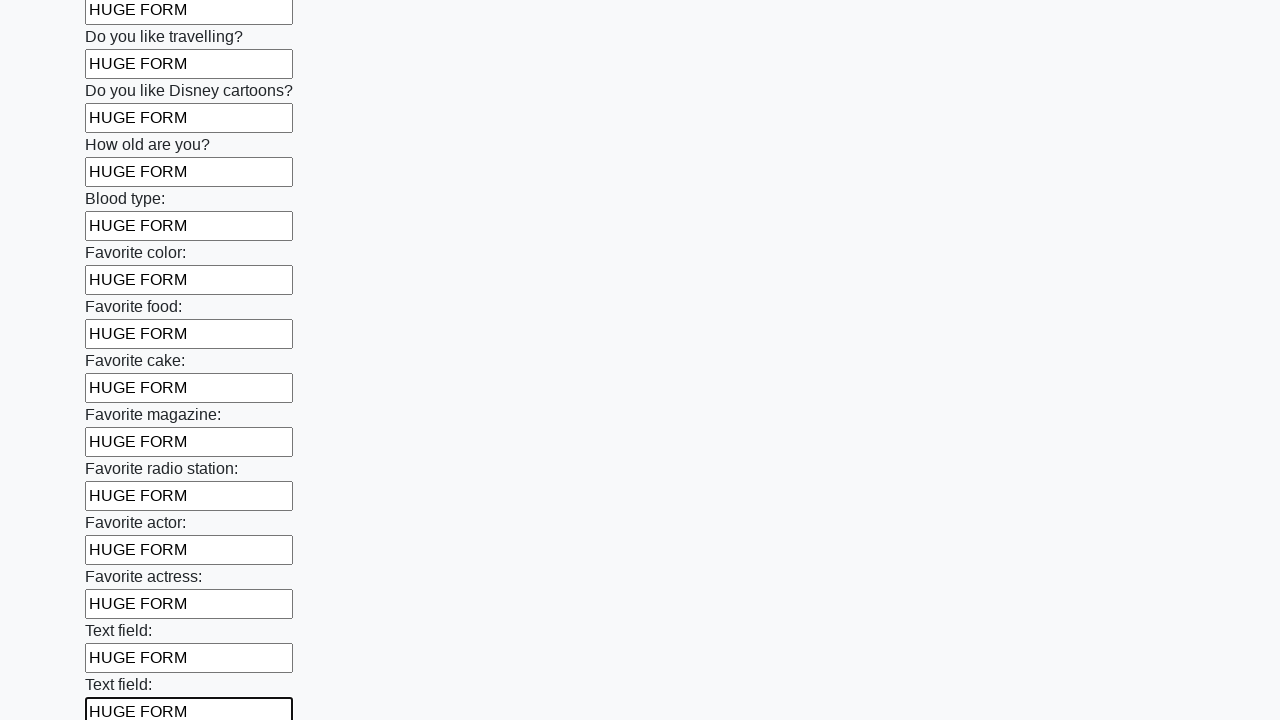

Filled a text input field with 'HUGE FORM' on input[type='text'] >> nth=28
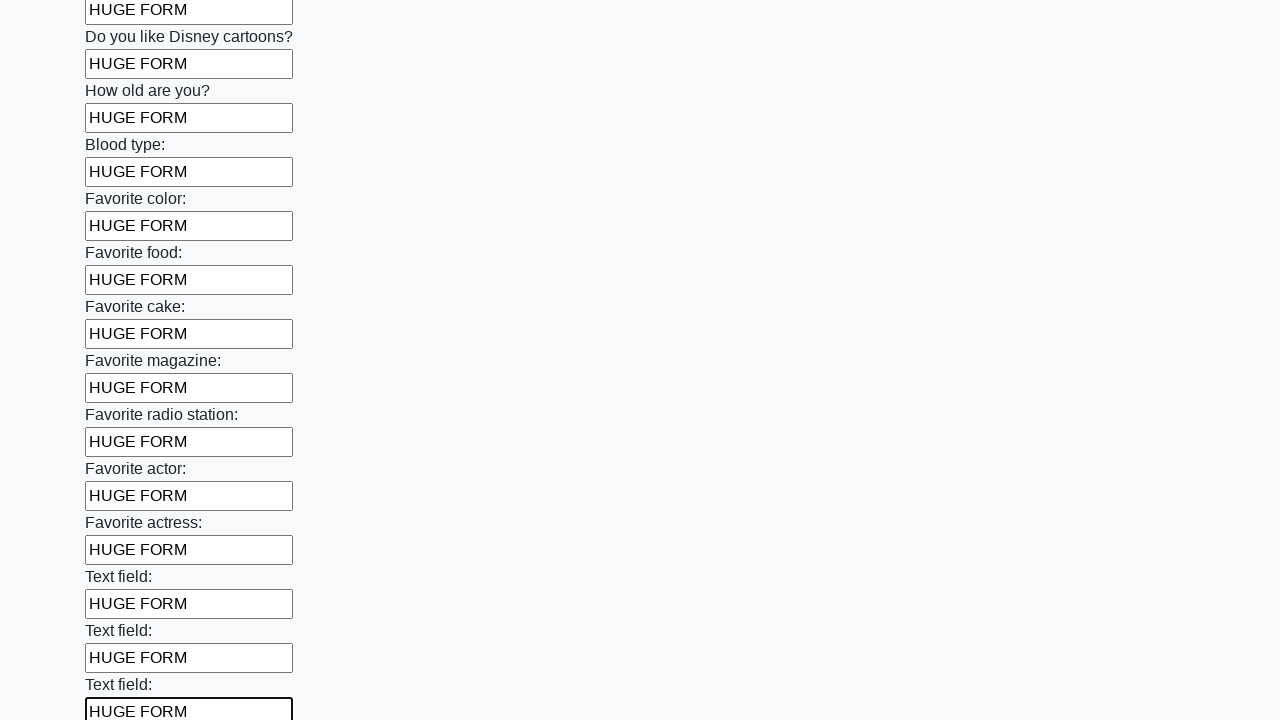

Filled a text input field with 'HUGE FORM' on input[type='text'] >> nth=29
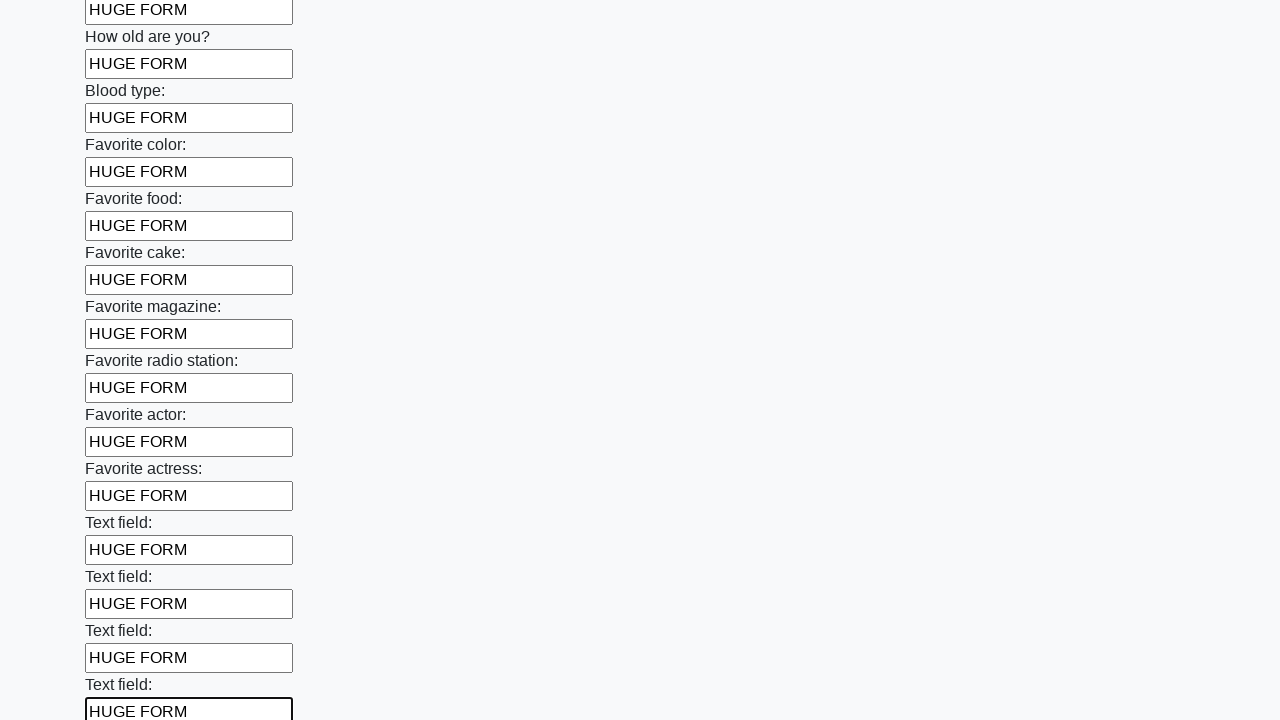

Filled a text input field with 'HUGE FORM' on input[type='text'] >> nth=30
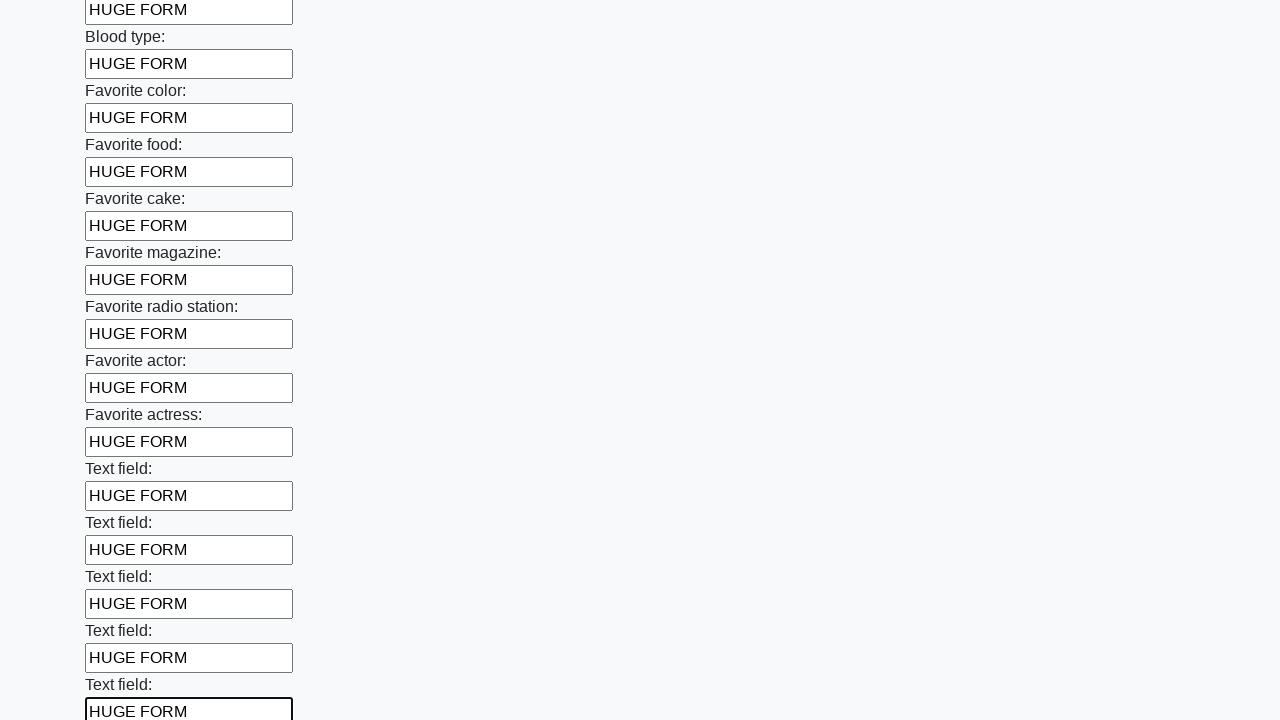

Filled a text input field with 'HUGE FORM' on input[type='text'] >> nth=31
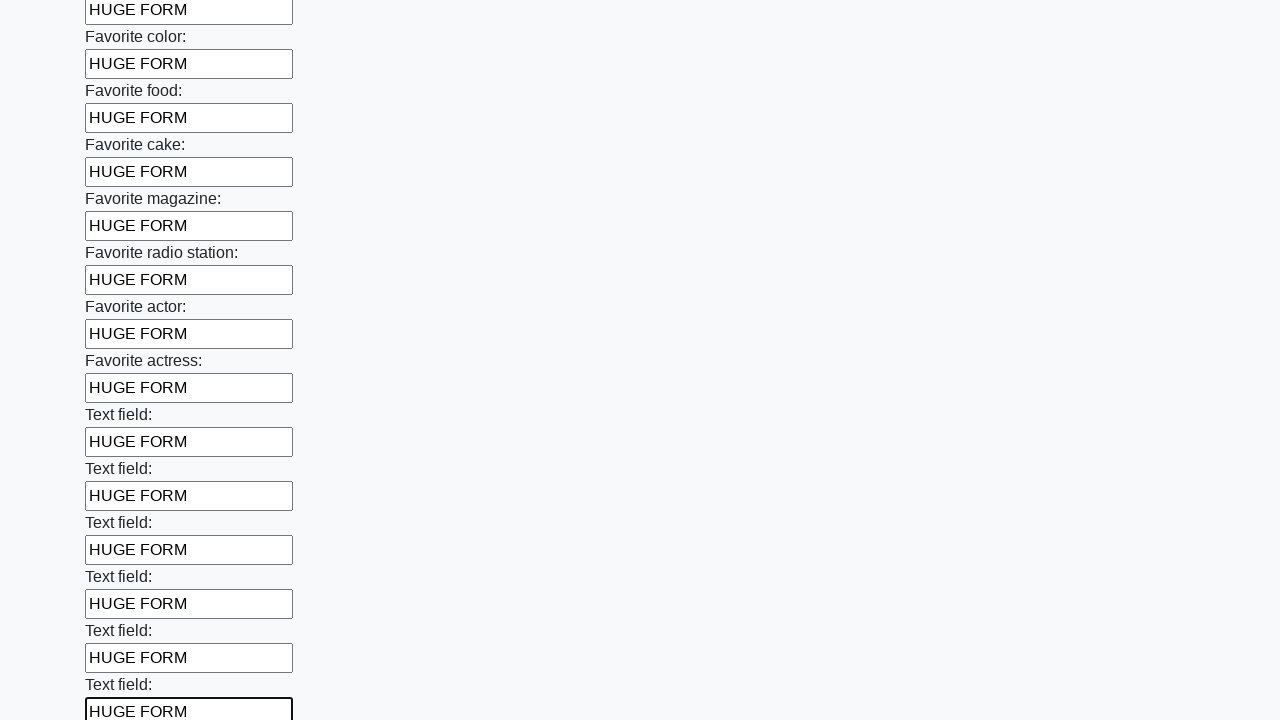

Filled a text input field with 'HUGE FORM' on input[type='text'] >> nth=32
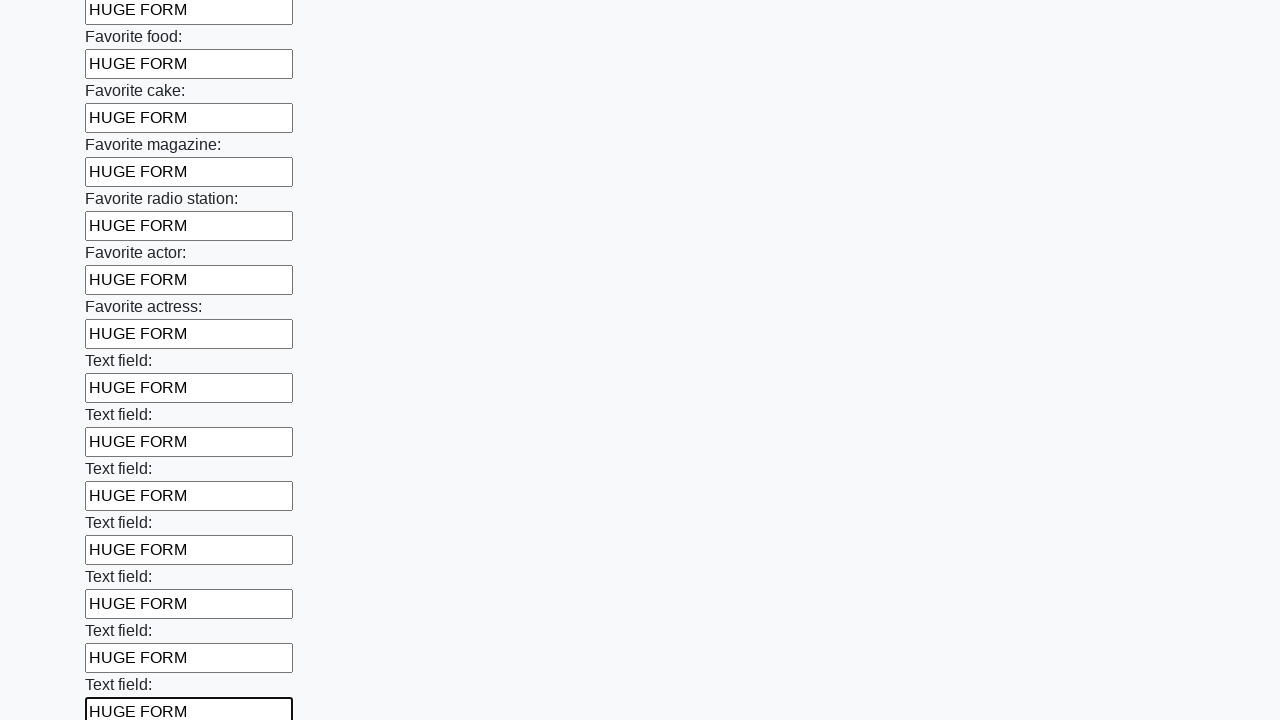

Filled a text input field with 'HUGE FORM' on input[type='text'] >> nth=33
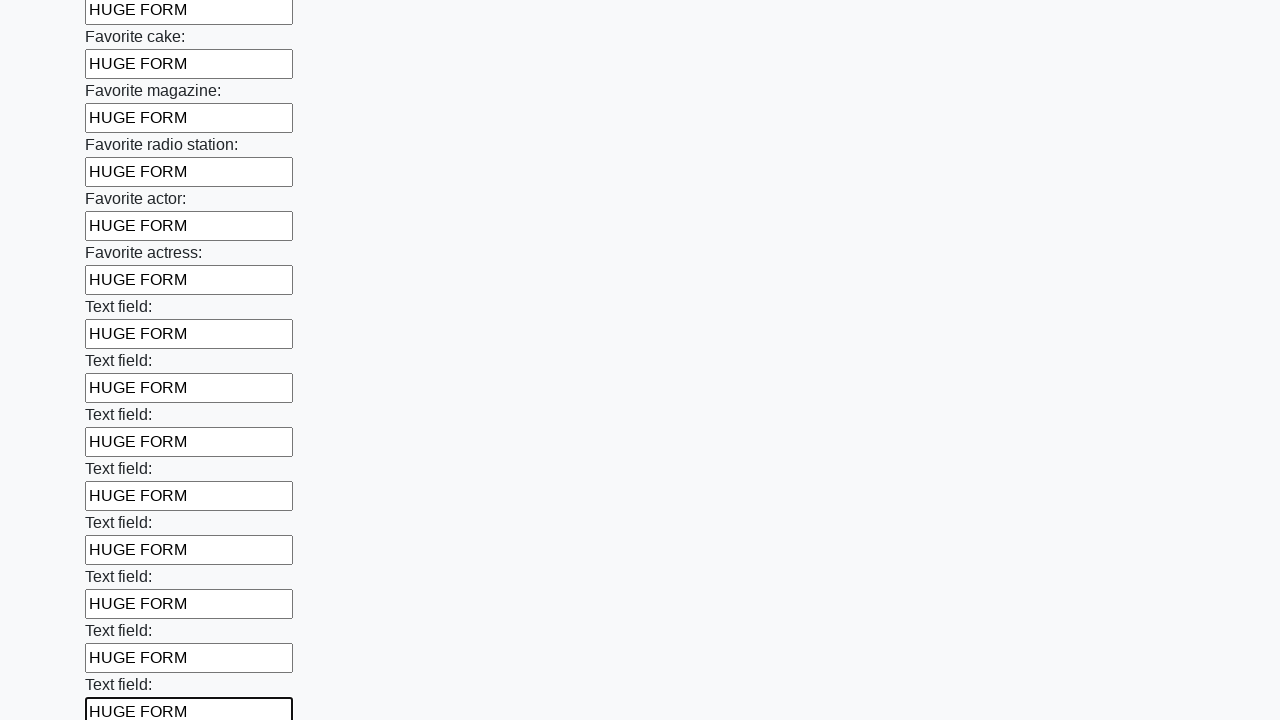

Filled a text input field with 'HUGE FORM' on input[type='text'] >> nth=34
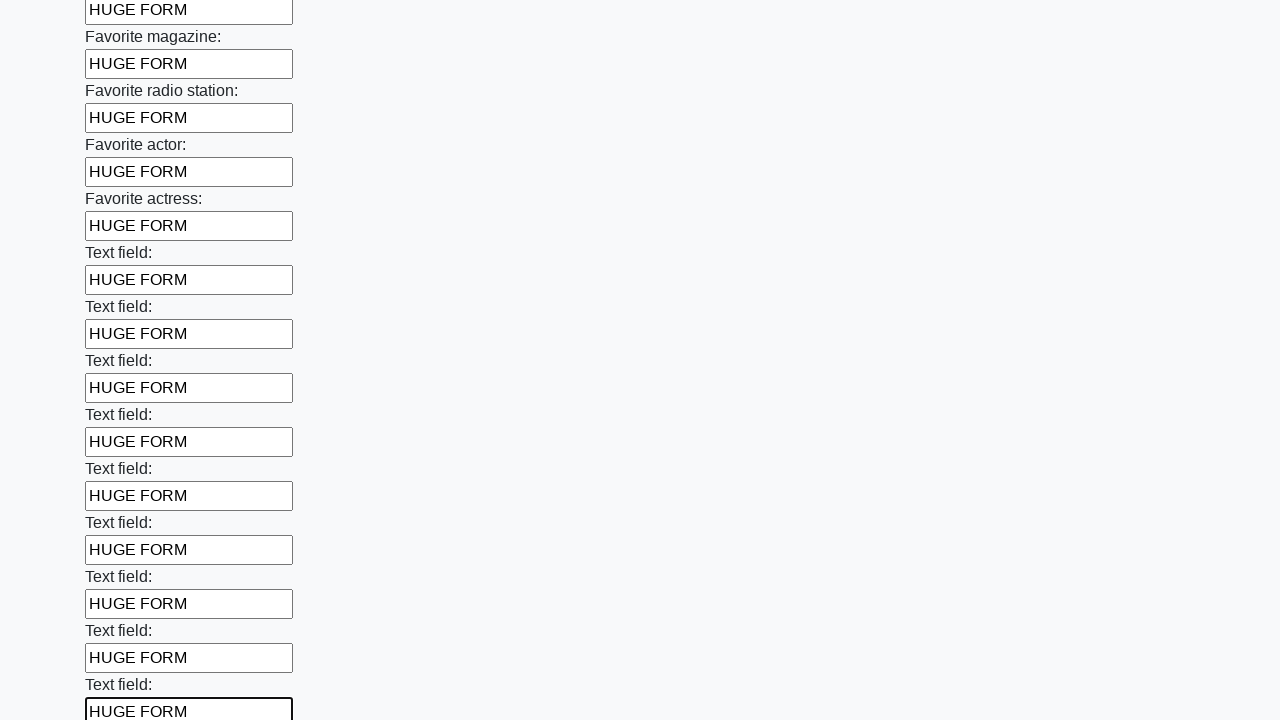

Filled a text input field with 'HUGE FORM' on input[type='text'] >> nth=35
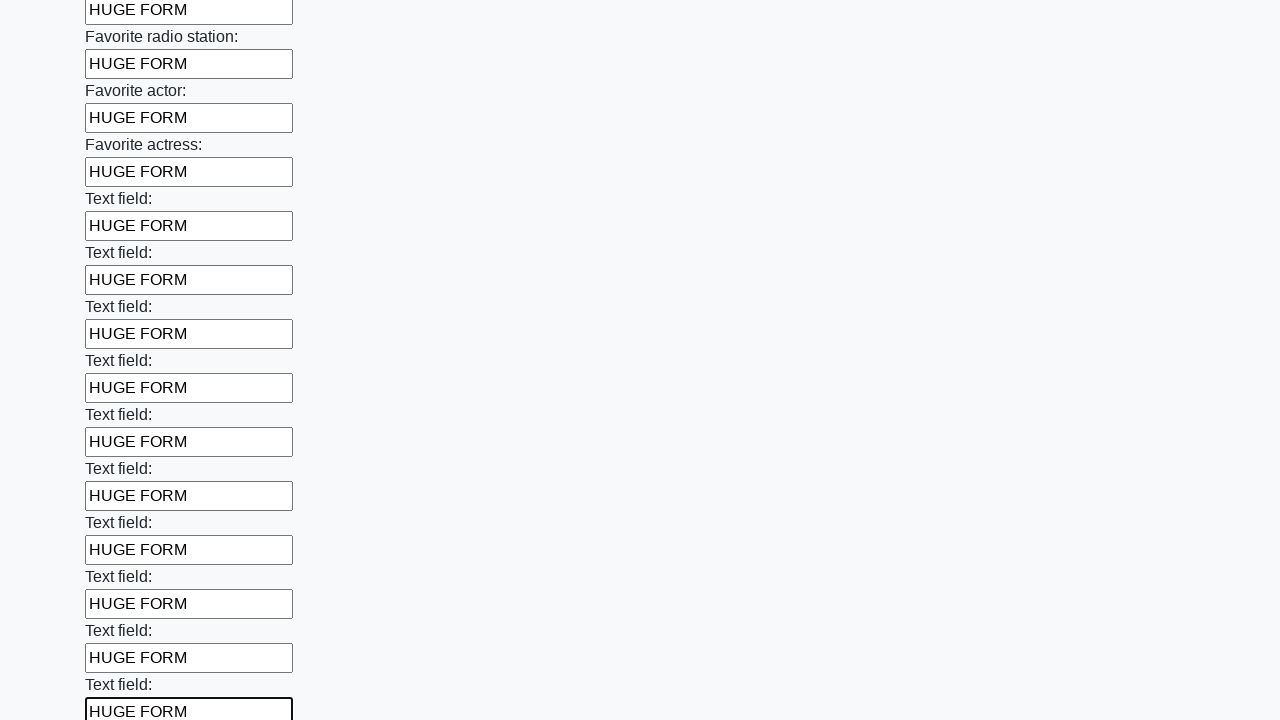

Filled a text input field with 'HUGE FORM' on input[type='text'] >> nth=36
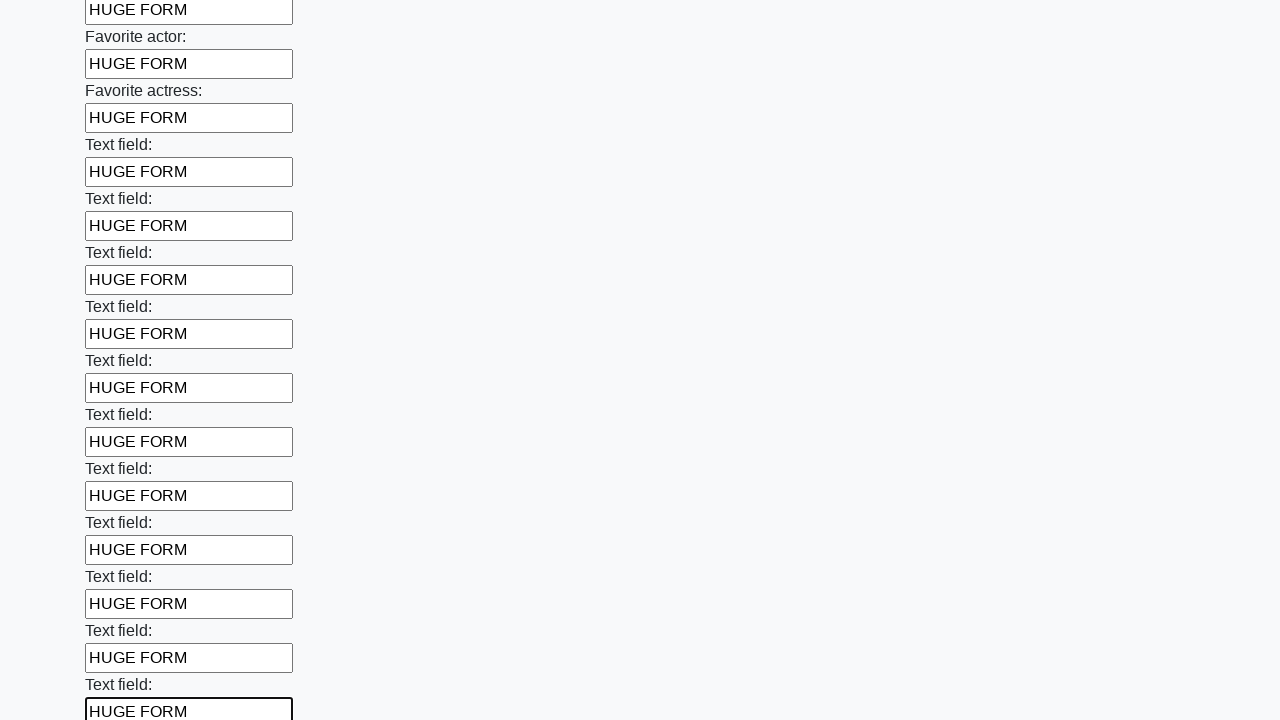

Filled a text input field with 'HUGE FORM' on input[type='text'] >> nth=37
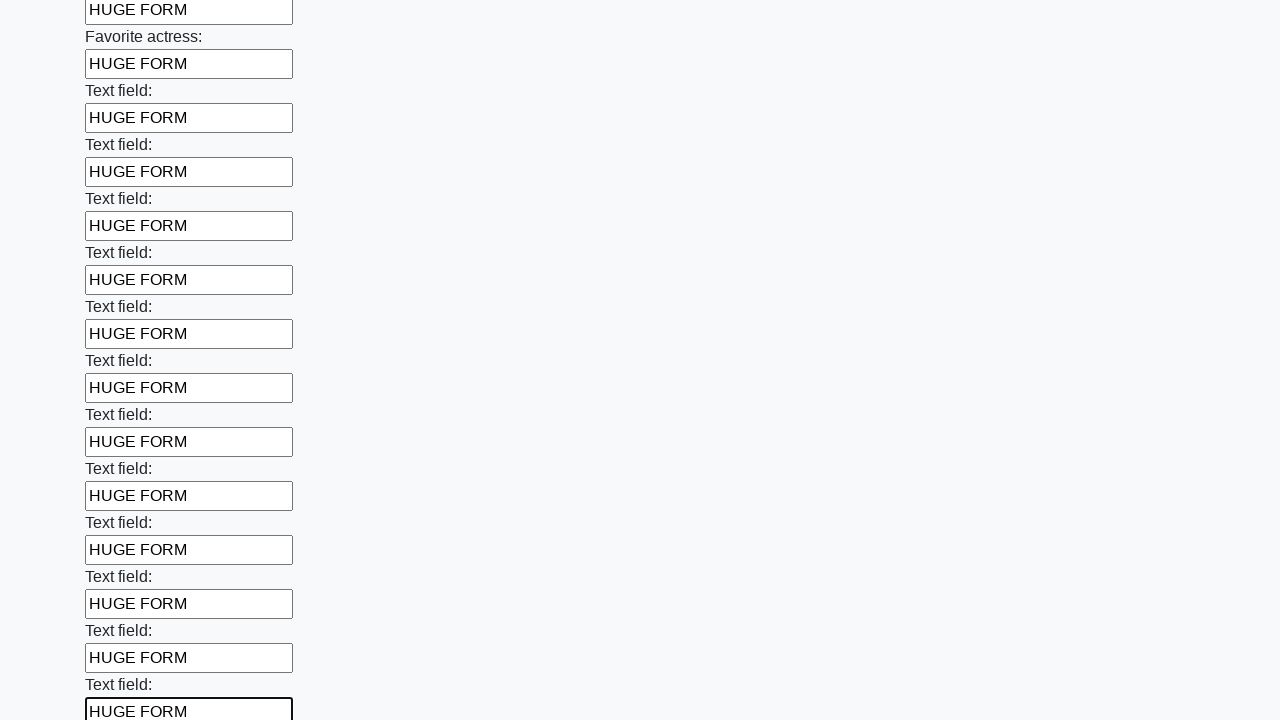

Filled a text input field with 'HUGE FORM' on input[type='text'] >> nth=38
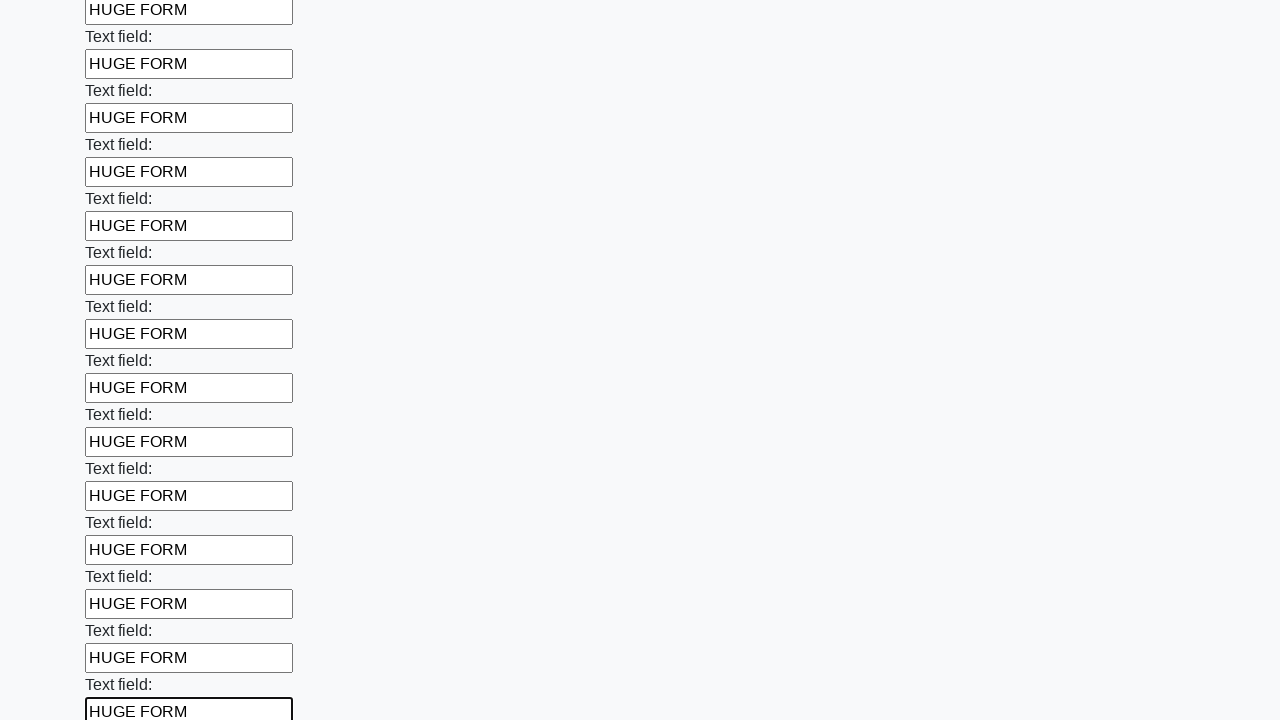

Filled a text input field with 'HUGE FORM' on input[type='text'] >> nth=39
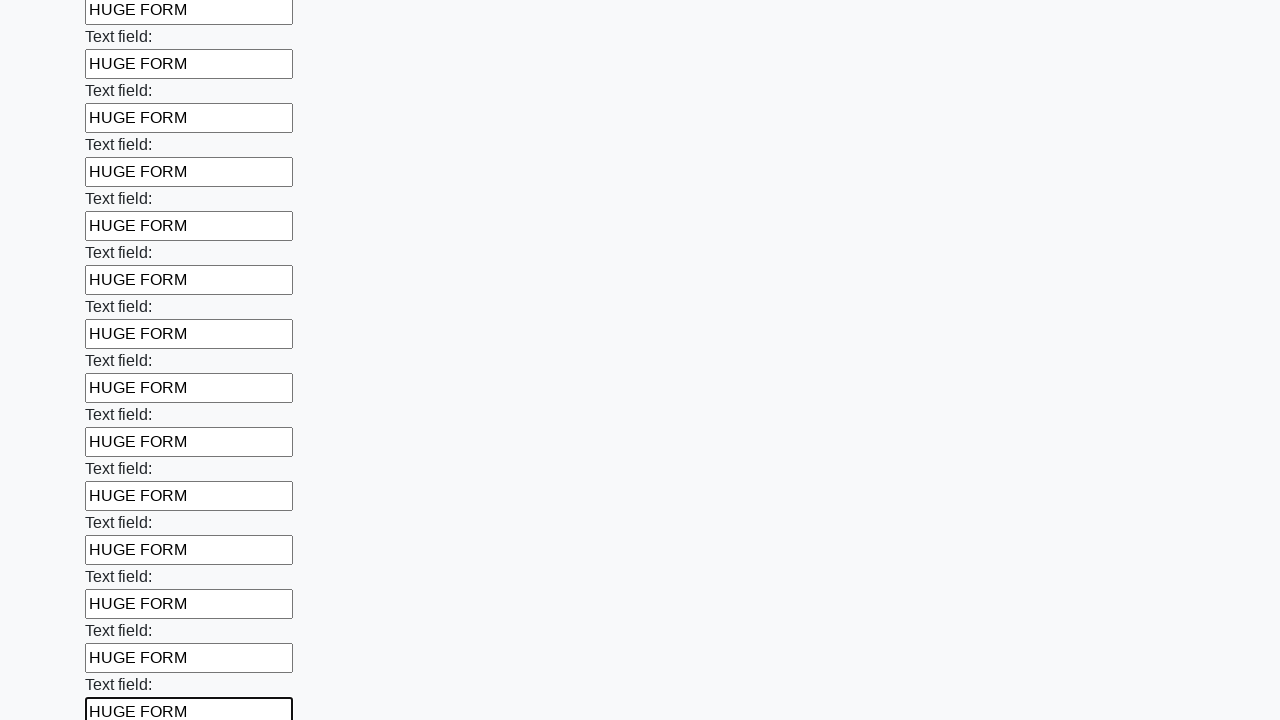

Filled a text input field with 'HUGE FORM' on input[type='text'] >> nth=40
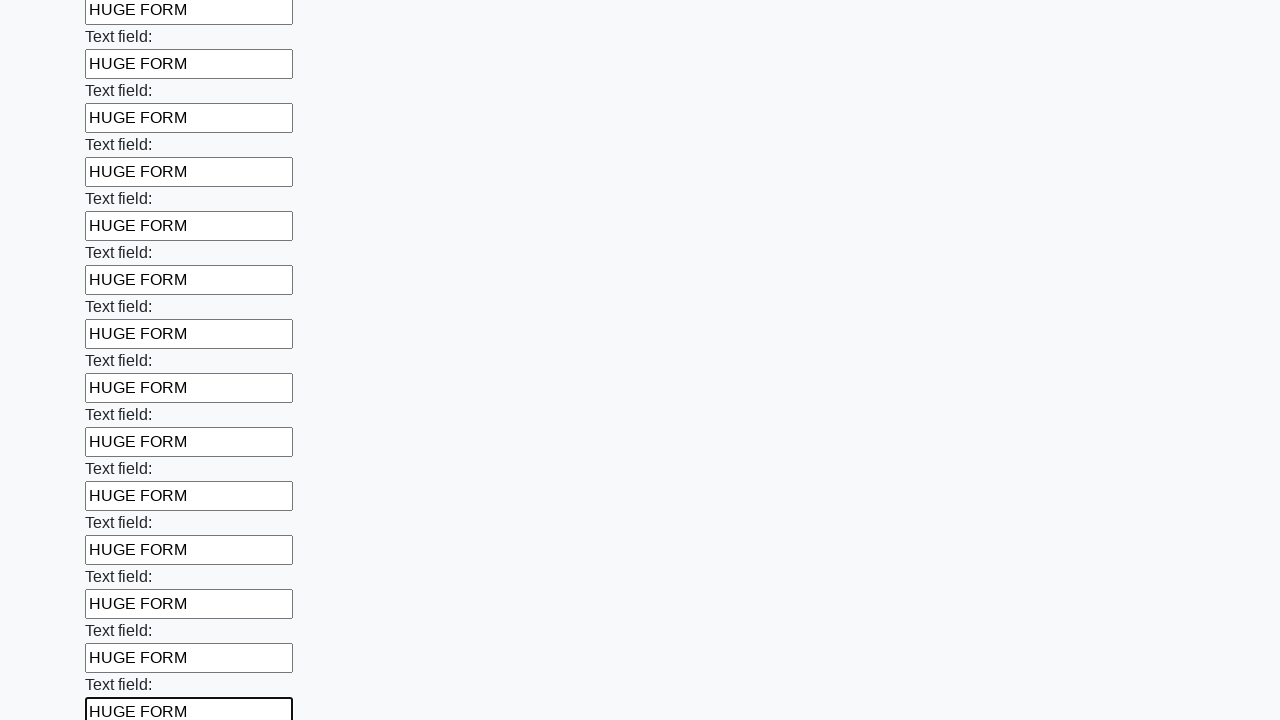

Filled a text input field with 'HUGE FORM' on input[type='text'] >> nth=41
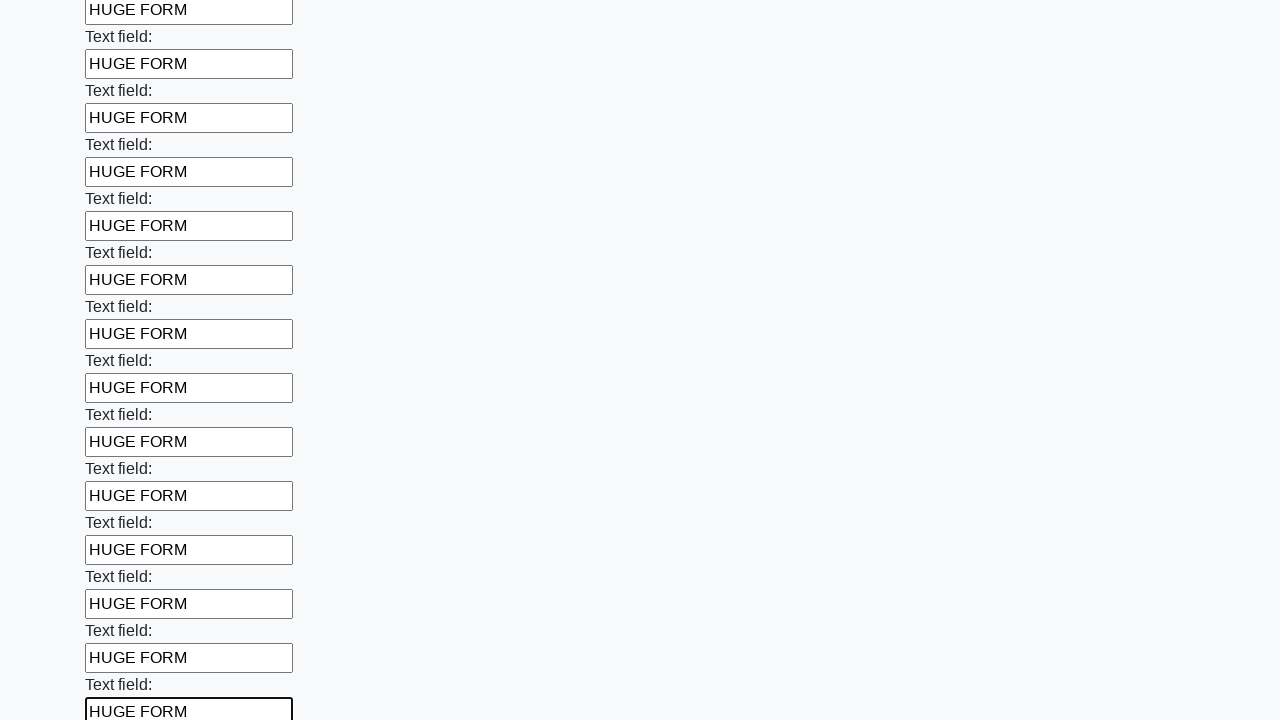

Filled a text input field with 'HUGE FORM' on input[type='text'] >> nth=42
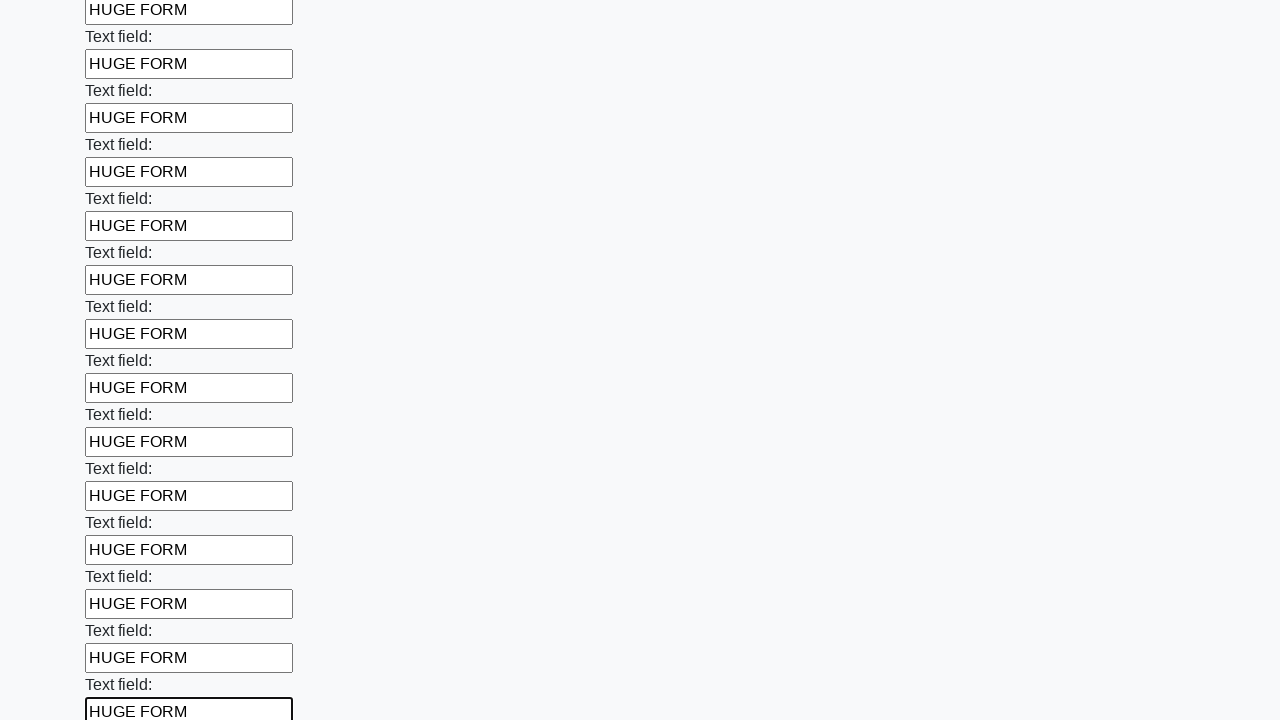

Filled a text input field with 'HUGE FORM' on input[type='text'] >> nth=43
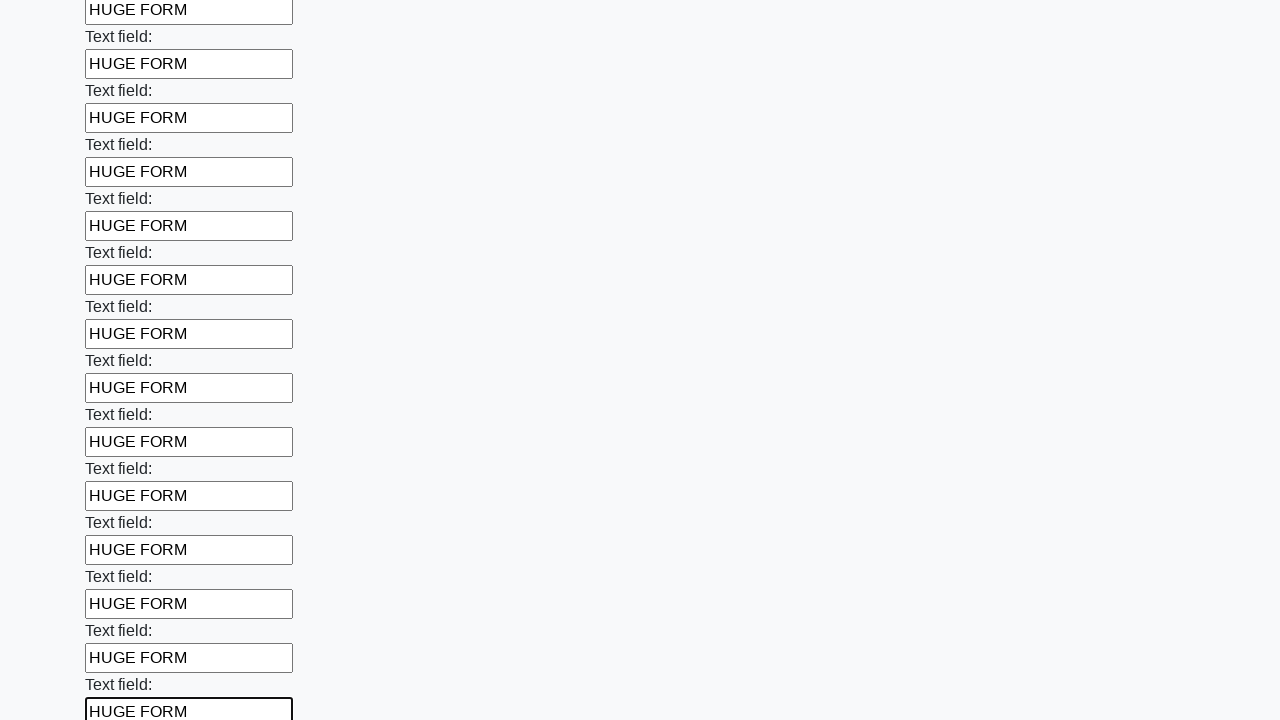

Filled a text input field with 'HUGE FORM' on input[type='text'] >> nth=44
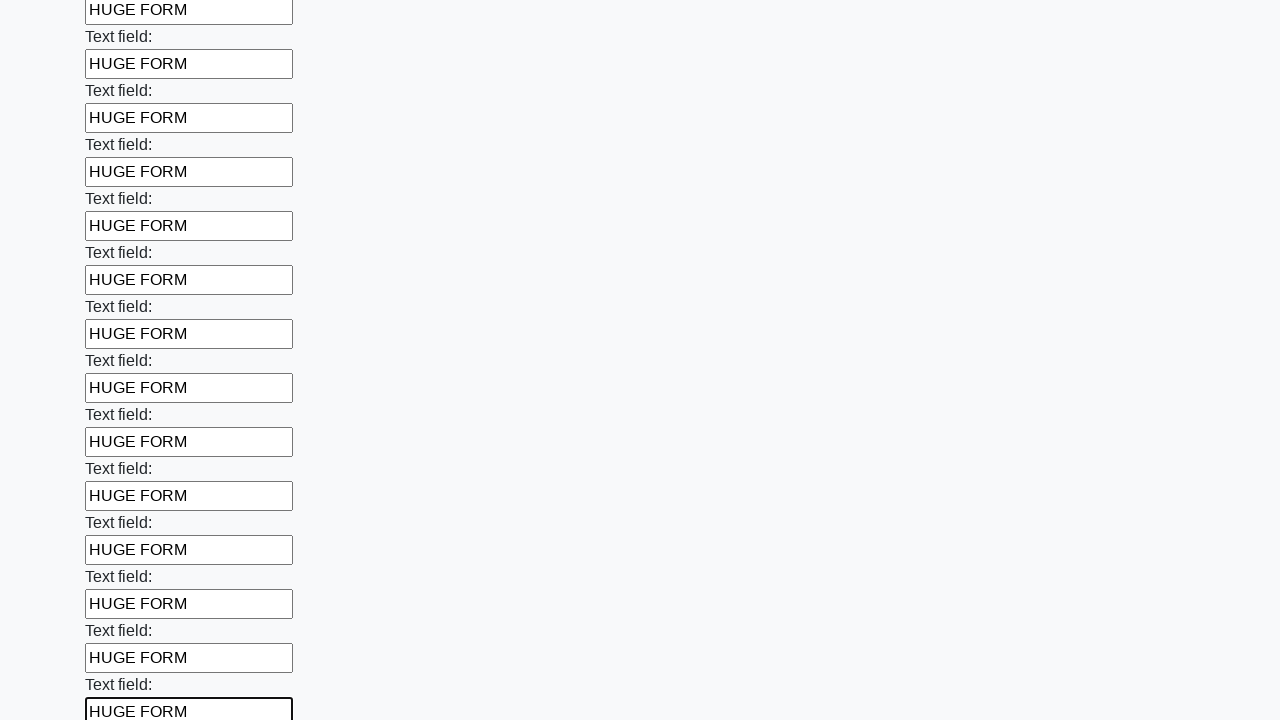

Filled a text input field with 'HUGE FORM' on input[type='text'] >> nth=45
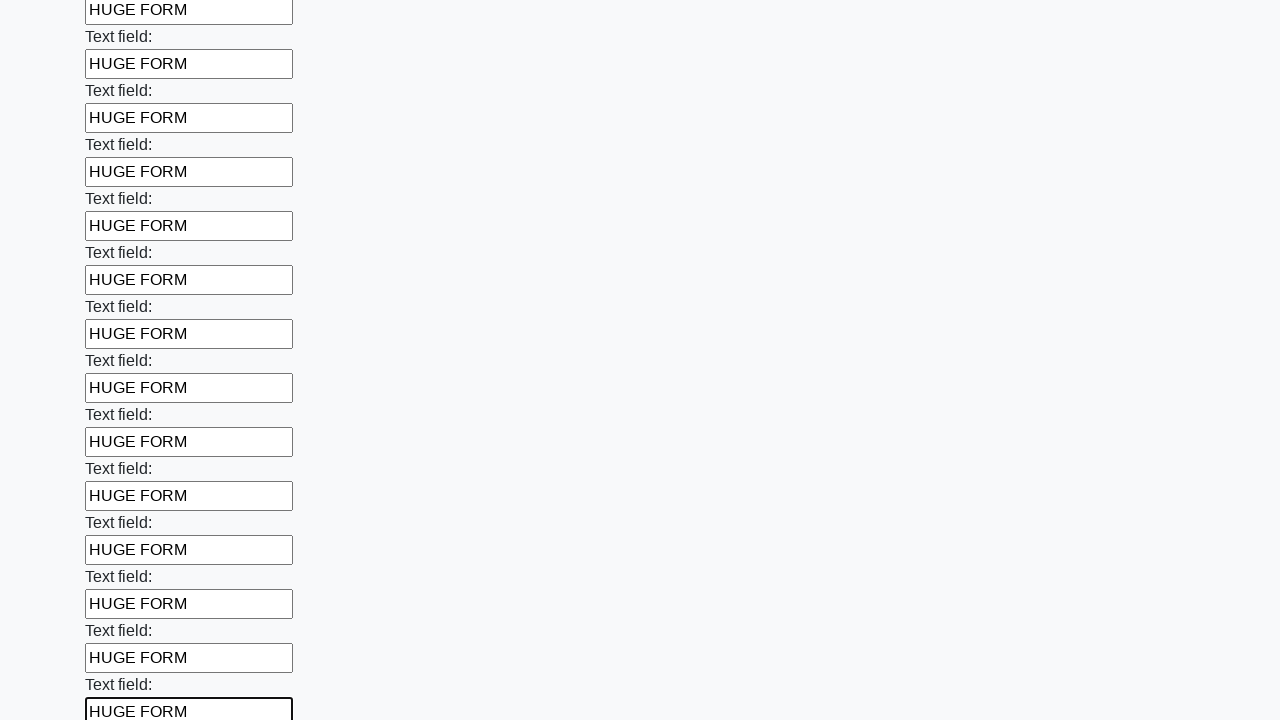

Filled a text input field with 'HUGE FORM' on input[type='text'] >> nth=46
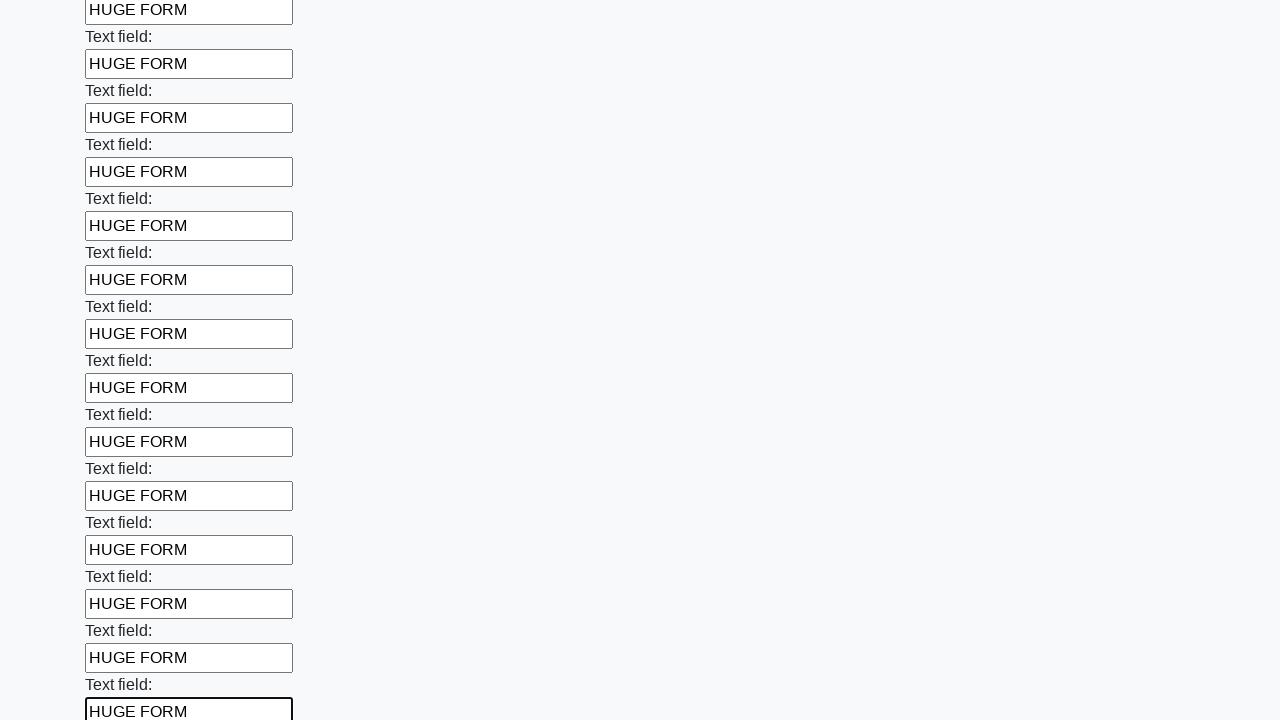

Filled a text input field with 'HUGE FORM' on input[type='text'] >> nth=47
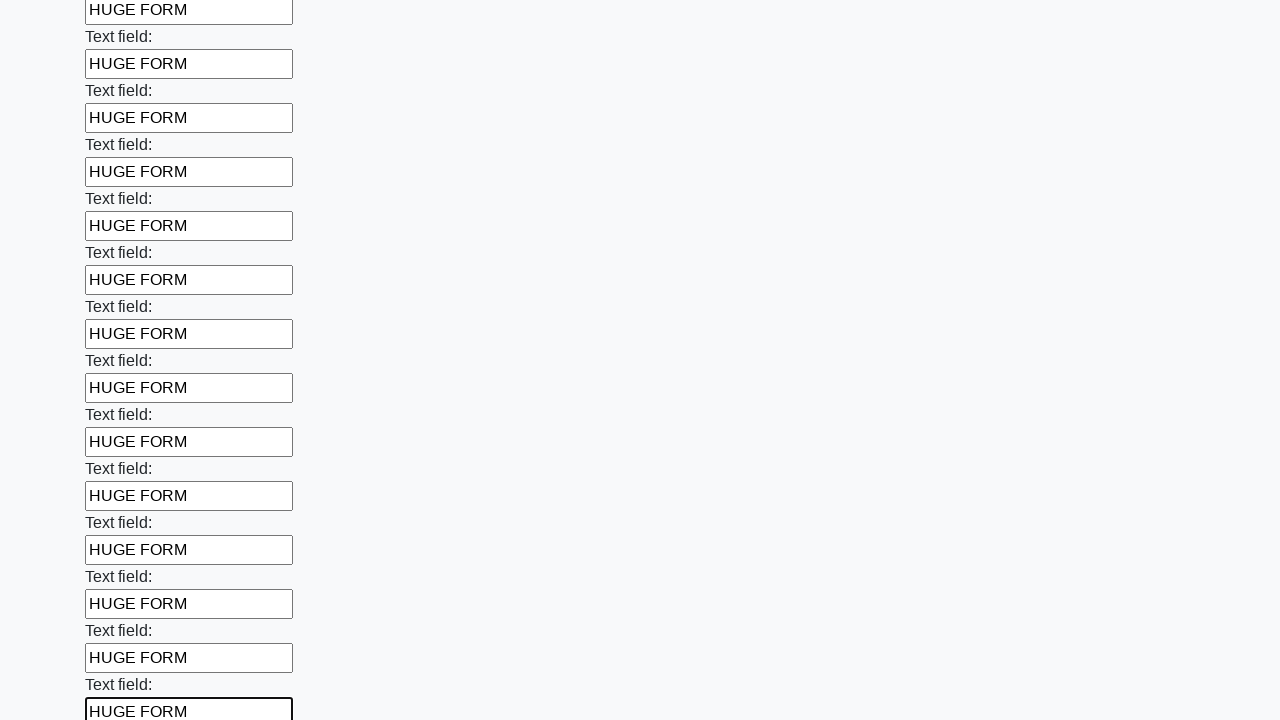

Filled a text input field with 'HUGE FORM' on input[type='text'] >> nth=48
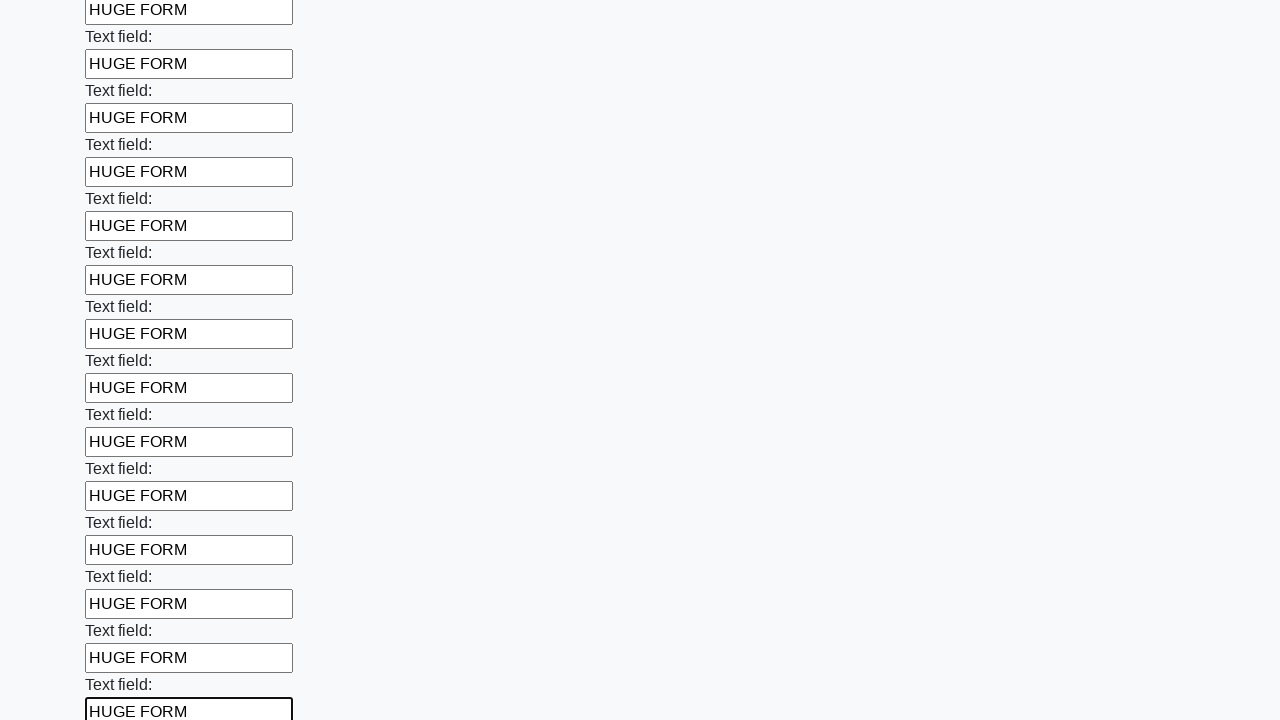

Filled a text input field with 'HUGE FORM' on input[type='text'] >> nth=49
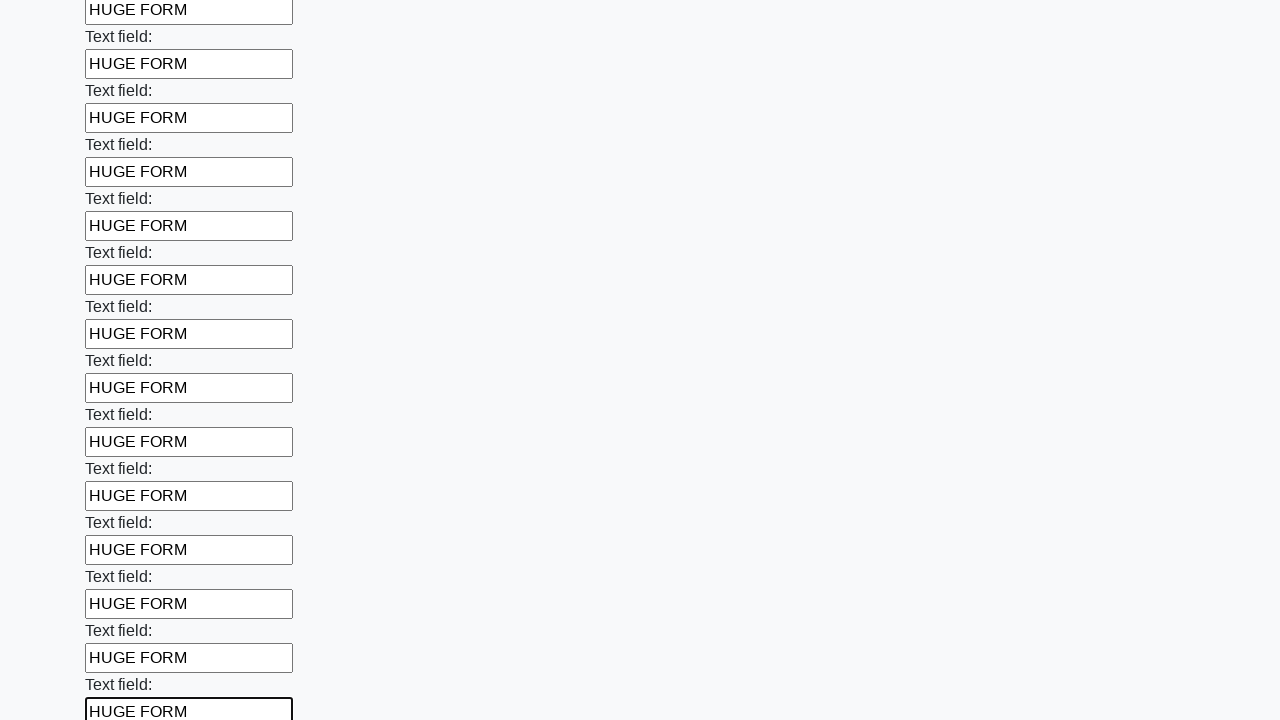

Filled a text input field with 'HUGE FORM' on input[type='text'] >> nth=50
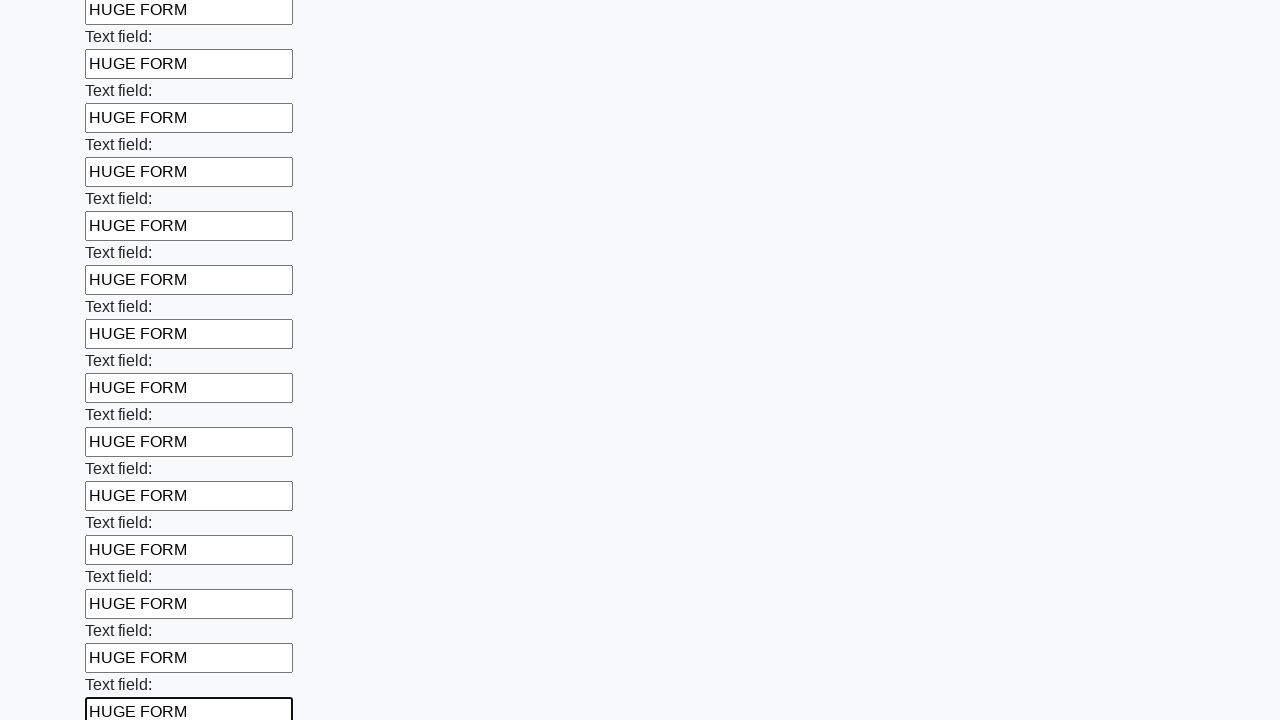

Filled a text input field with 'HUGE FORM' on input[type='text'] >> nth=51
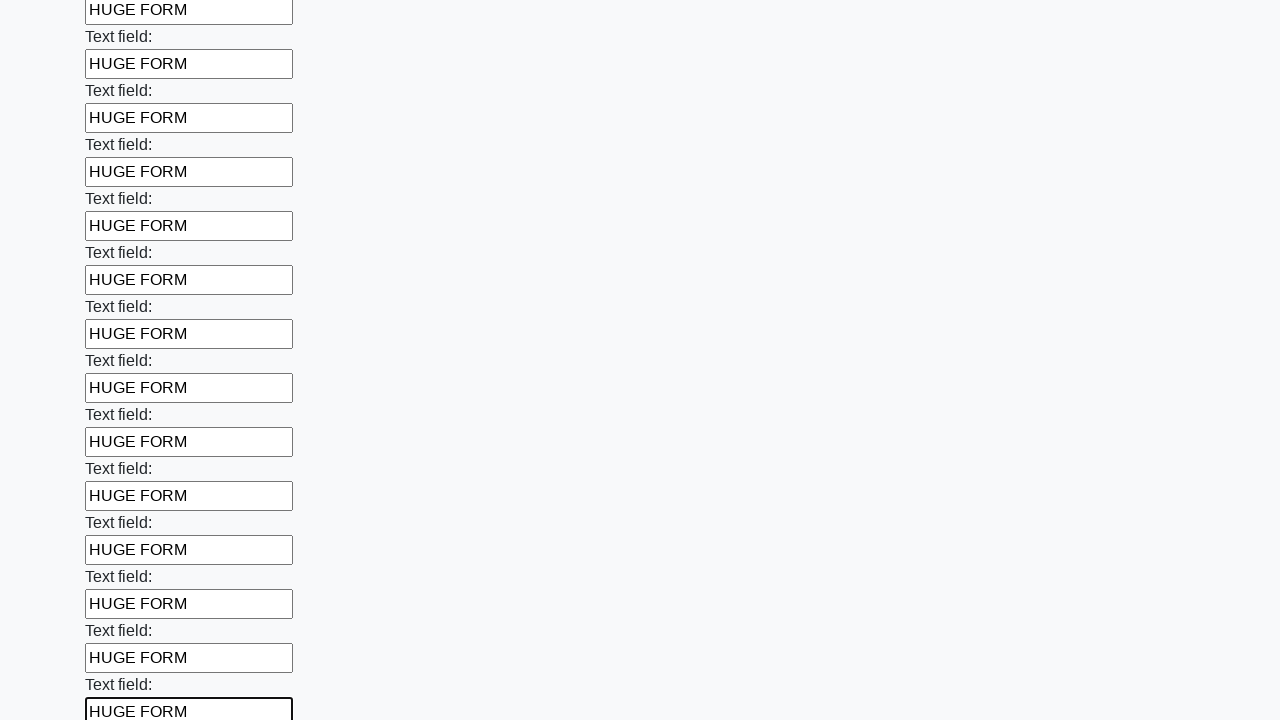

Filled a text input field with 'HUGE FORM' on input[type='text'] >> nth=52
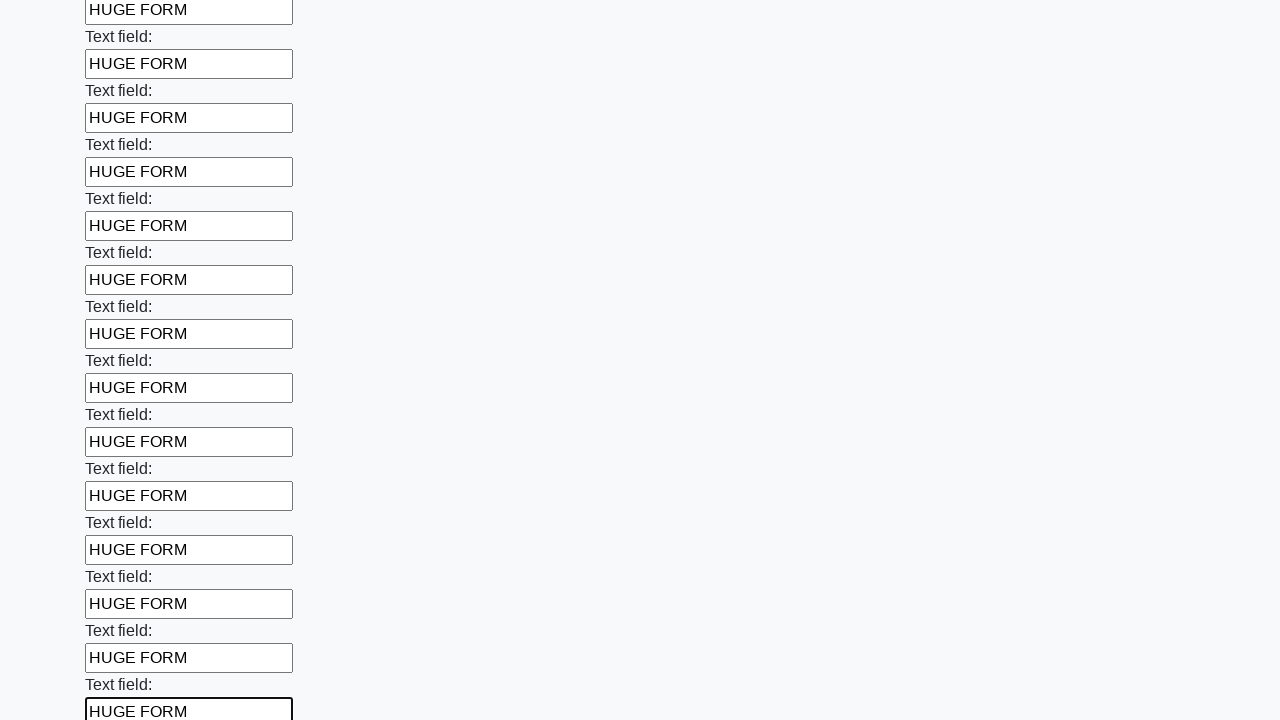

Filled a text input field with 'HUGE FORM' on input[type='text'] >> nth=53
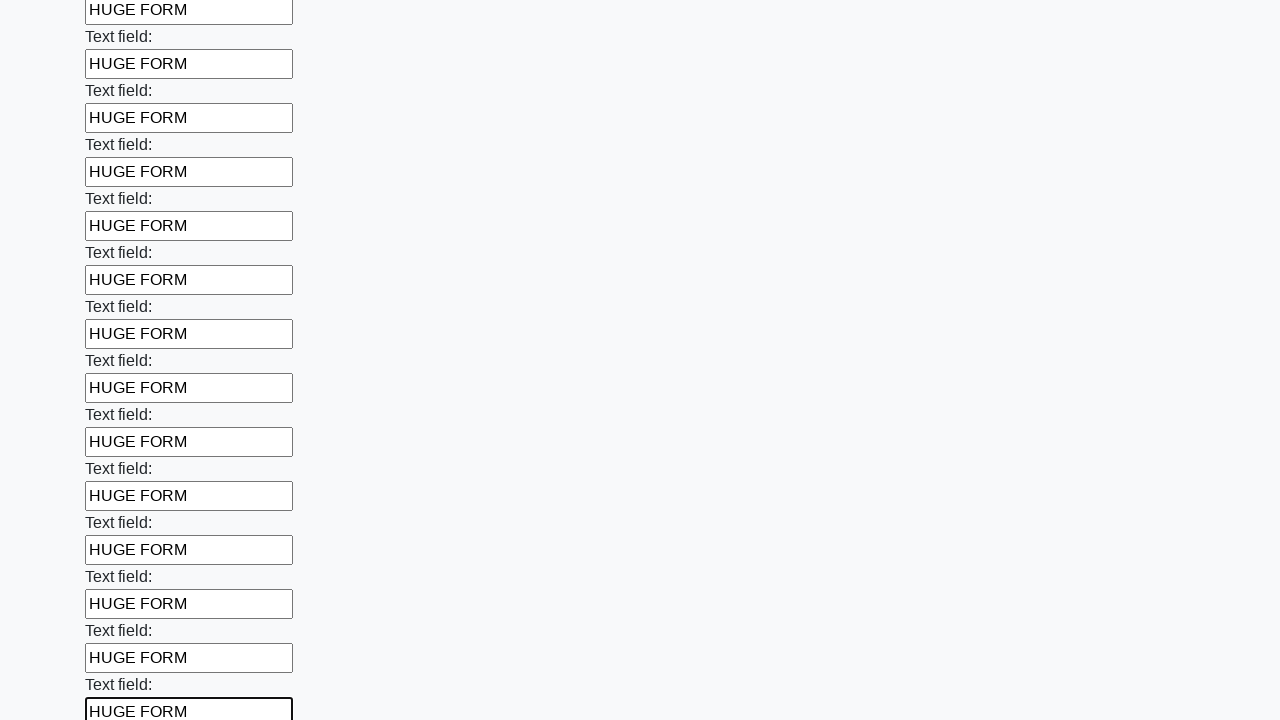

Filled a text input field with 'HUGE FORM' on input[type='text'] >> nth=54
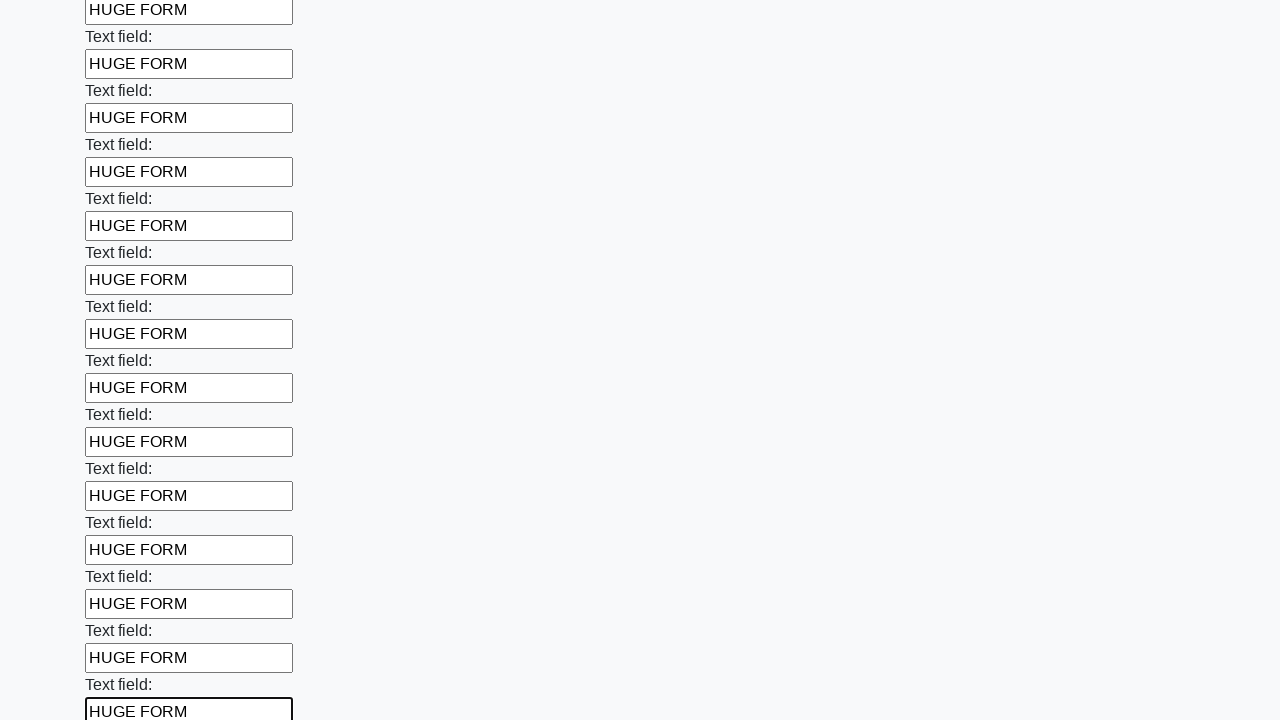

Filled a text input field with 'HUGE FORM' on input[type='text'] >> nth=55
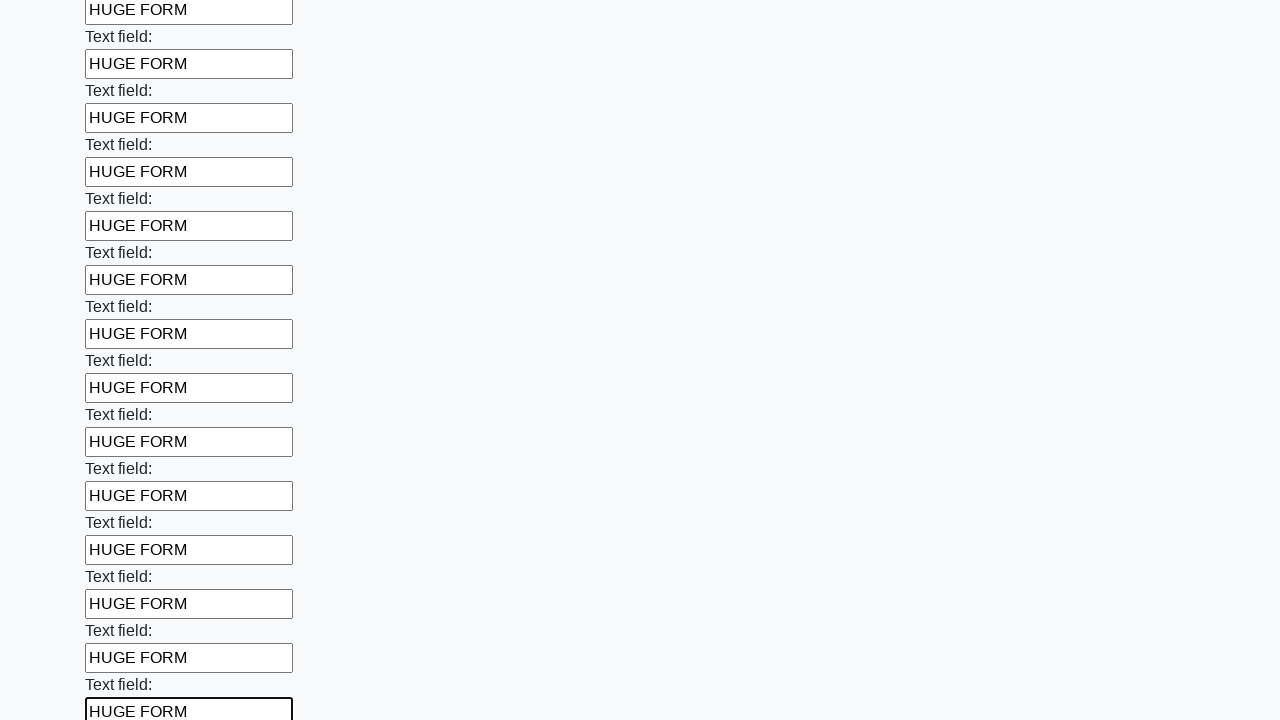

Filled a text input field with 'HUGE FORM' on input[type='text'] >> nth=56
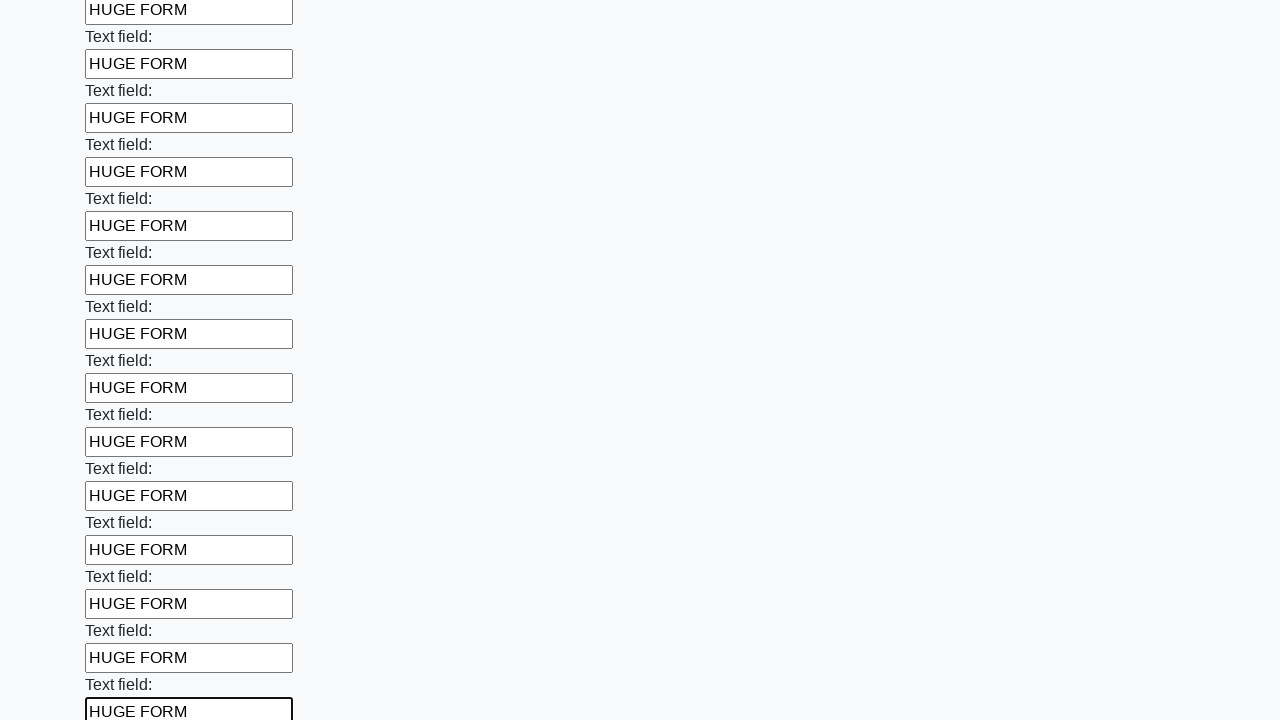

Filled a text input field with 'HUGE FORM' on input[type='text'] >> nth=57
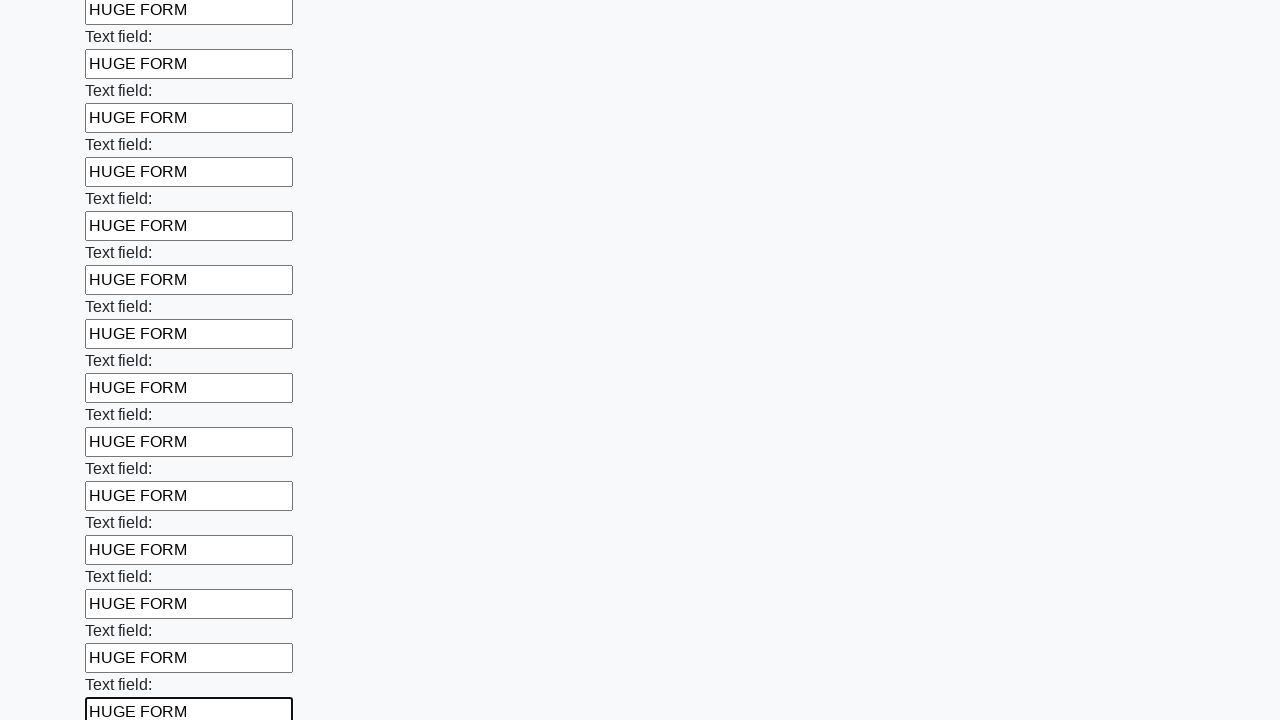

Filled a text input field with 'HUGE FORM' on input[type='text'] >> nth=58
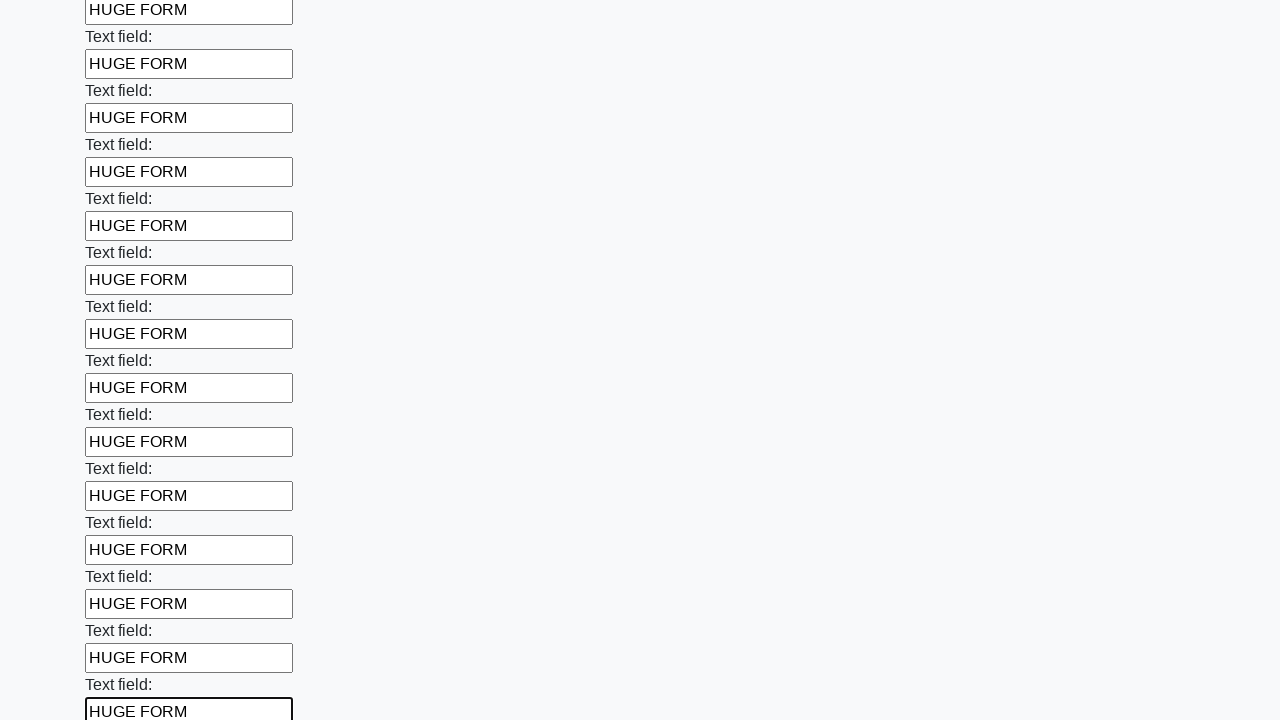

Filled a text input field with 'HUGE FORM' on input[type='text'] >> nth=59
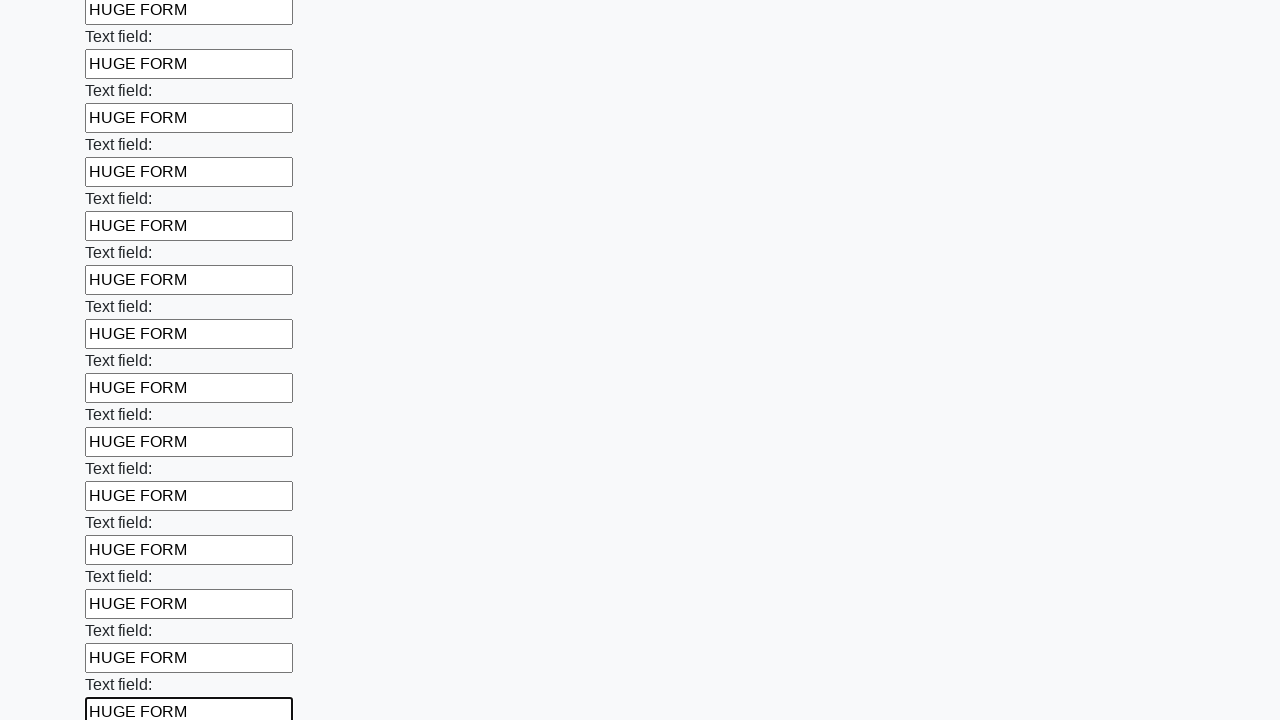

Filled a text input field with 'HUGE FORM' on input[type='text'] >> nth=60
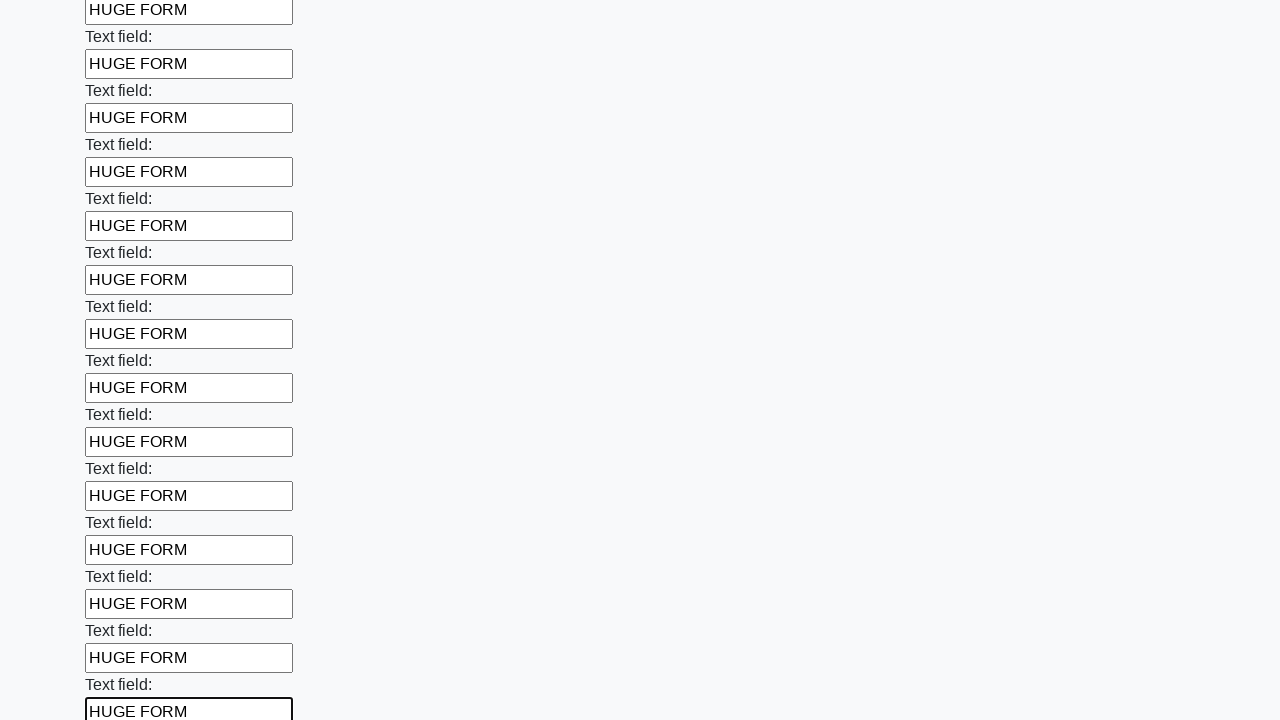

Filled a text input field with 'HUGE FORM' on input[type='text'] >> nth=61
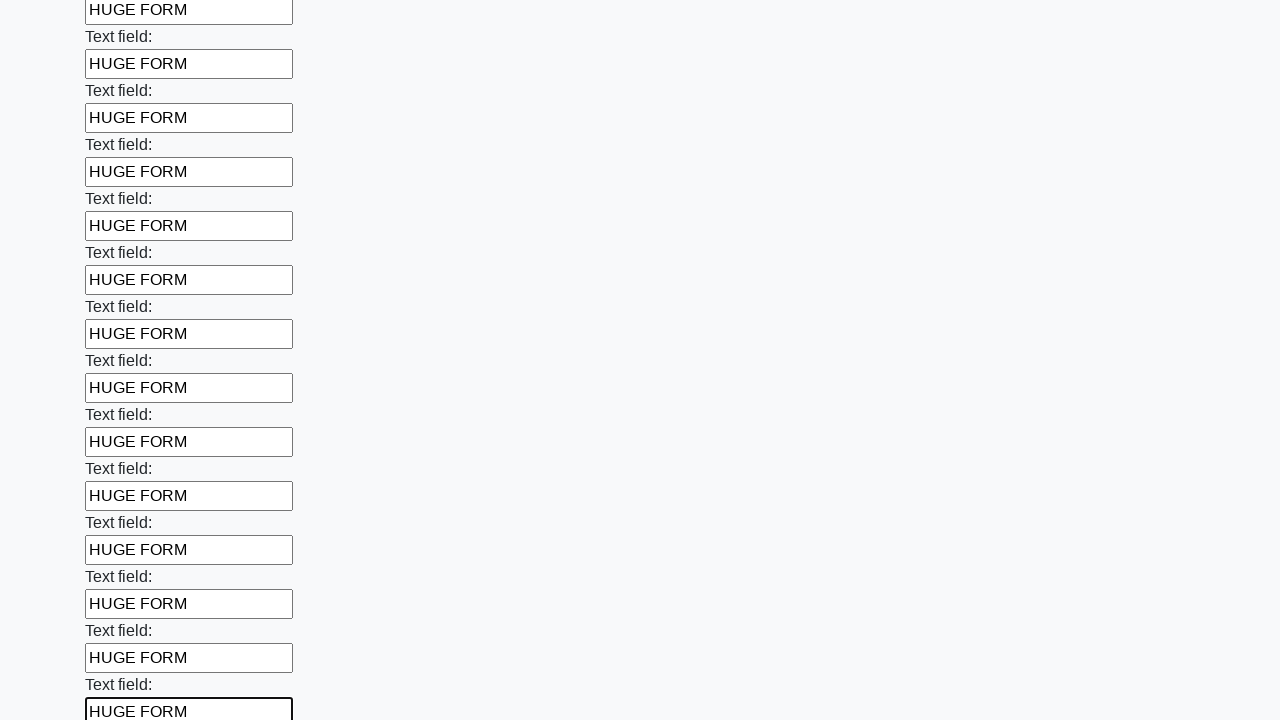

Filled a text input field with 'HUGE FORM' on input[type='text'] >> nth=62
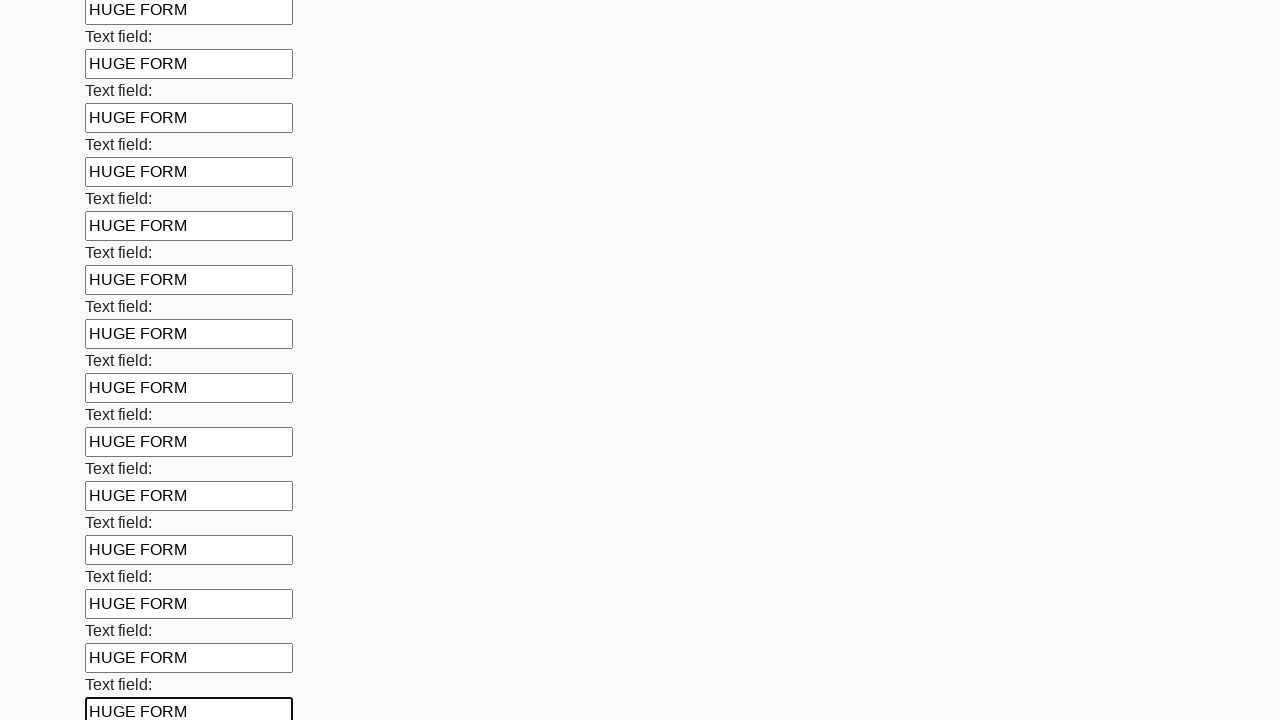

Filled a text input field with 'HUGE FORM' on input[type='text'] >> nth=63
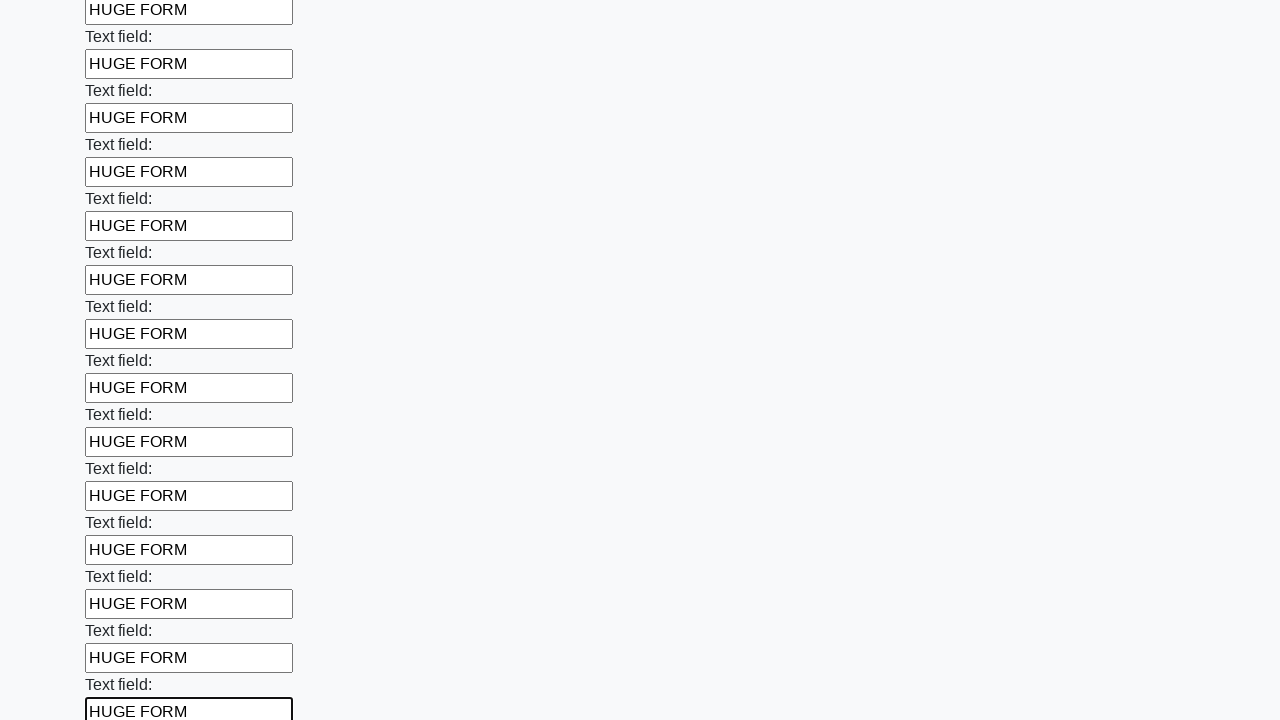

Filled a text input field with 'HUGE FORM' on input[type='text'] >> nth=64
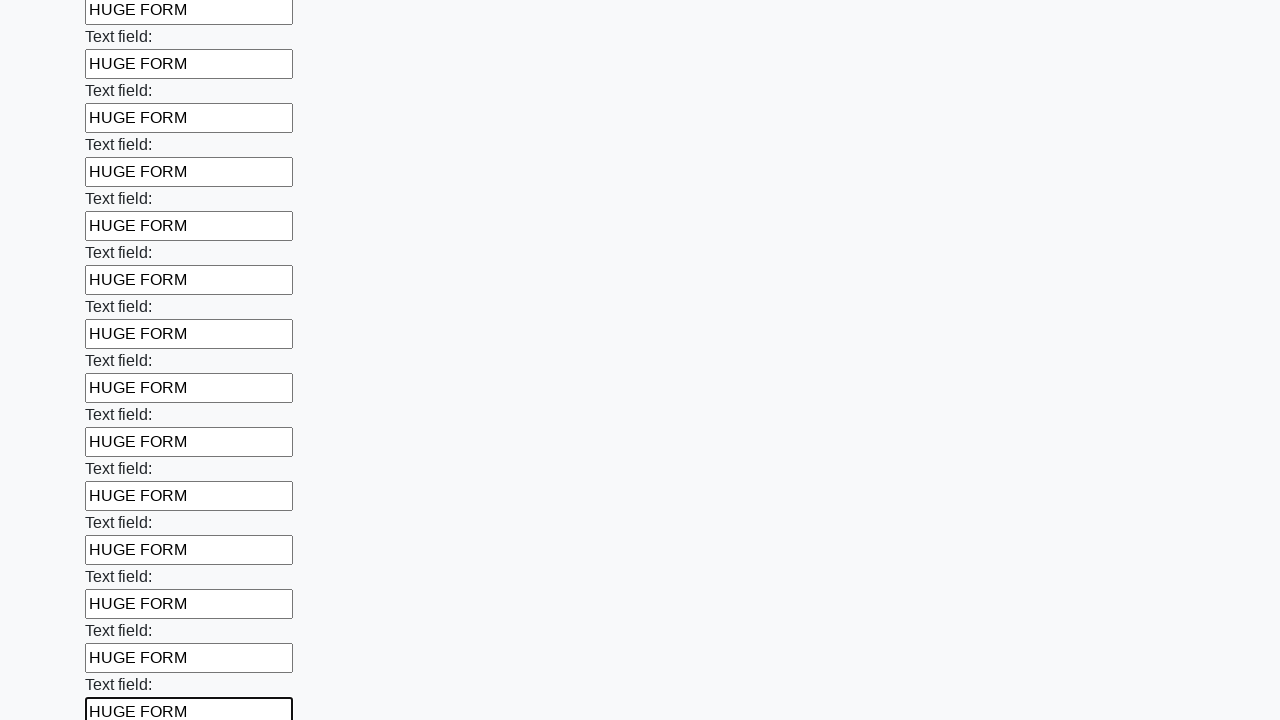

Filled a text input field with 'HUGE FORM' on input[type='text'] >> nth=65
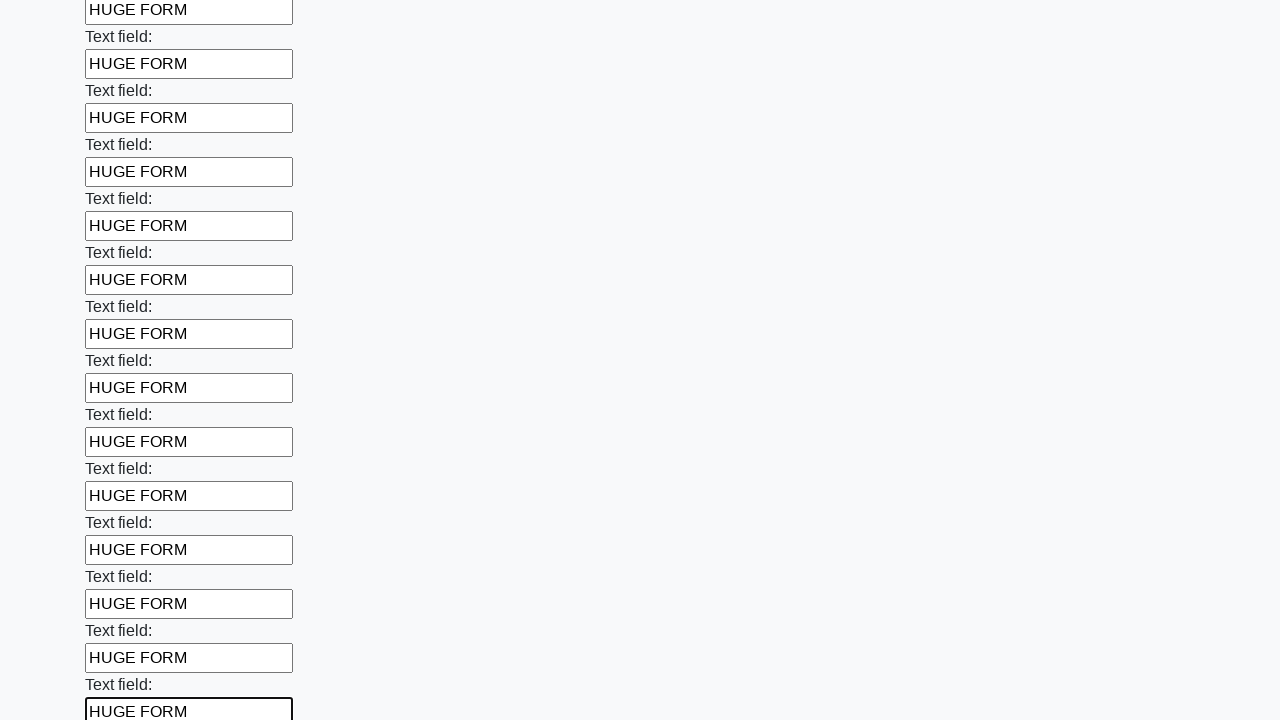

Filled a text input field with 'HUGE FORM' on input[type='text'] >> nth=66
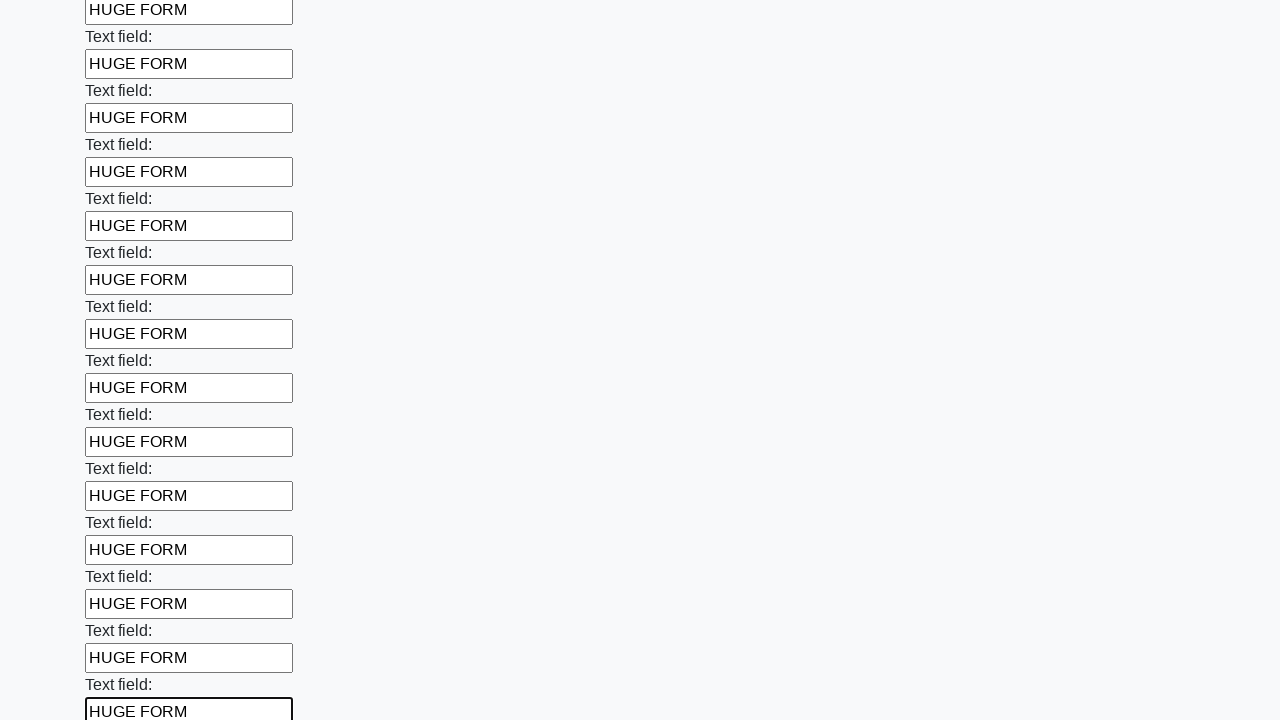

Filled a text input field with 'HUGE FORM' on input[type='text'] >> nth=67
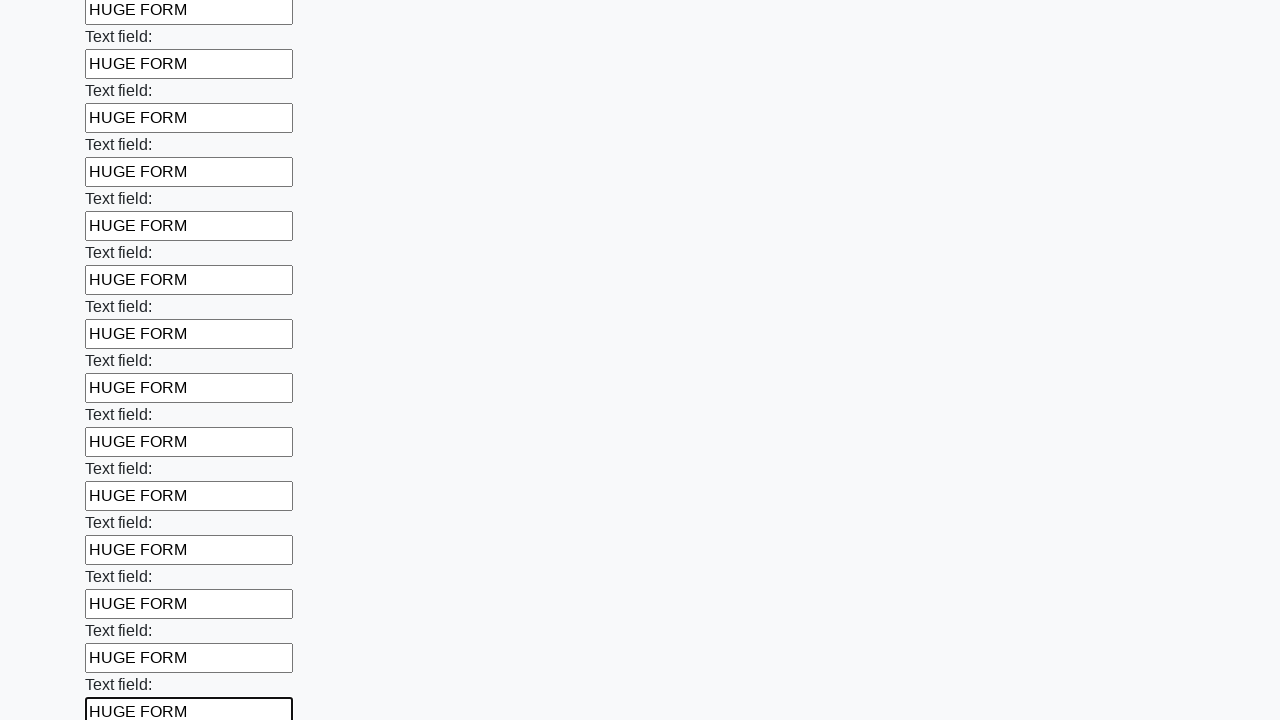

Filled a text input field with 'HUGE FORM' on input[type='text'] >> nth=68
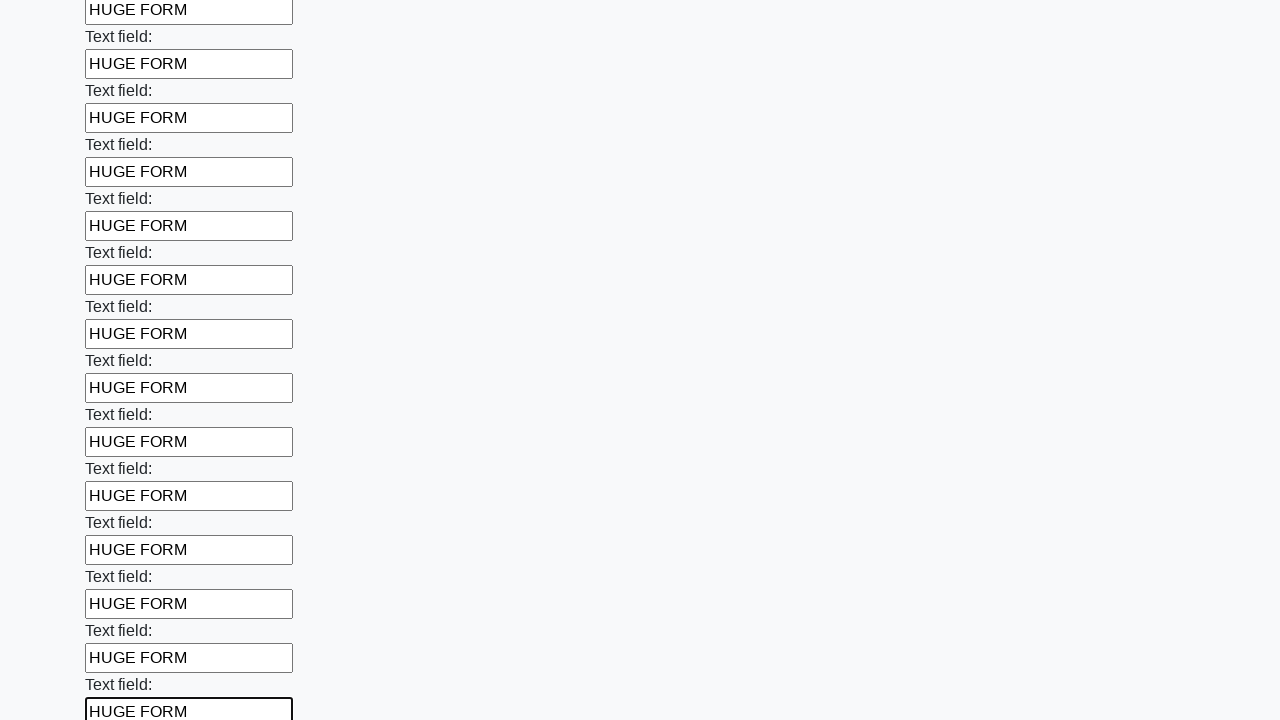

Filled a text input field with 'HUGE FORM' on input[type='text'] >> nth=69
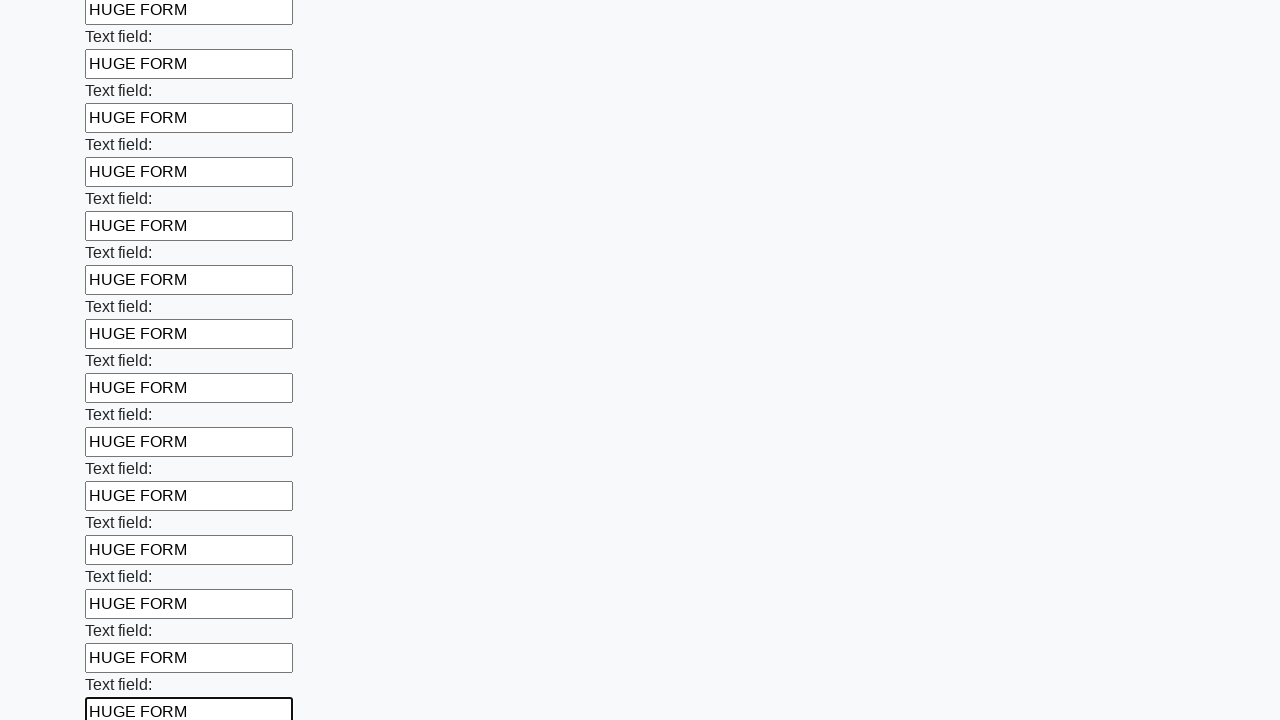

Filled a text input field with 'HUGE FORM' on input[type='text'] >> nth=70
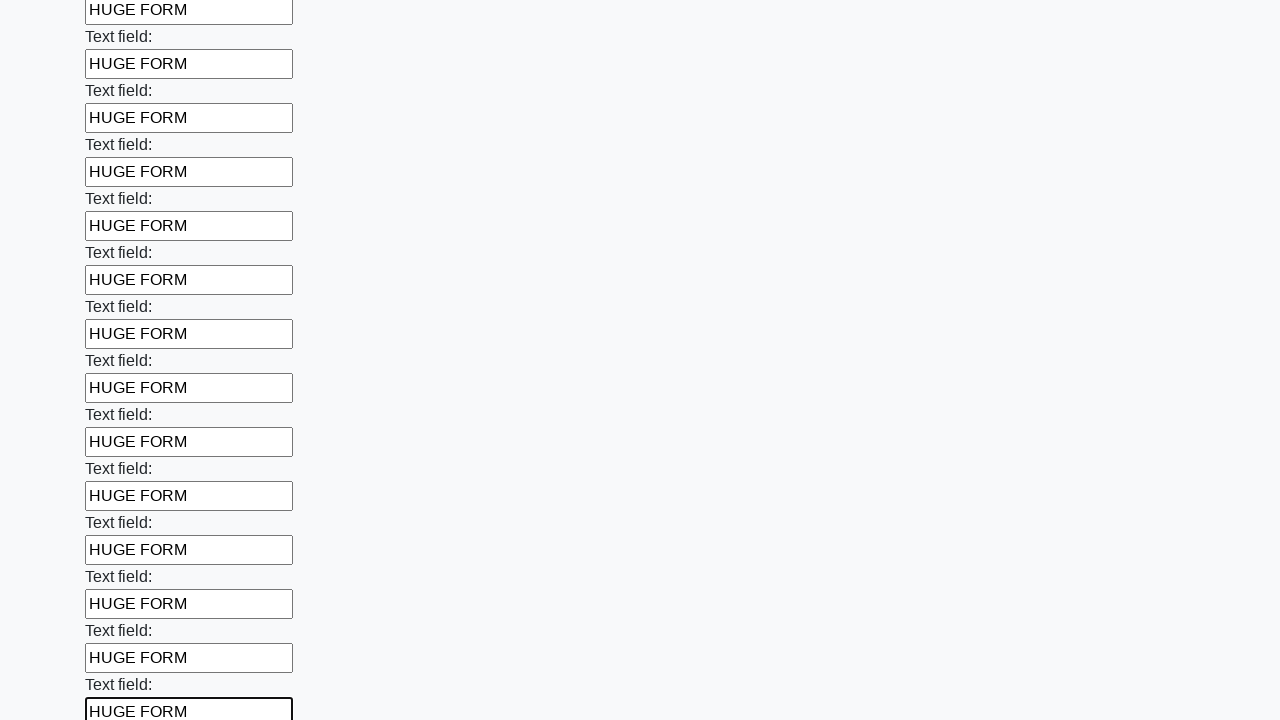

Filled a text input field with 'HUGE FORM' on input[type='text'] >> nth=71
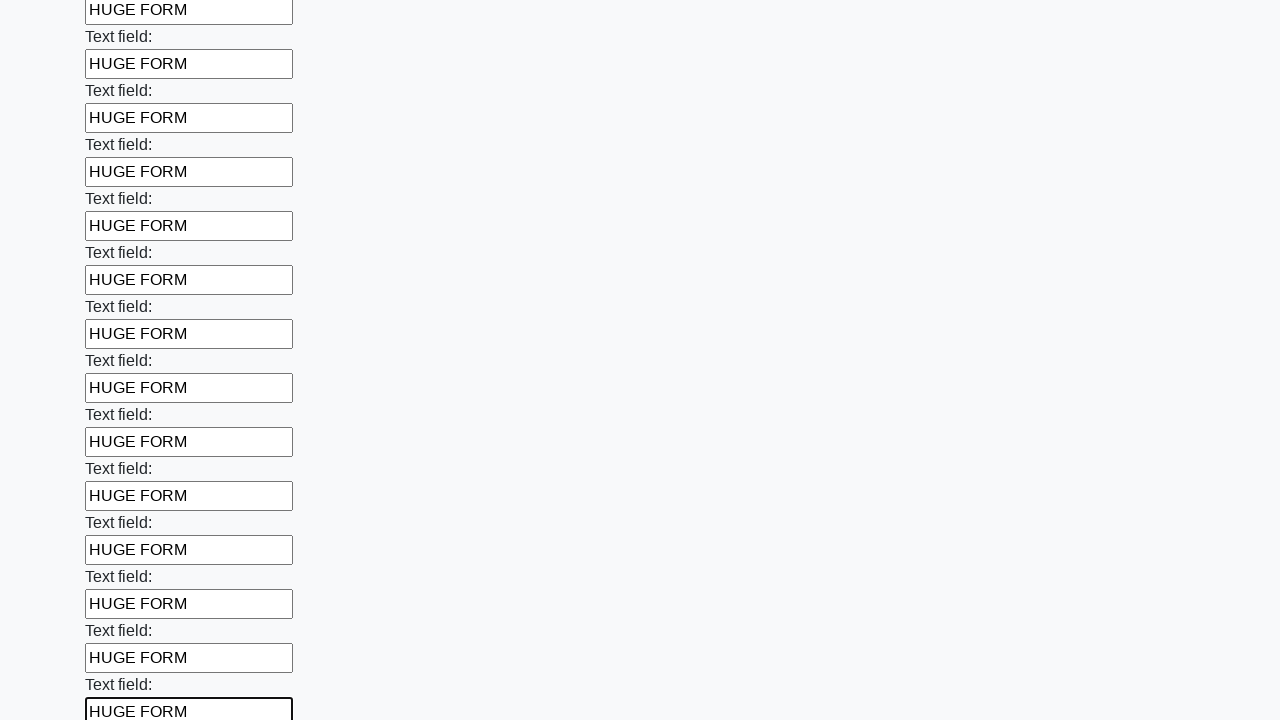

Filled a text input field with 'HUGE FORM' on input[type='text'] >> nth=72
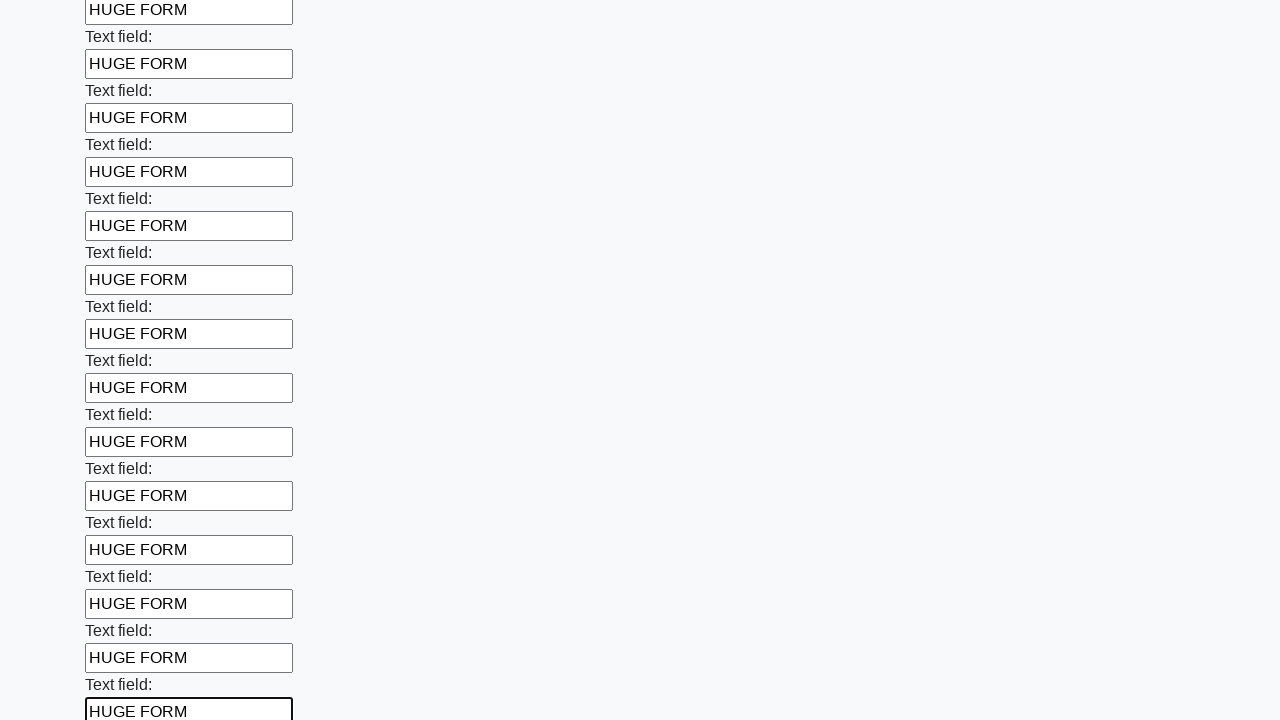

Filled a text input field with 'HUGE FORM' on input[type='text'] >> nth=73
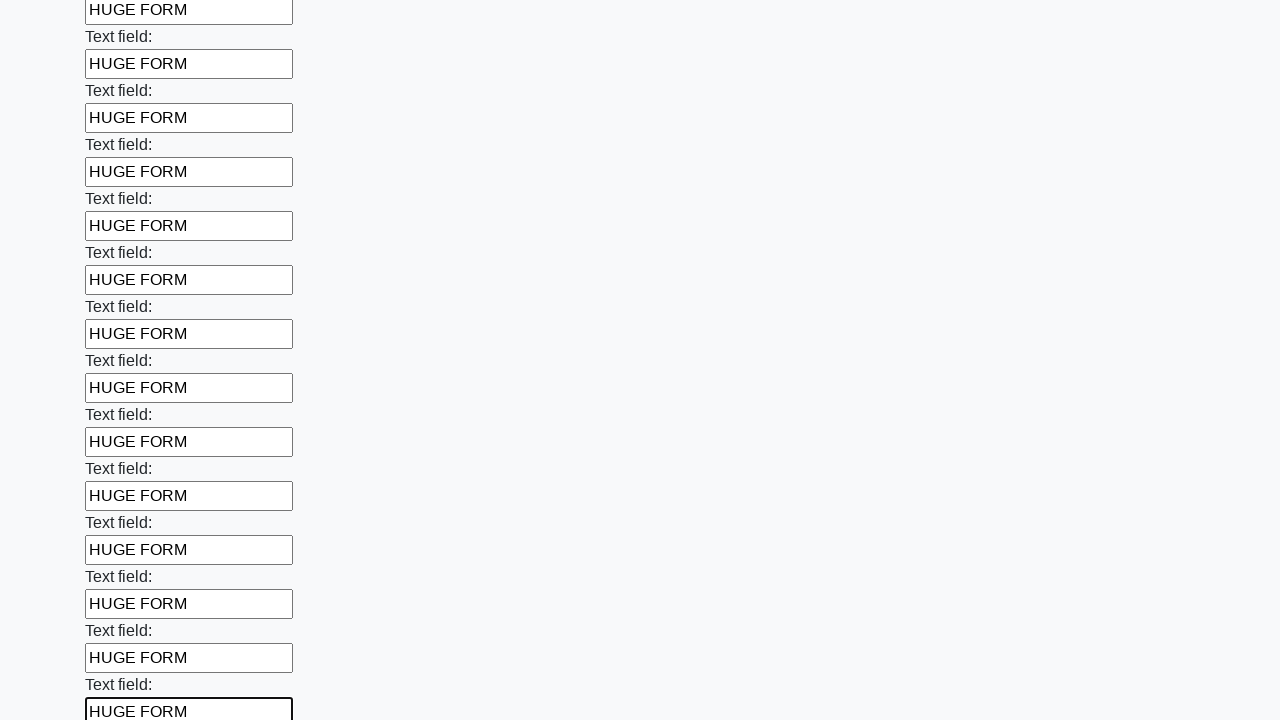

Filled a text input field with 'HUGE FORM' on input[type='text'] >> nth=74
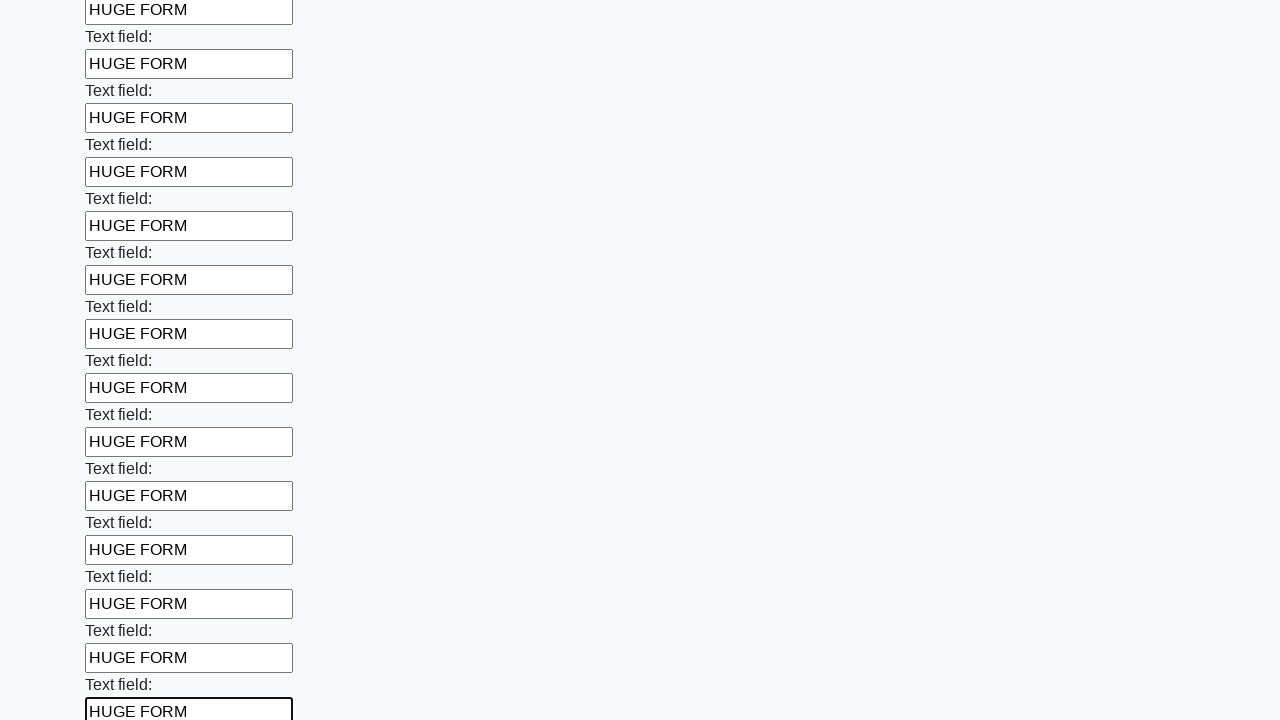

Filled a text input field with 'HUGE FORM' on input[type='text'] >> nth=75
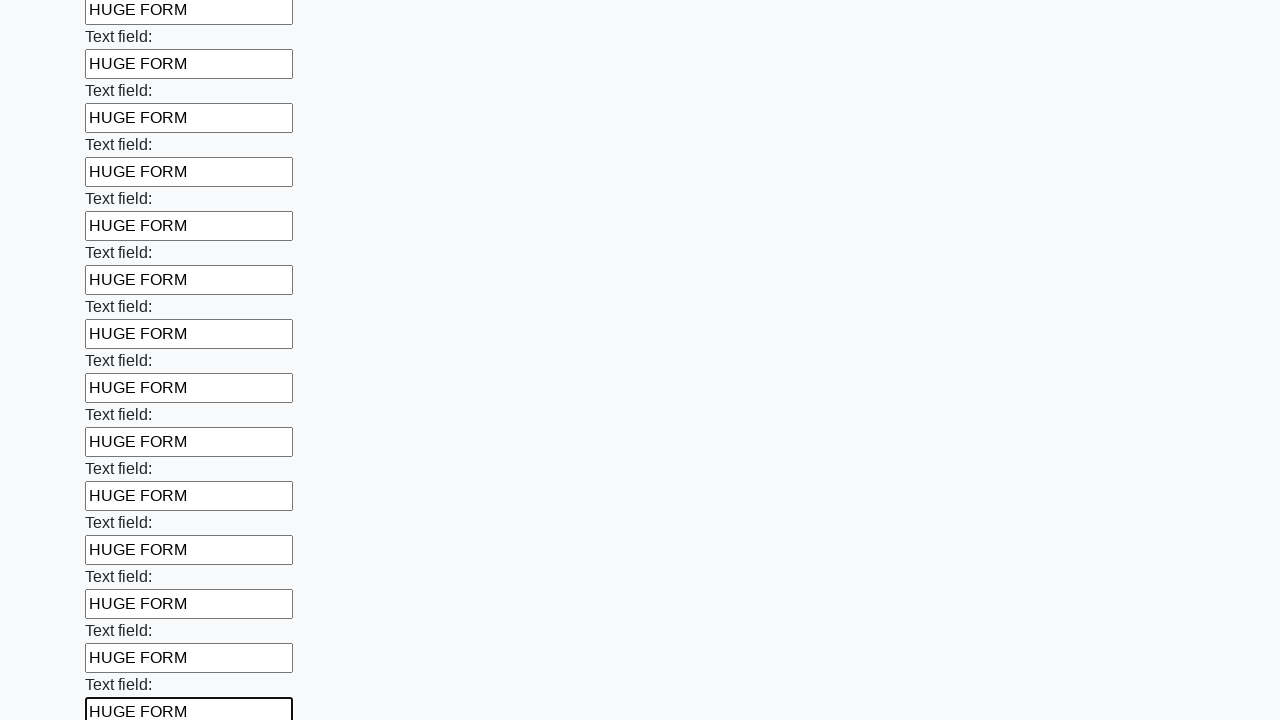

Filled a text input field with 'HUGE FORM' on input[type='text'] >> nth=76
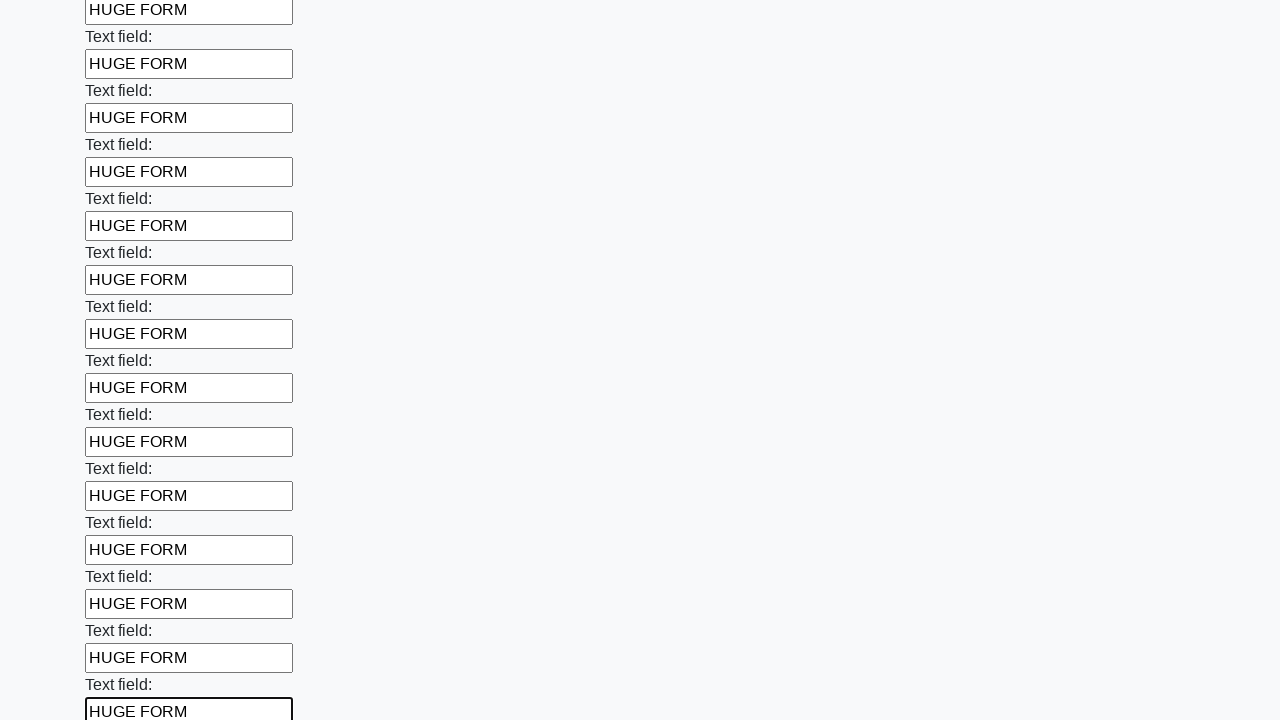

Filled a text input field with 'HUGE FORM' on input[type='text'] >> nth=77
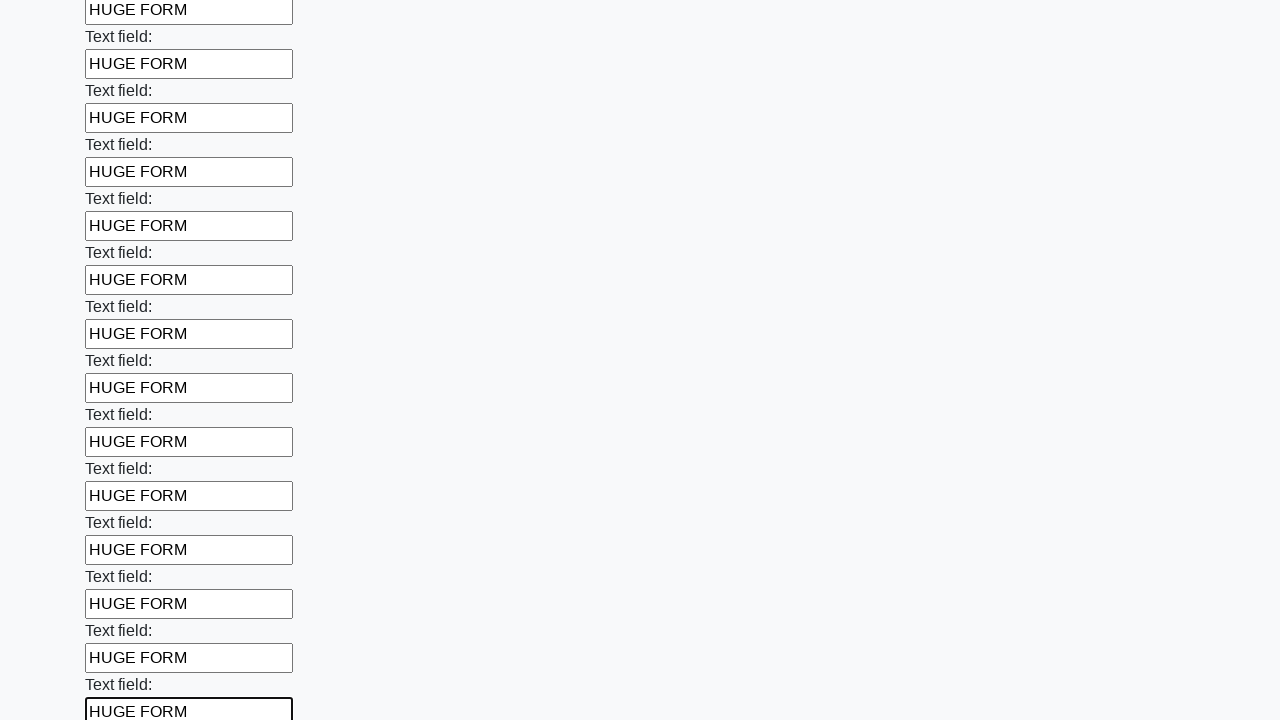

Filled a text input field with 'HUGE FORM' on input[type='text'] >> nth=78
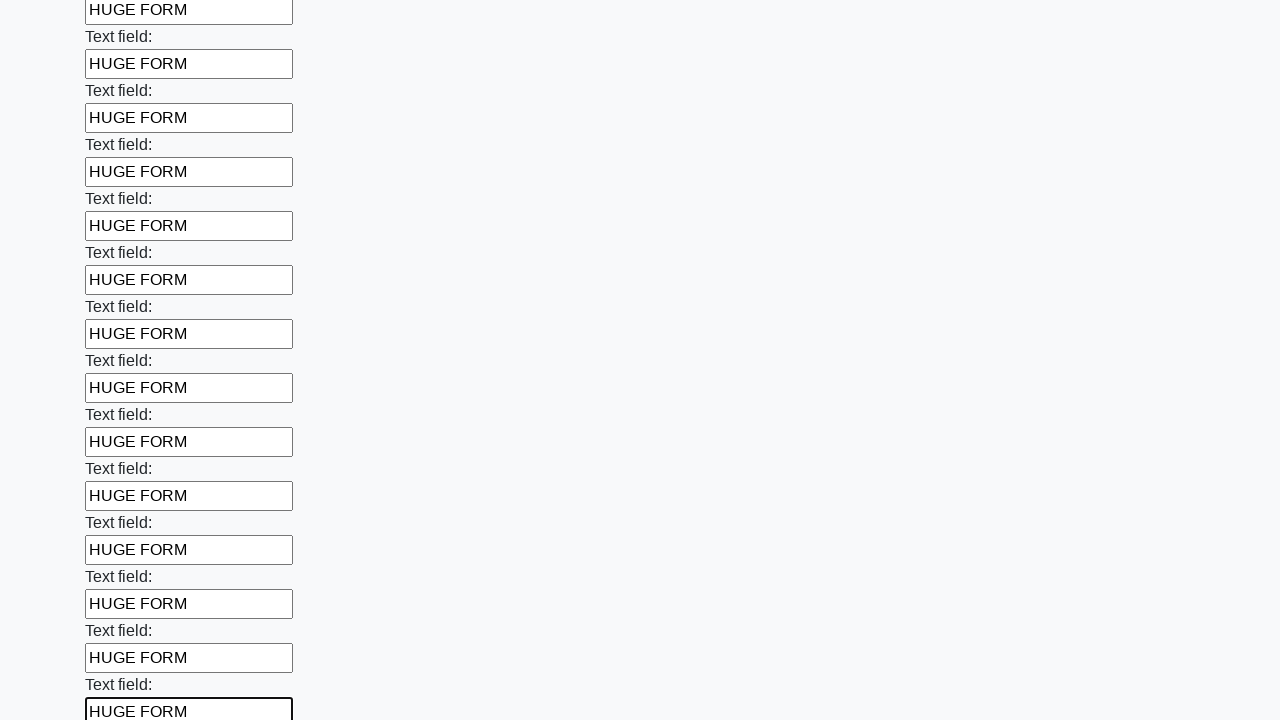

Filled a text input field with 'HUGE FORM' on input[type='text'] >> nth=79
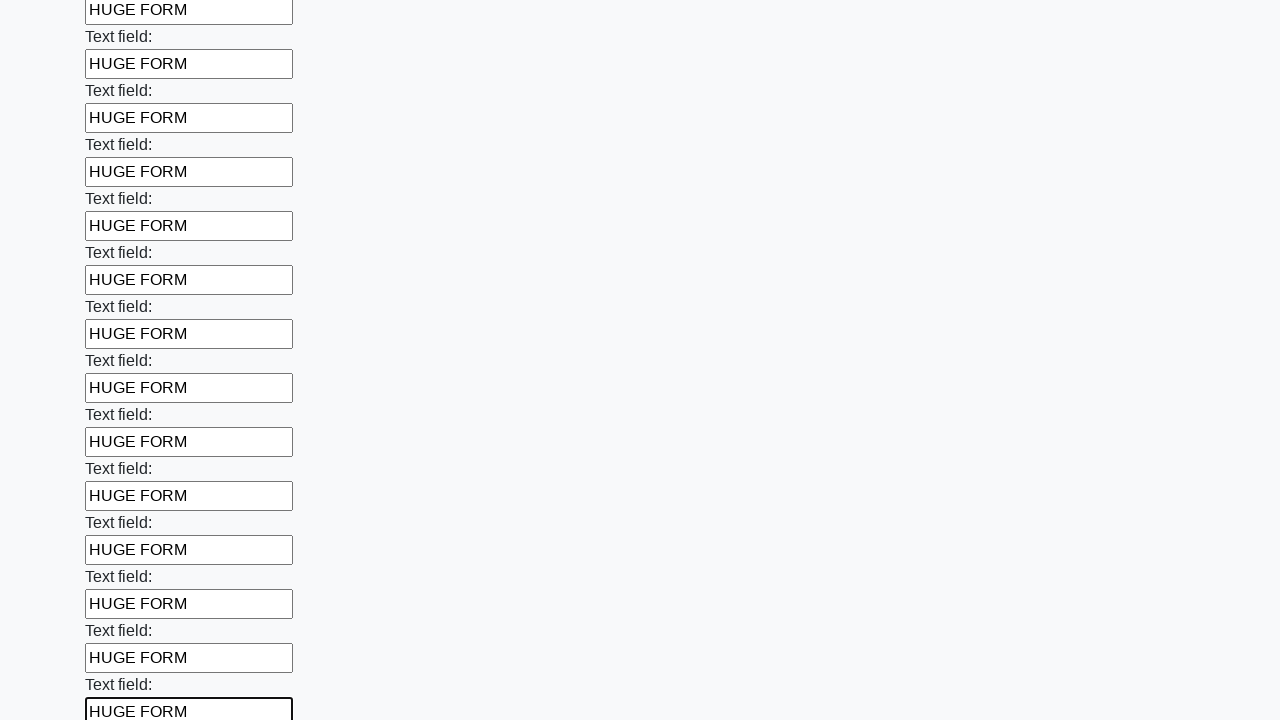

Filled a text input field with 'HUGE FORM' on input[type='text'] >> nth=80
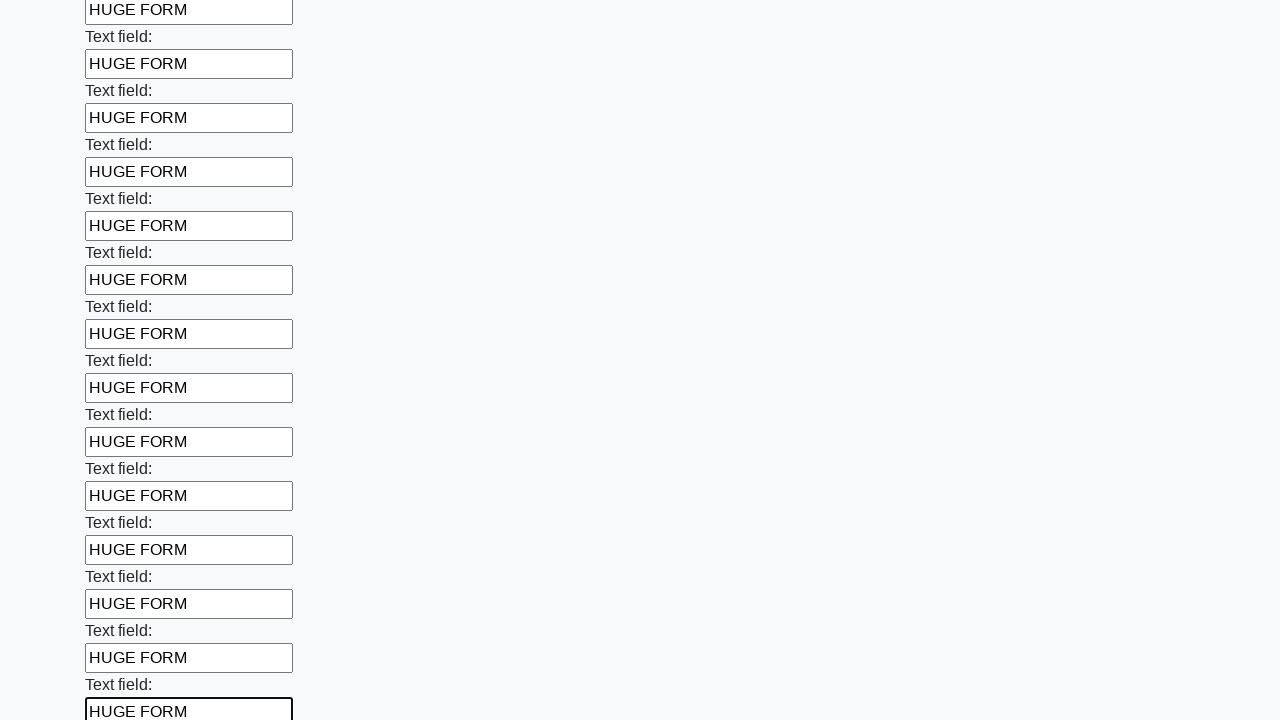

Filled a text input field with 'HUGE FORM' on input[type='text'] >> nth=81
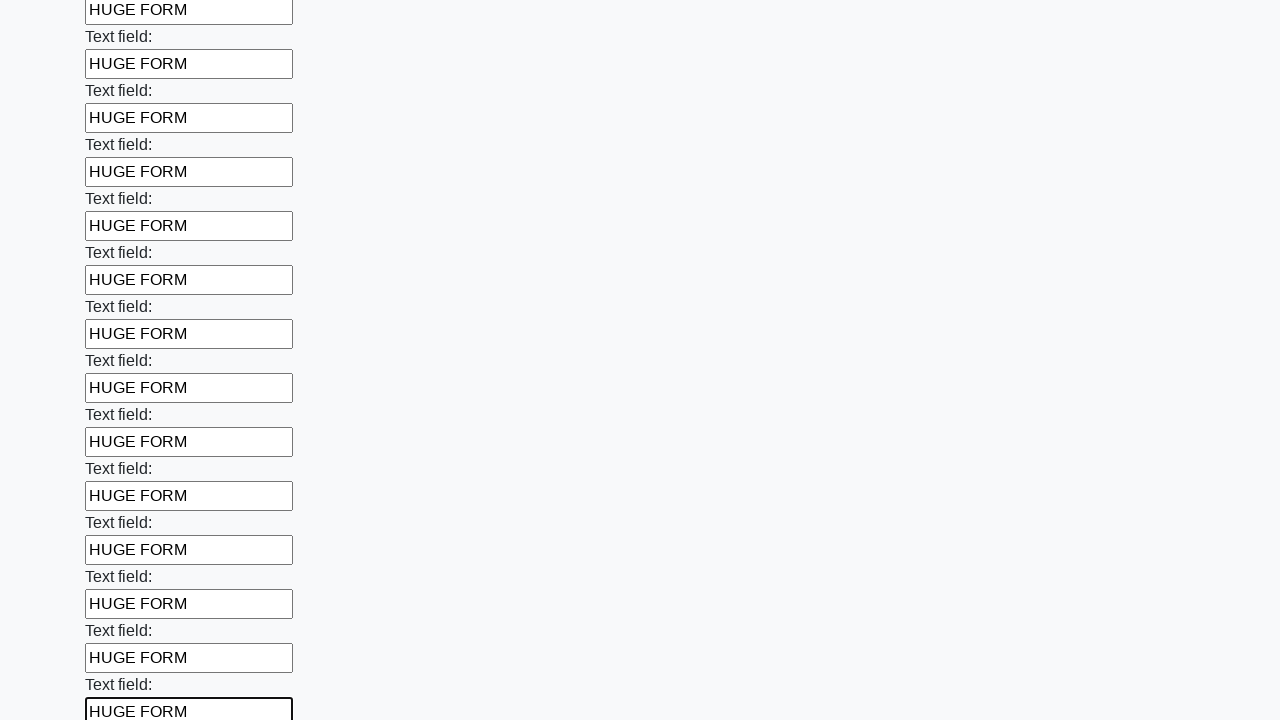

Filled a text input field with 'HUGE FORM' on input[type='text'] >> nth=82
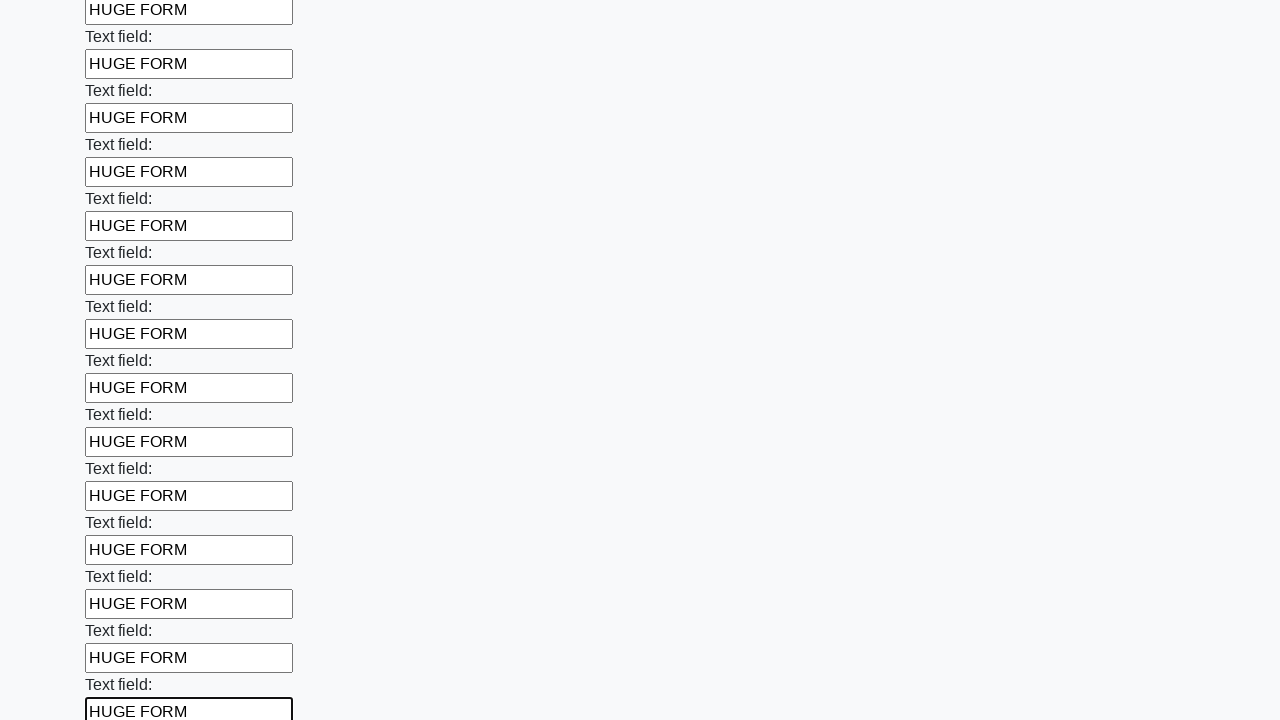

Filled a text input field with 'HUGE FORM' on input[type='text'] >> nth=83
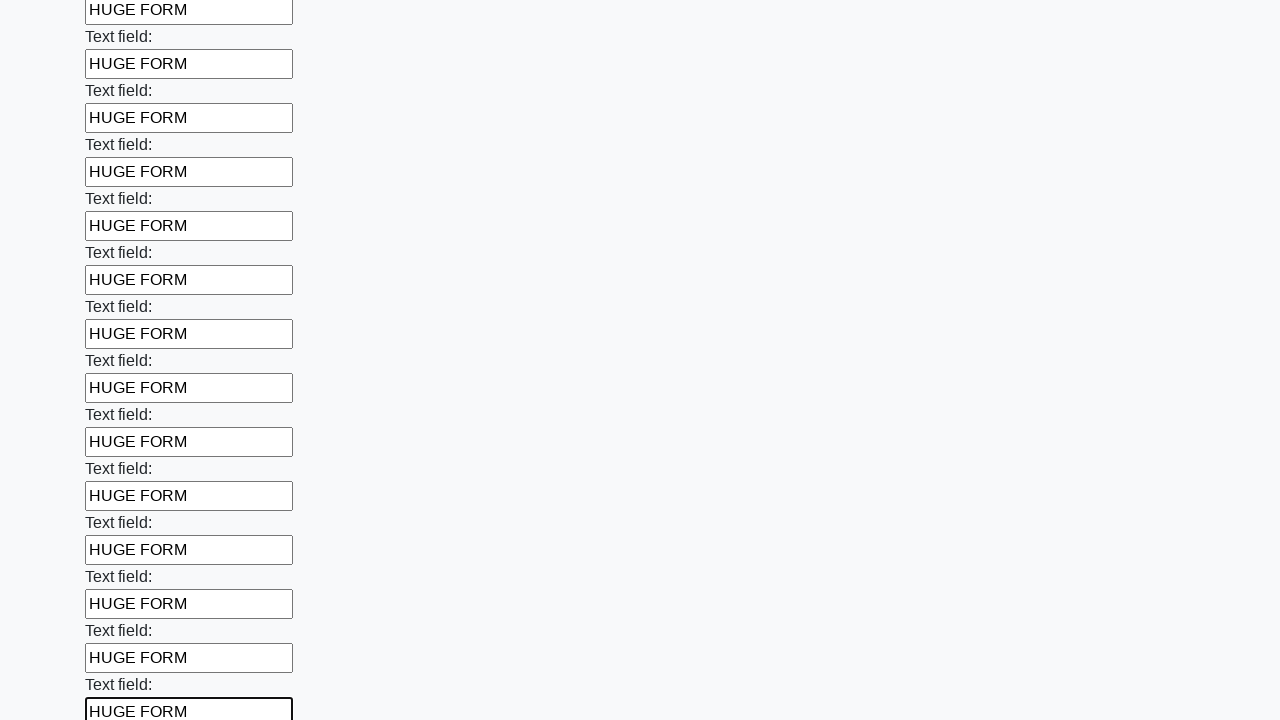

Filled a text input field with 'HUGE FORM' on input[type='text'] >> nth=84
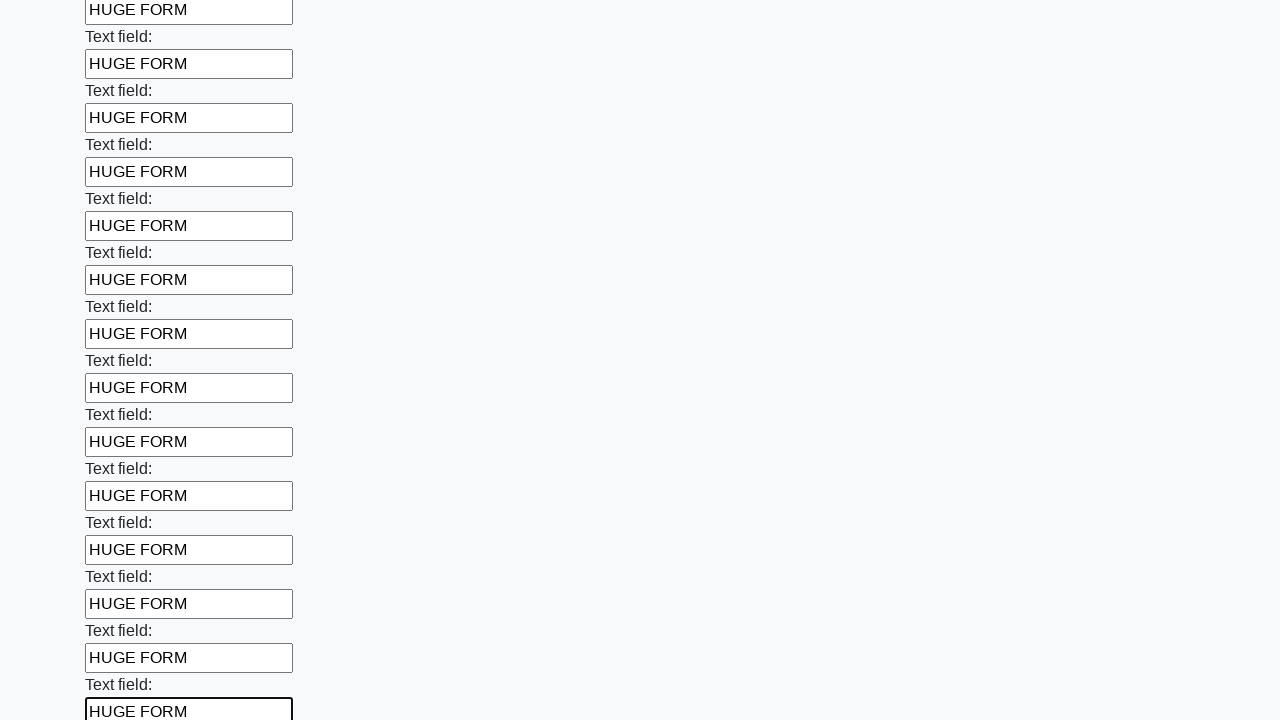

Filled a text input field with 'HUGE FORM' on input[type='text'] >> nth=85
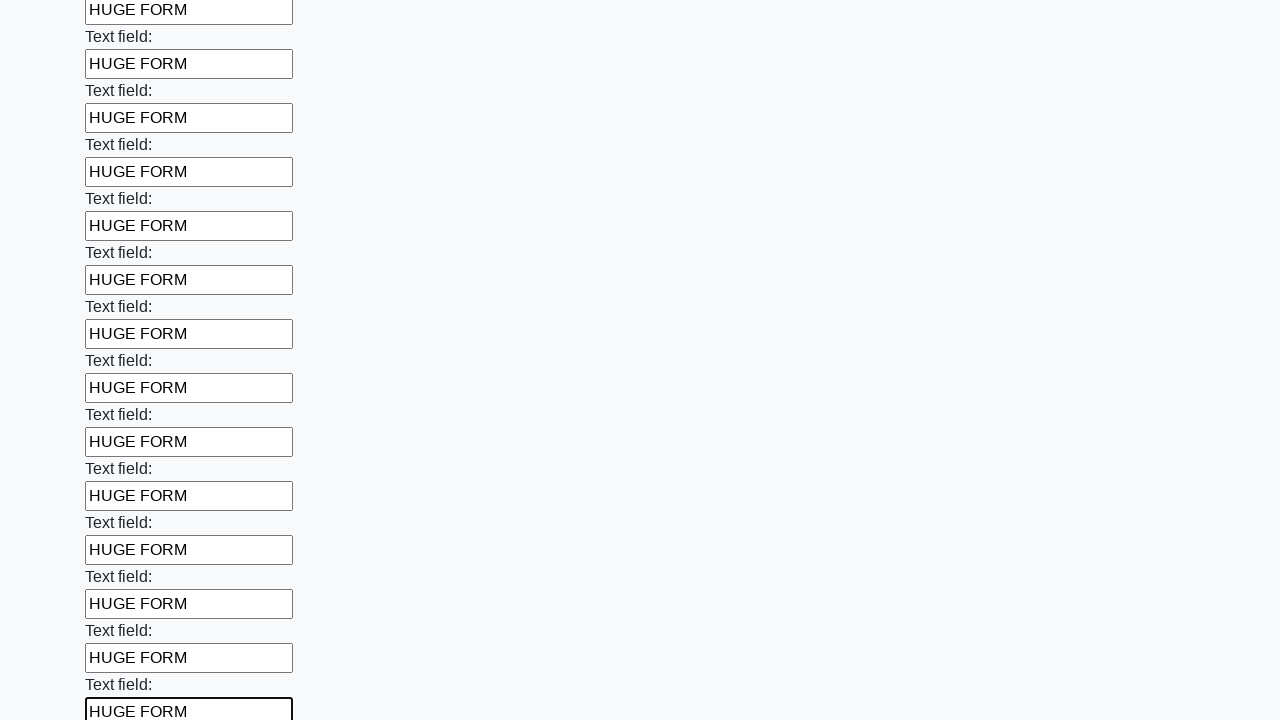

Filled a text input field with 'HUGE FORM' on input[type='text'] >> nth=86
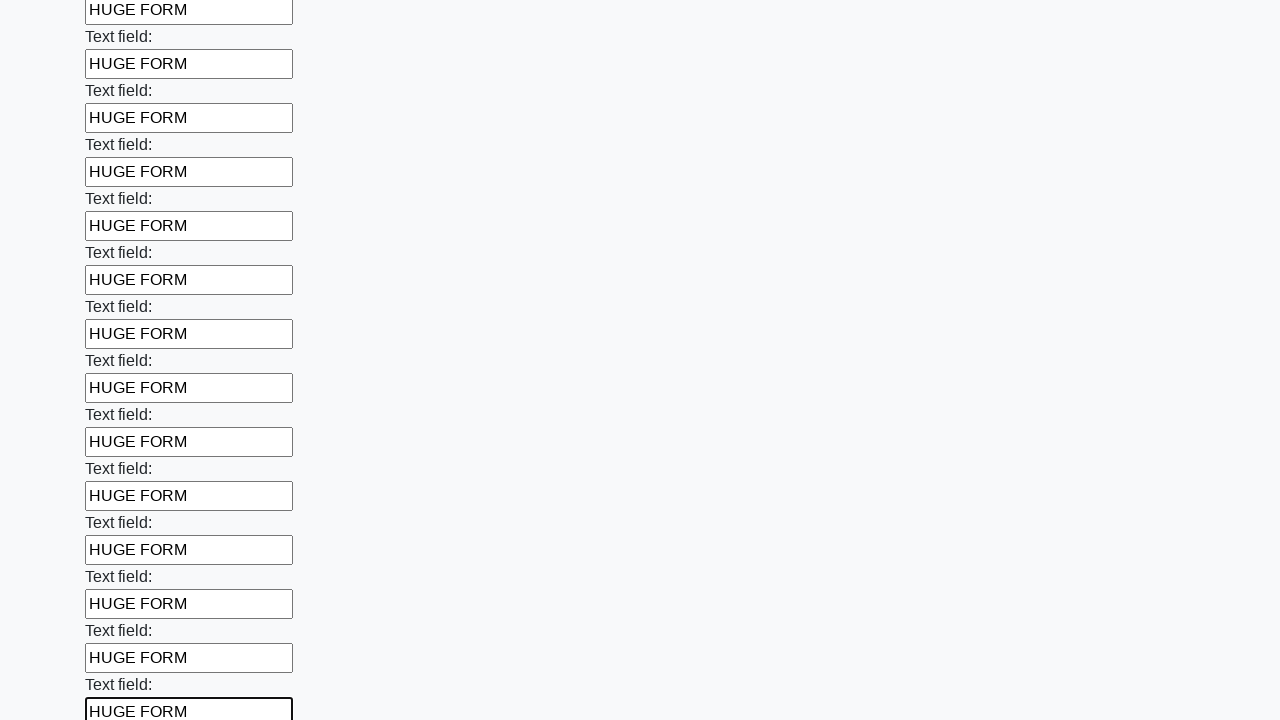

Filled a text input field with 'HUGE FORM' on input[type='text'] >> nth=87
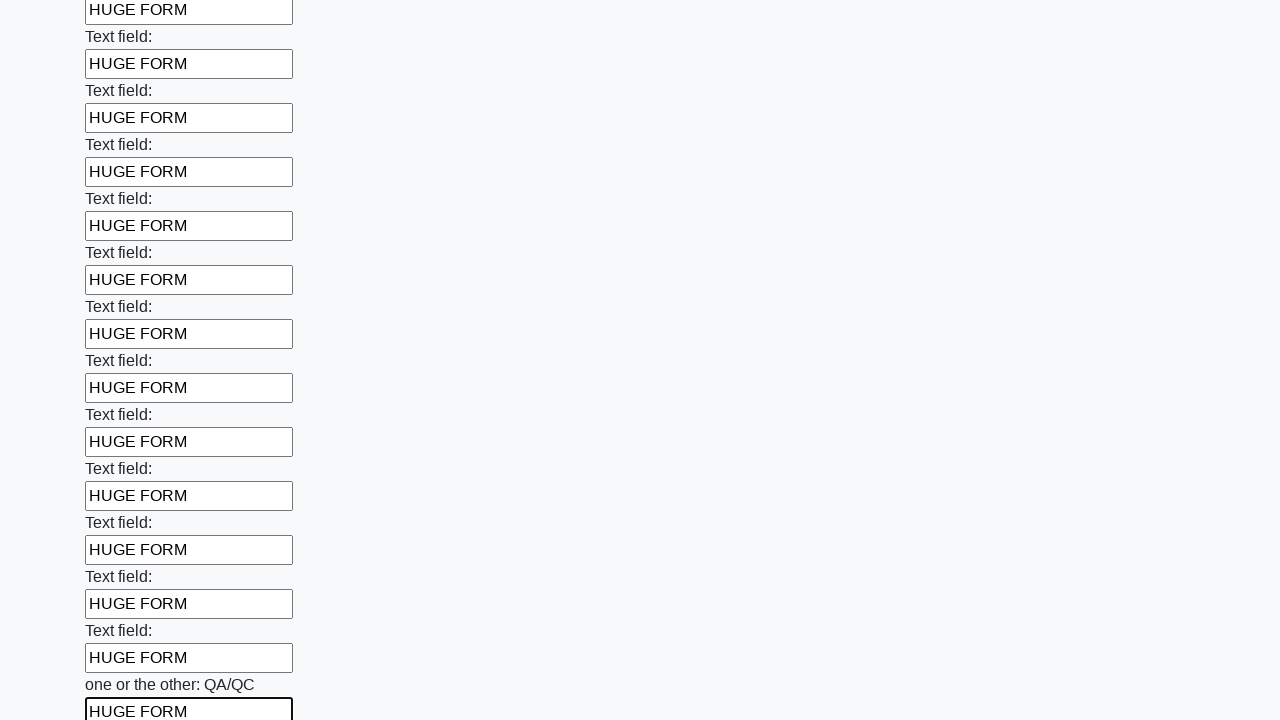

Filled a text input field with 'HUGE FORM' on input[type='text'] >> nth=88
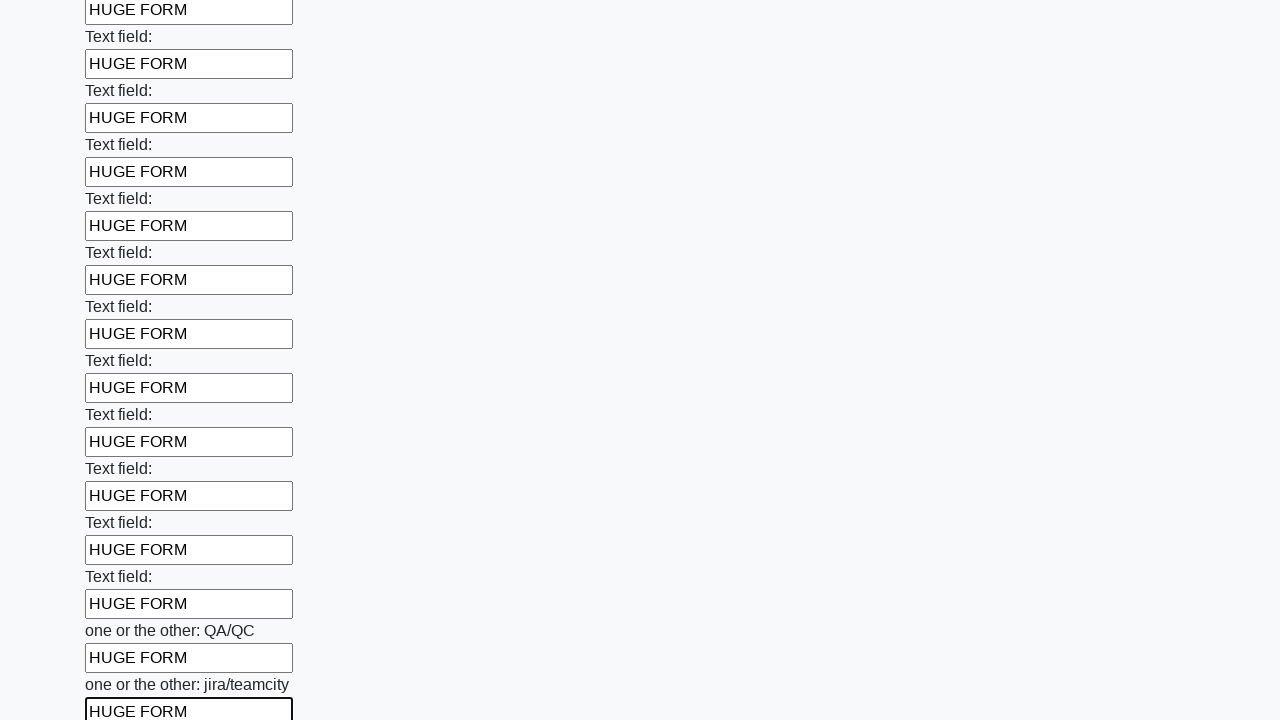

Filled a text input field with 'HUGE FORM' on input[type='text'] >> nth=89
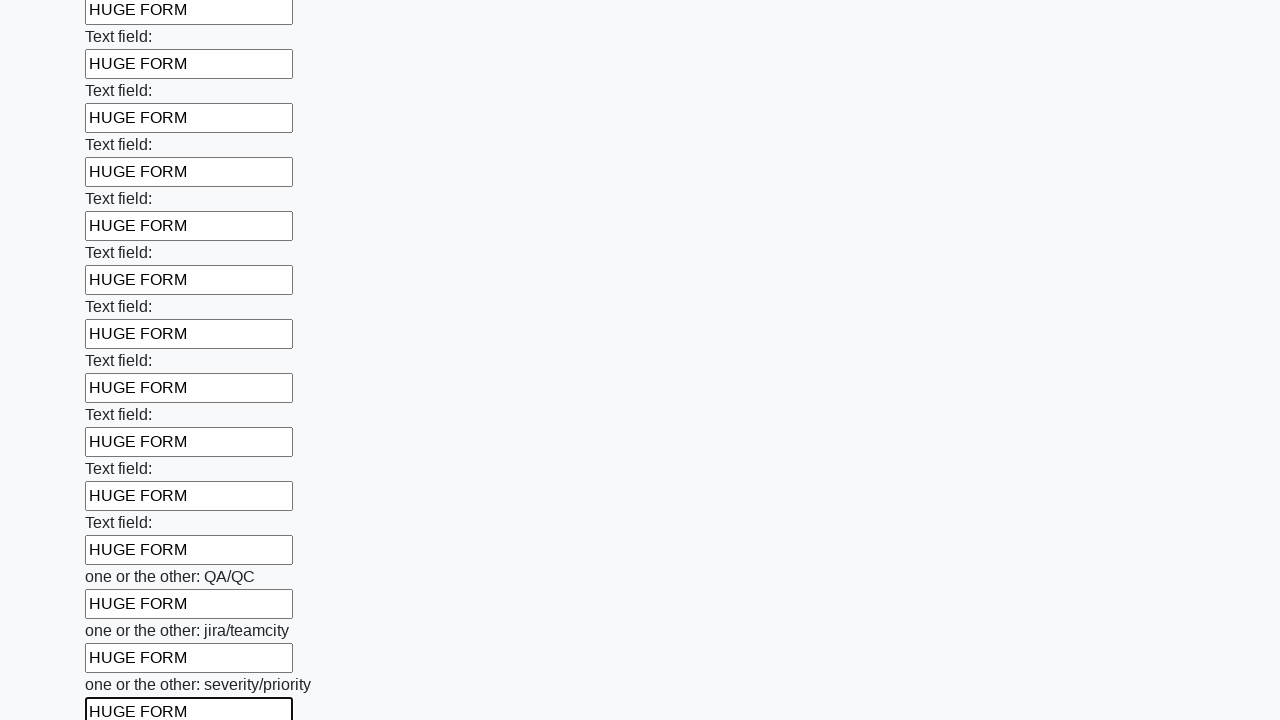

Filled a text input field with 'HUGE FORM' on input[type='text'] >> nth=90
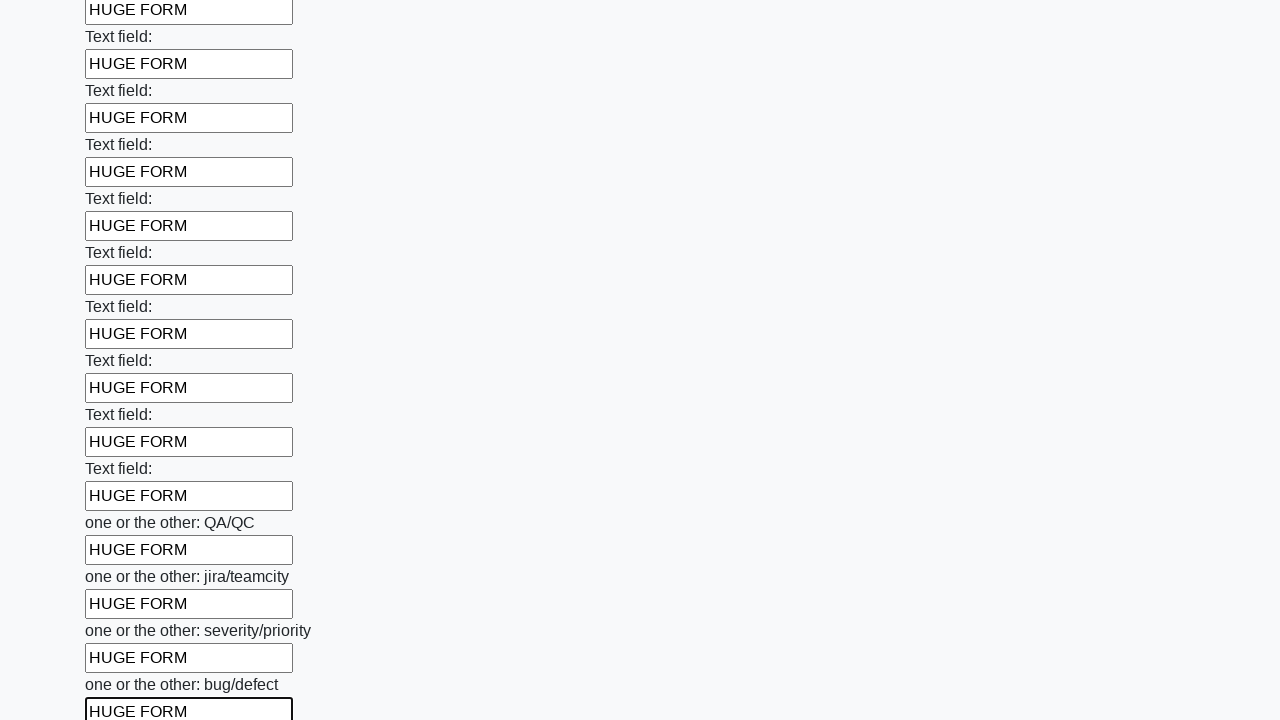

Filled a text input field with 'HUGE FORM' on input[type='text'] >> nth=91
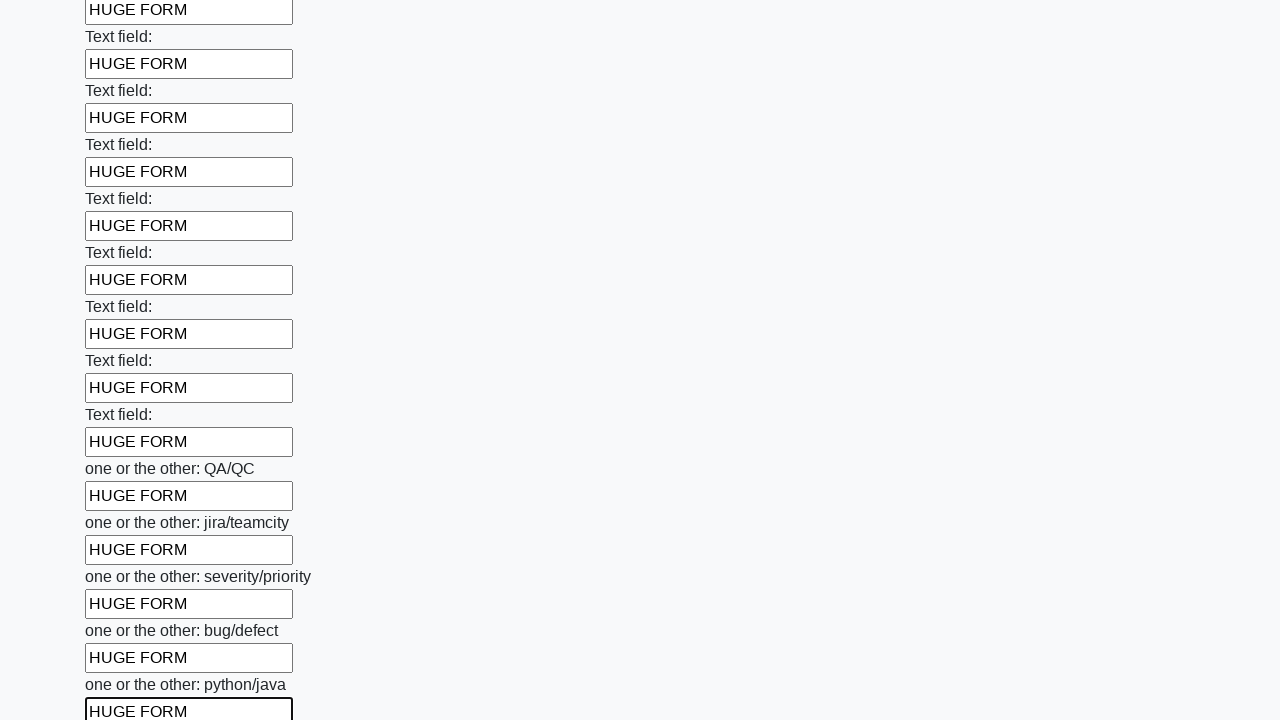

Filled a text input field with 'HUGE FORM' on input[type='text'] >> nth=92
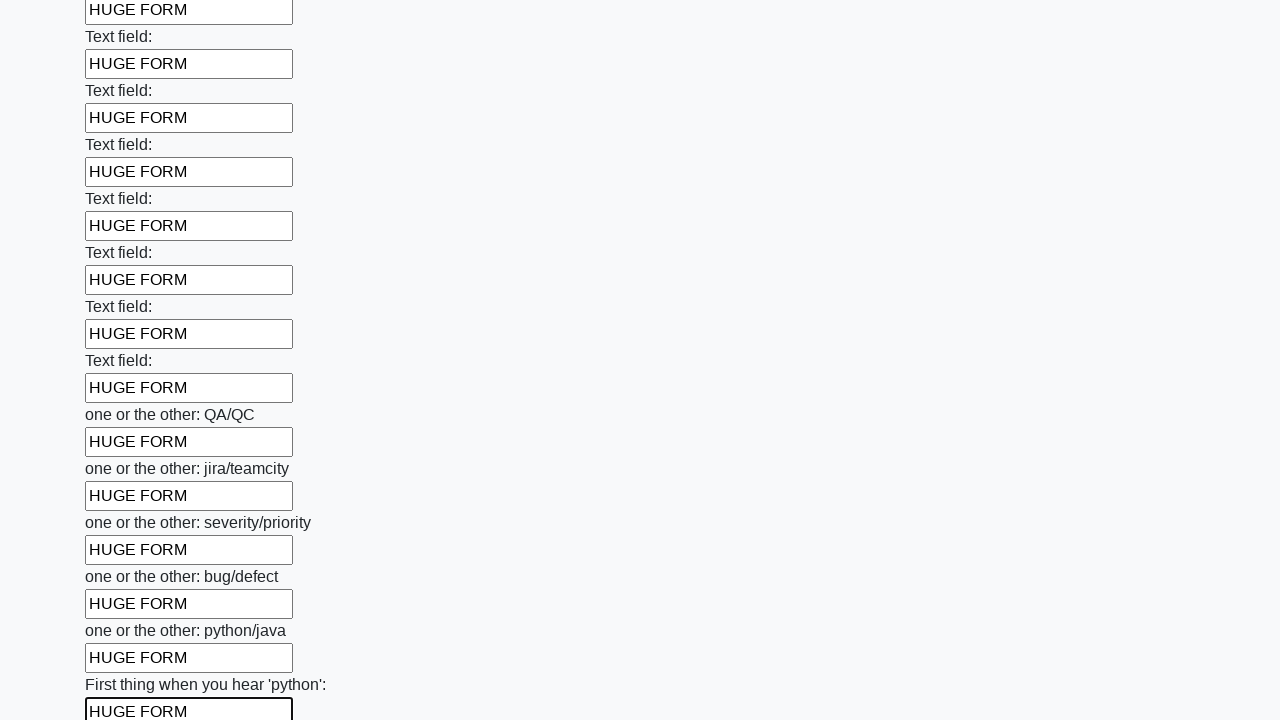

Filled a text input field with 'HUGE FORM' on input[type='text'] >> nth=93
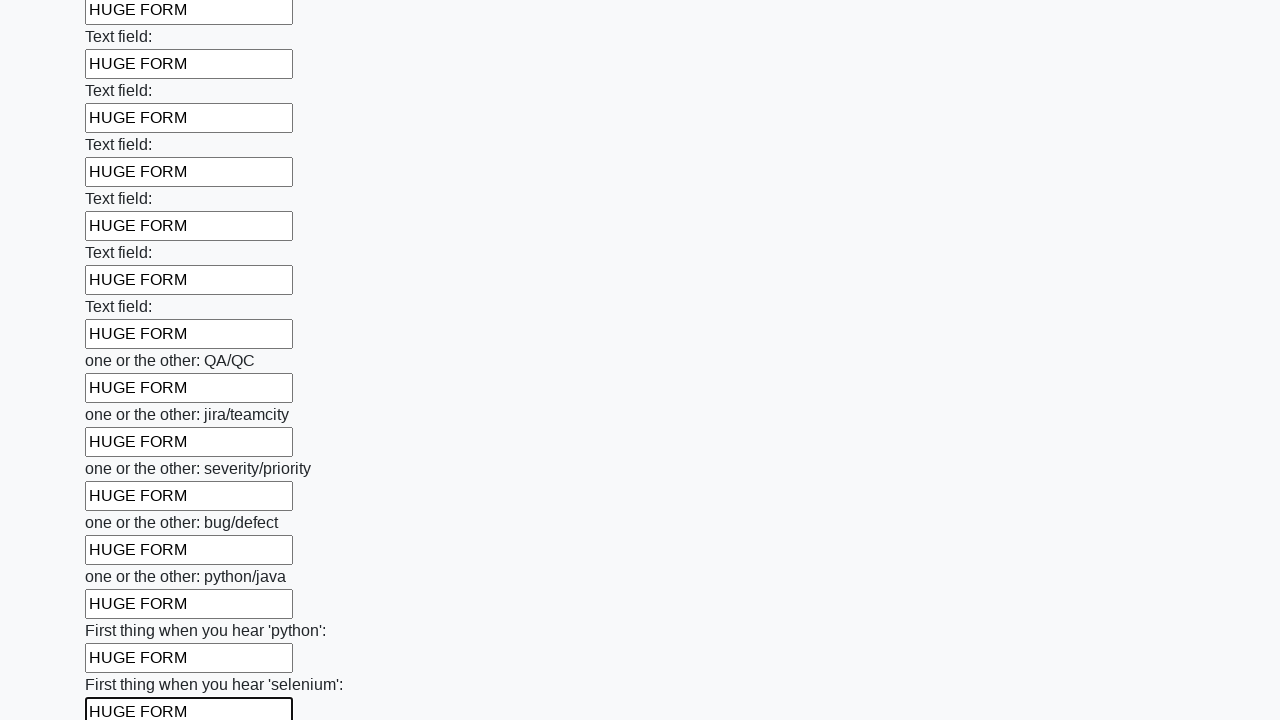

Filled a text input field with 'HUGE FORM' on input[type='text'] >> nth=94
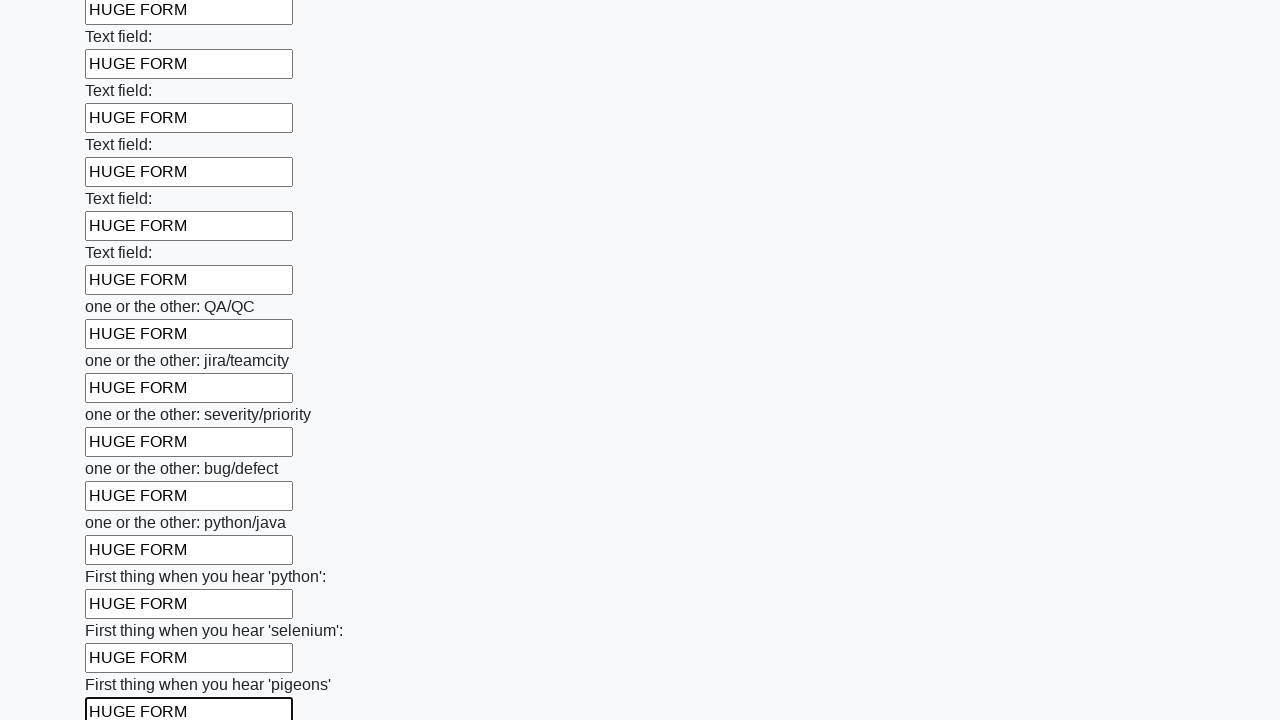

Filled a text input field with 'HUGE FORM' on input[type='text'] >> nth=95
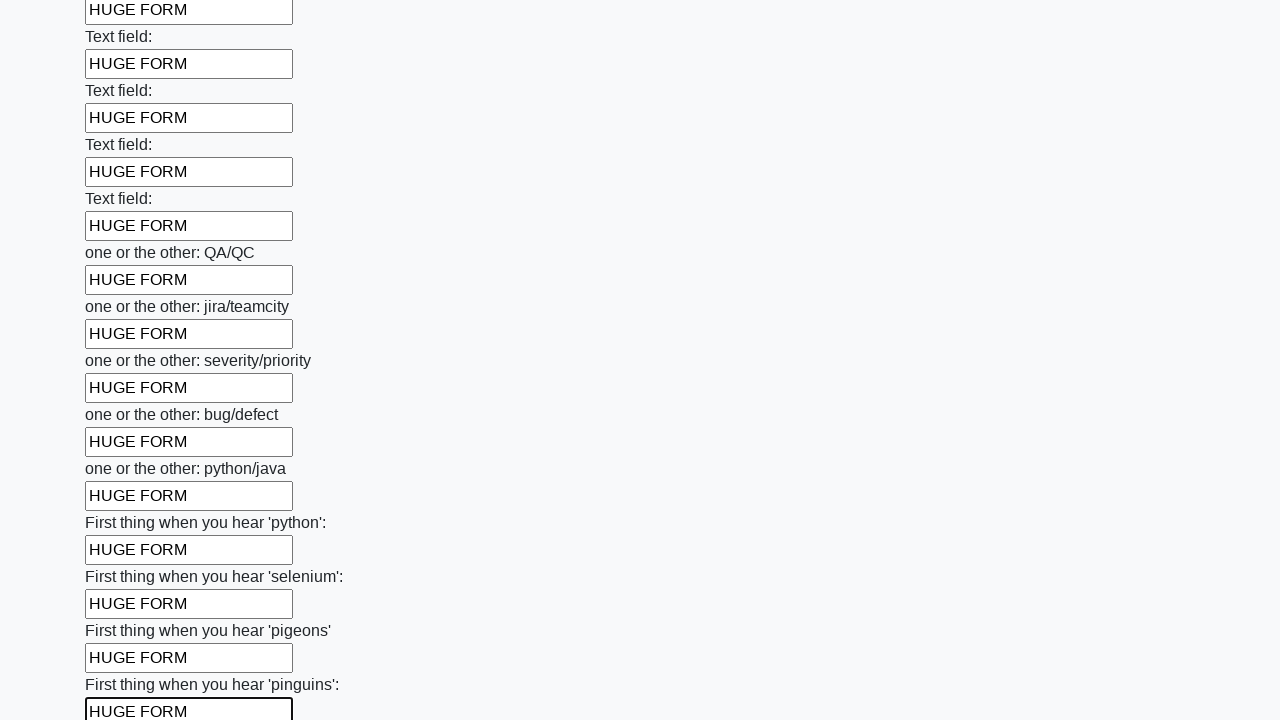

Filled a text input field with 'HUGE FORM' on input[type='text'] >> nth=96
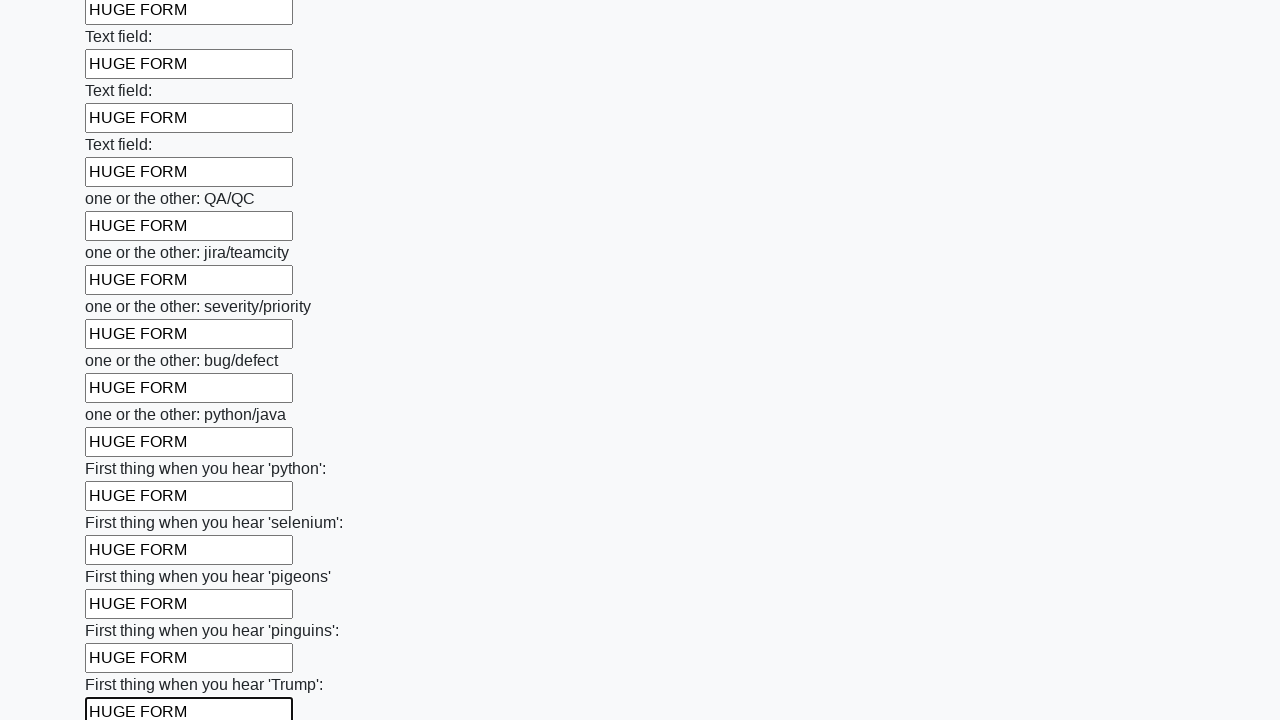

Filled a text input field with 'HUGE FORM' on input[type='text'] >> nth=97
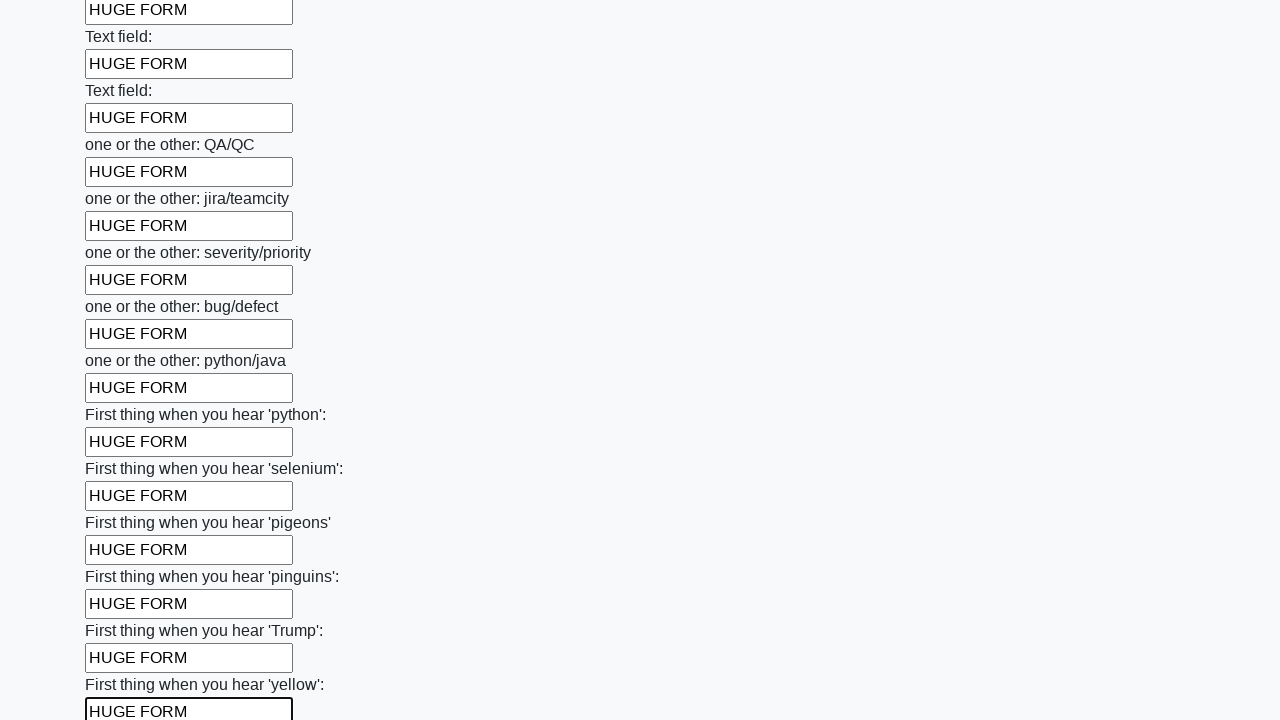

Filled a text input field with 'HUGE FORM' on input[type='text'] >> nth=98
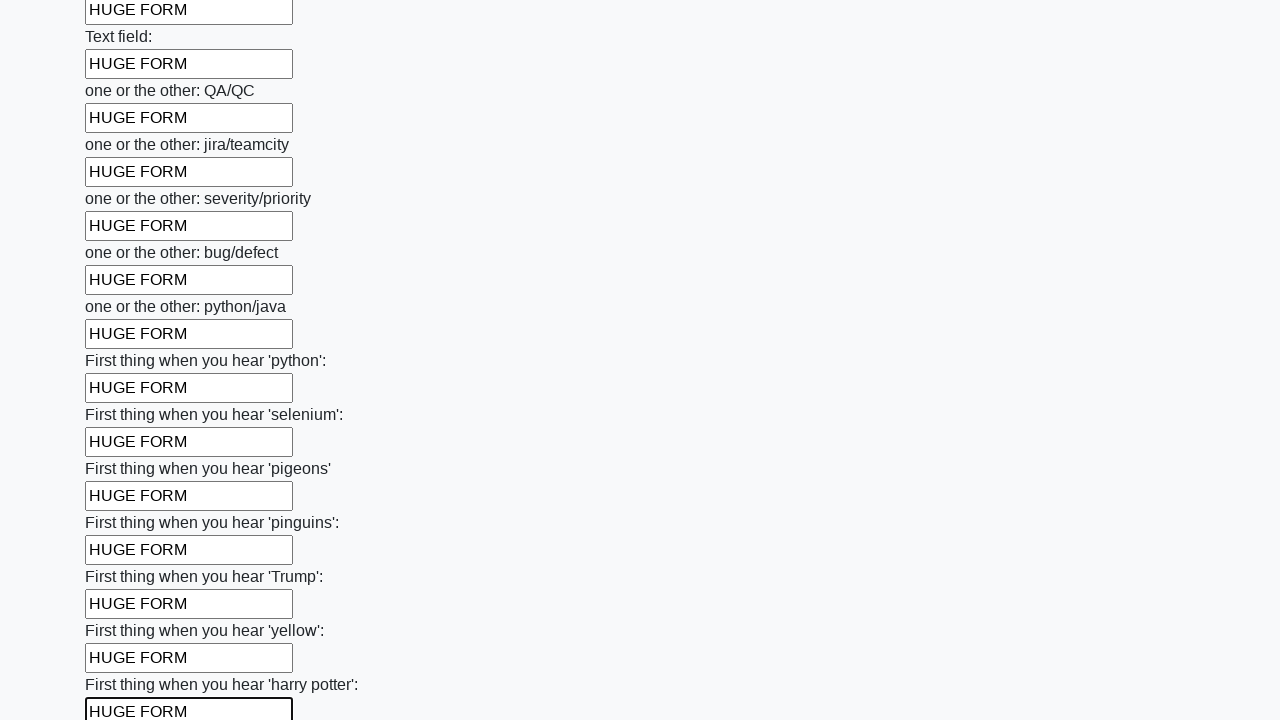

Filled a text input field with 'HUGE FORM' on input[type='text'] >> nth=99
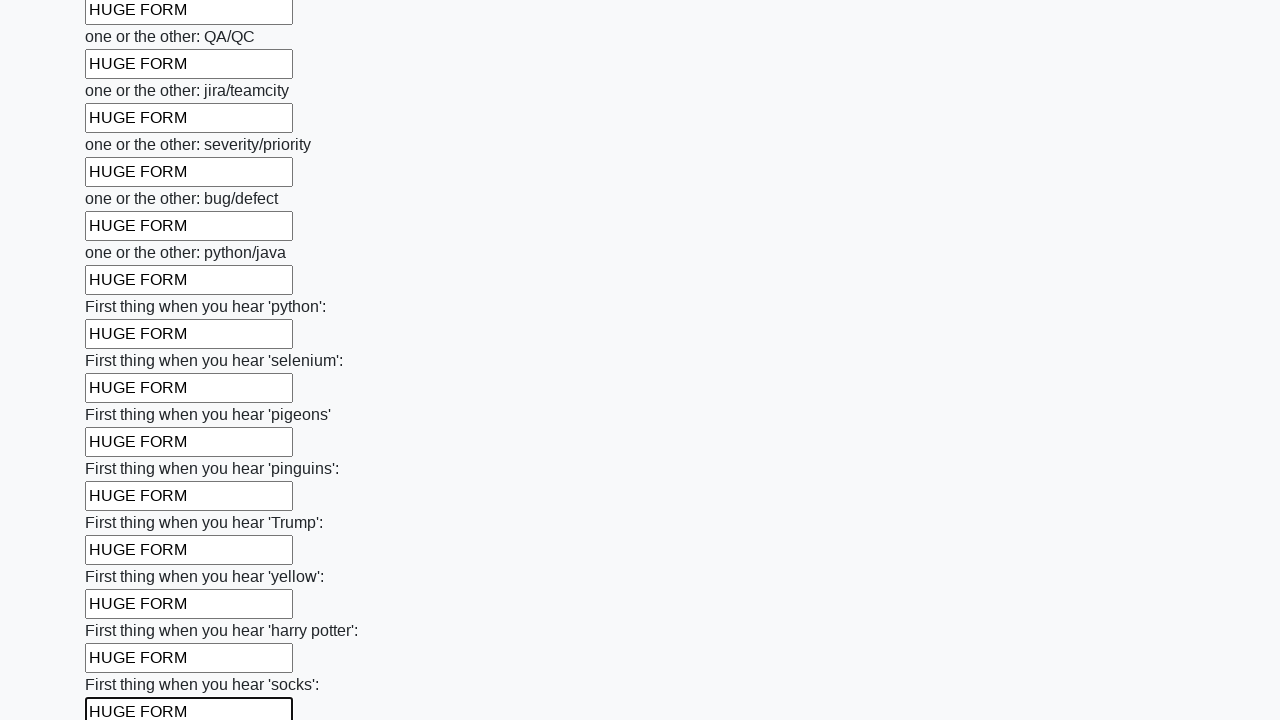

Clicked the submit button at (123, 611) on button.btn
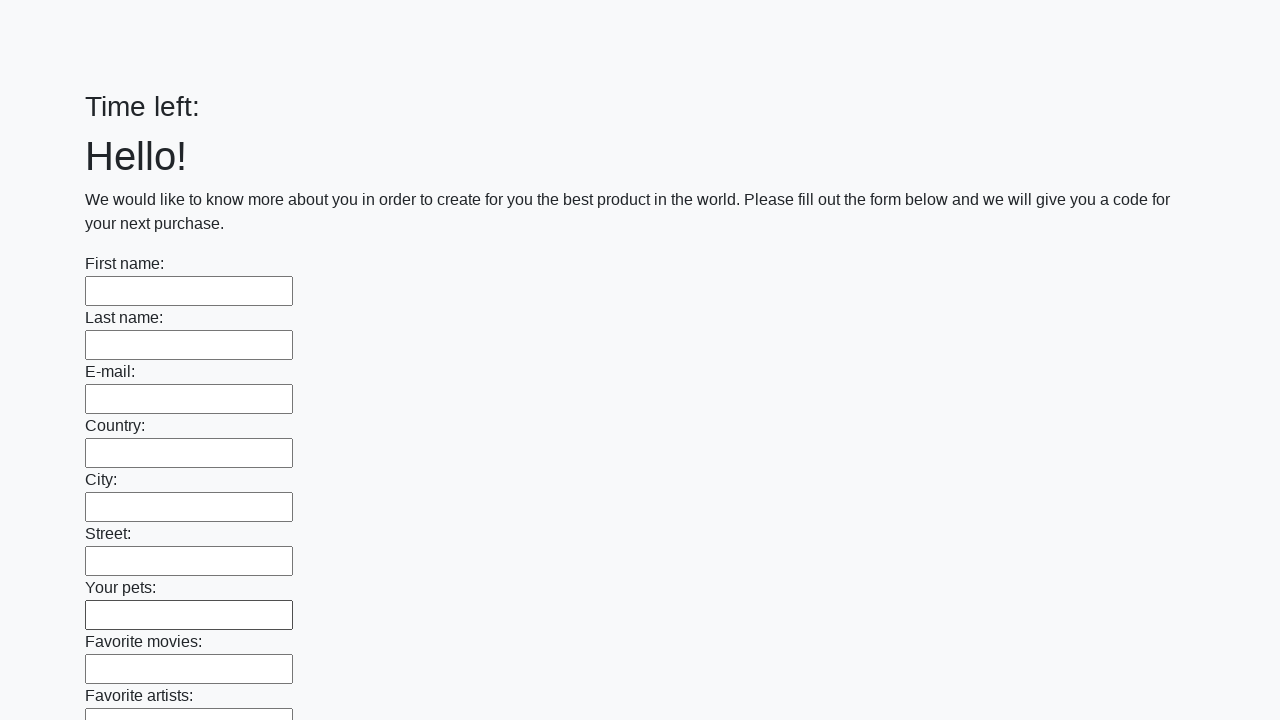

Set up dialog handler to accept alerts
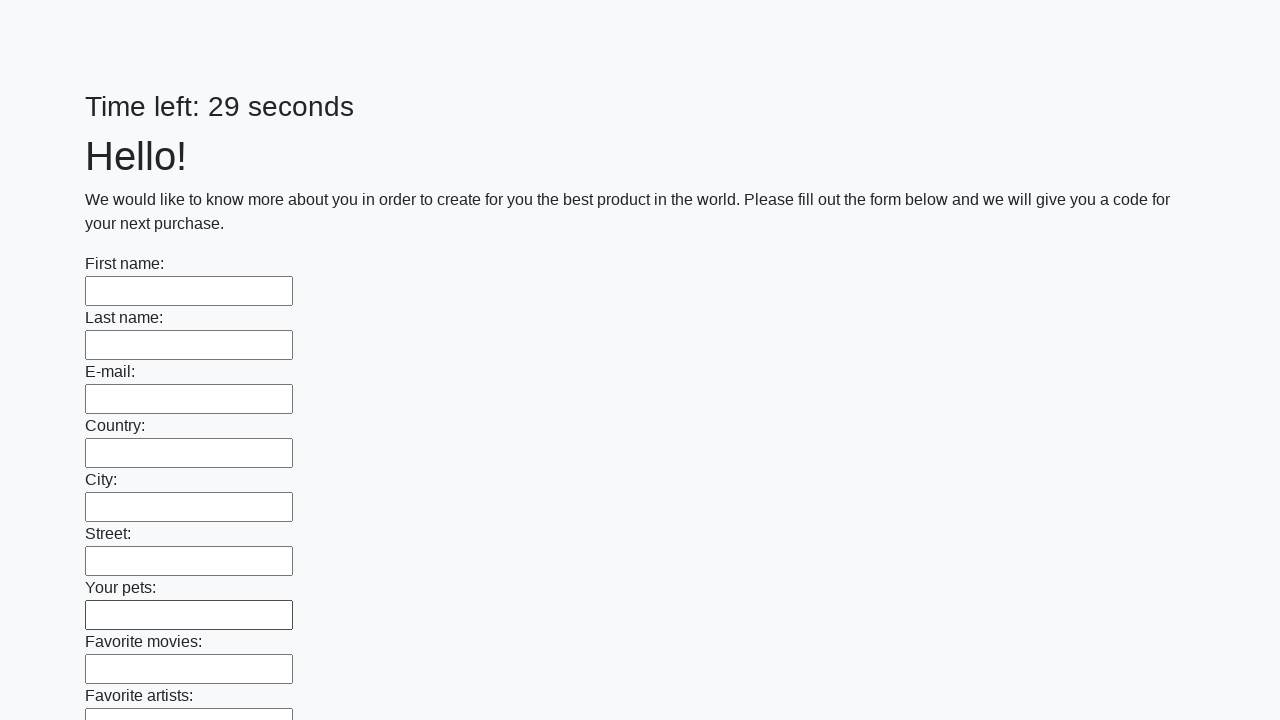

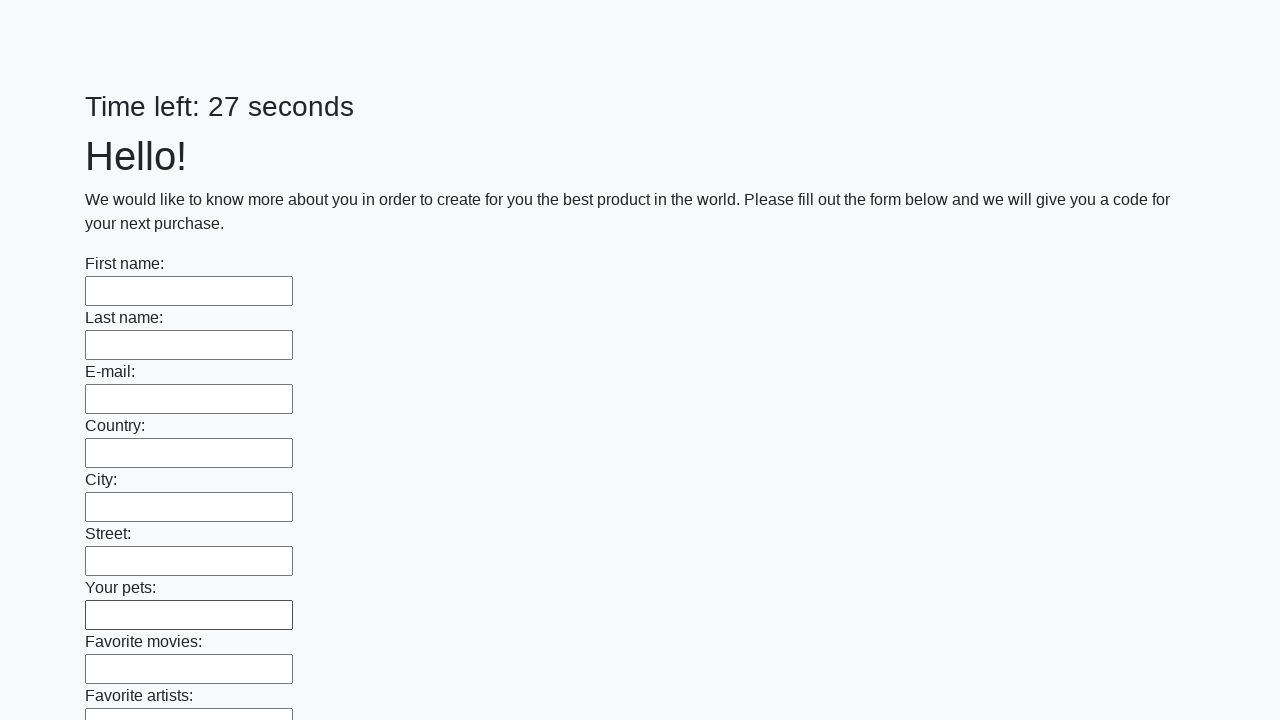